Monitors a Booth.pm product page and clicks the add-to-cart button when it becomes available (not disabled)

Starting URL: https://hololive.booth.pm/items/2723533

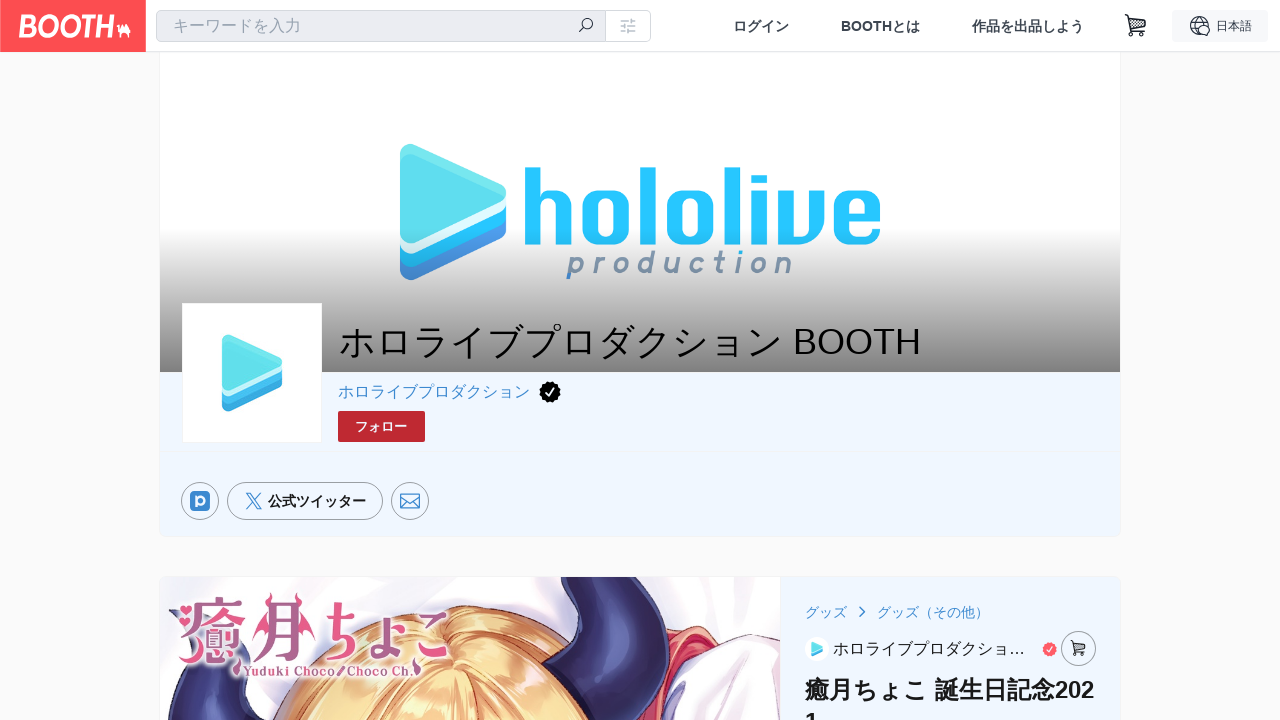

Checked for disabled add-to-cart button (attempt 1/30)
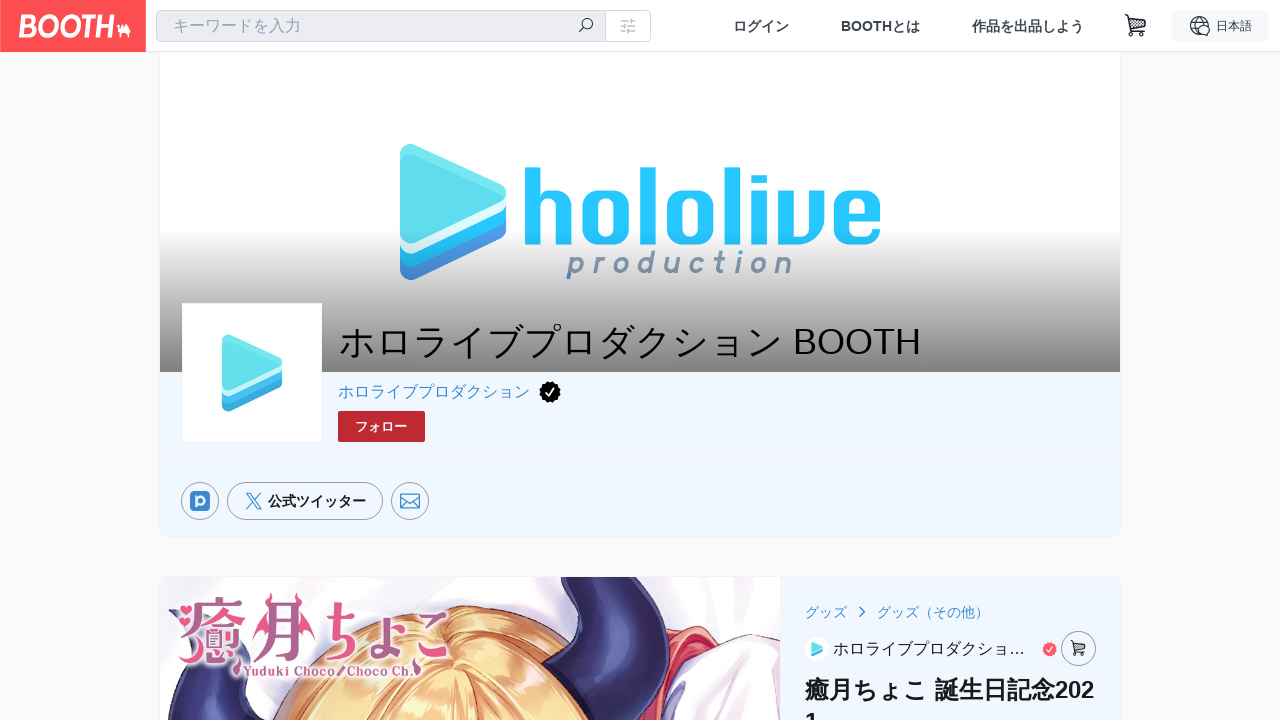

Waited 1000ms for button to become available
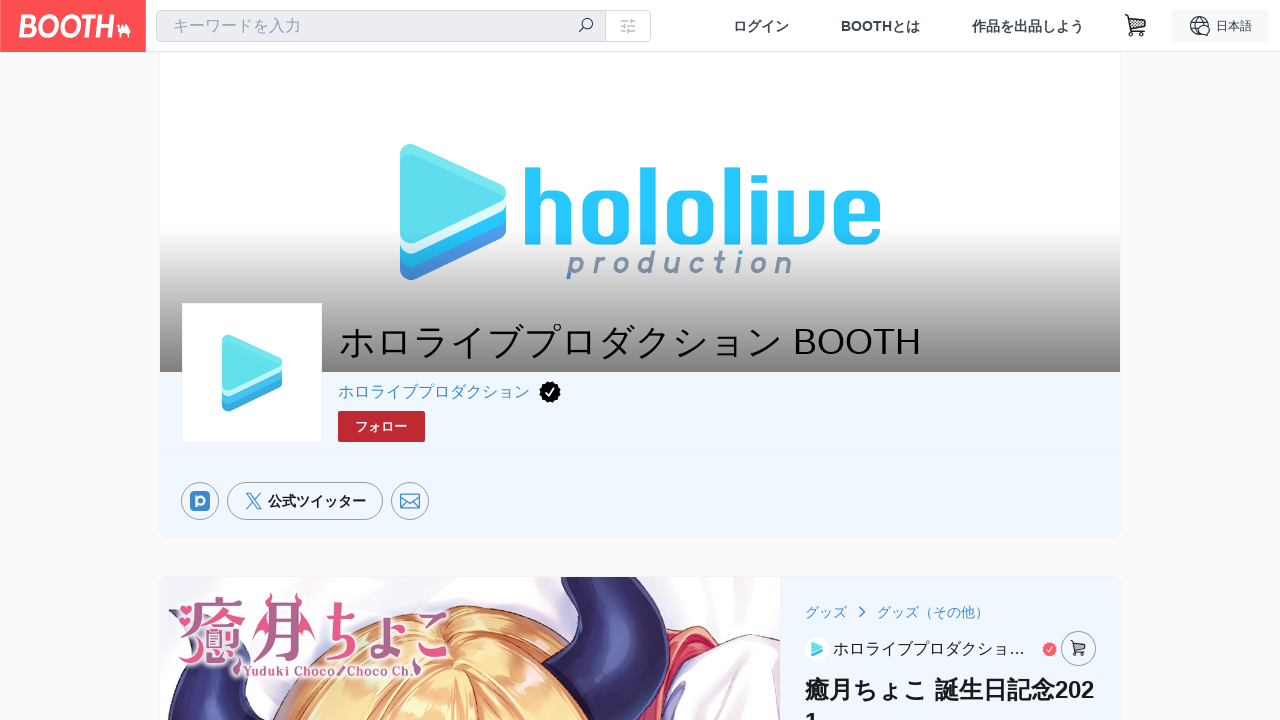

Reloaded the page to check button status again
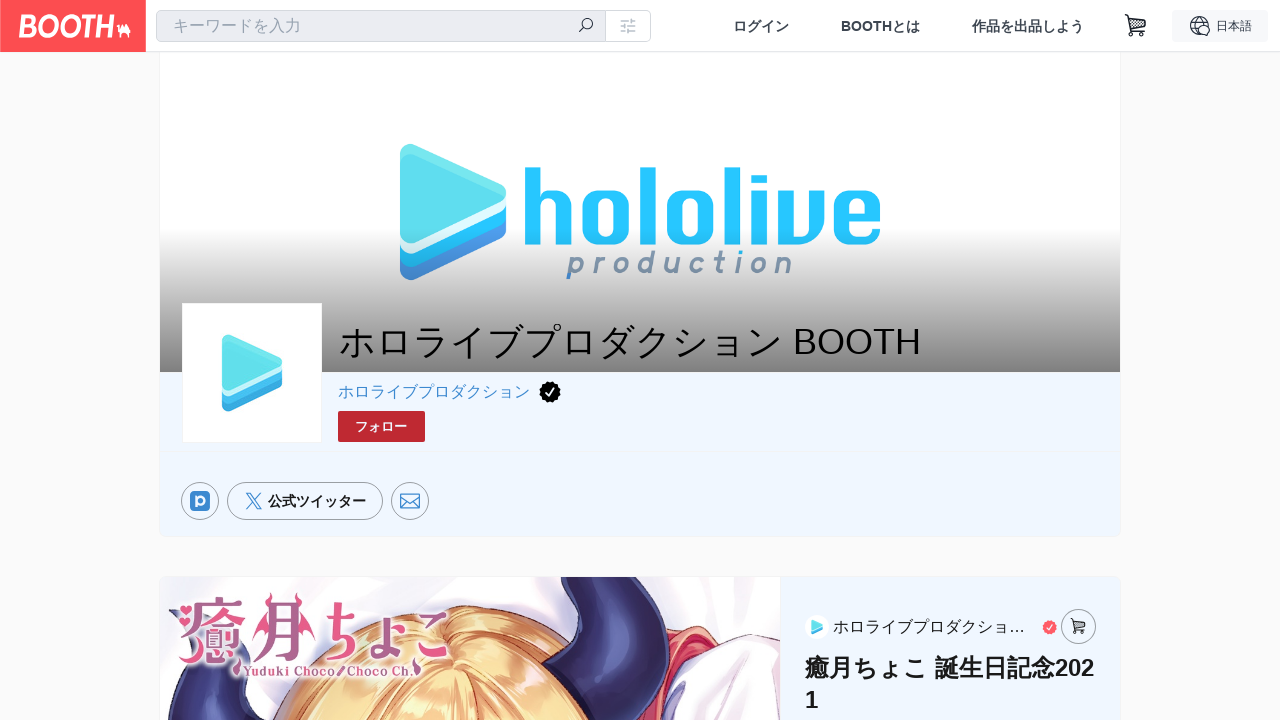

Checked for disabled add-to-cart button (attempt 2/30)
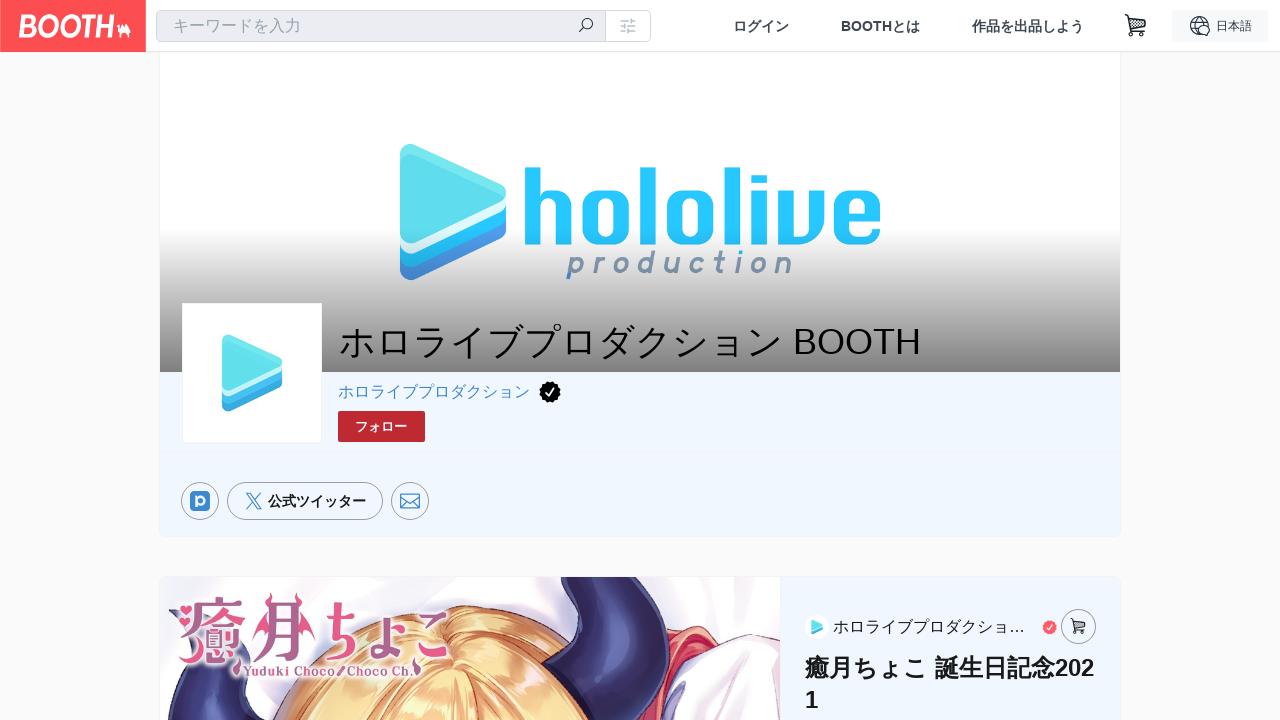

Waited 1000ms for button to become available
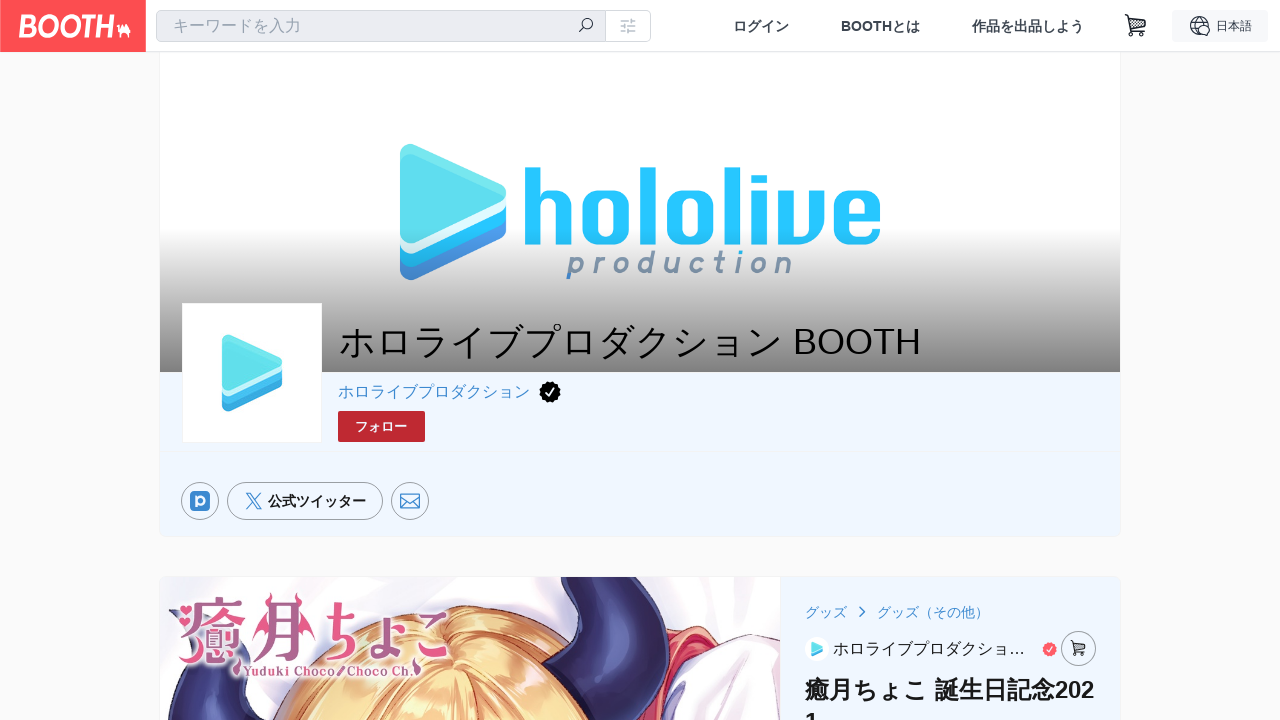

Reloaded the page to check button status again
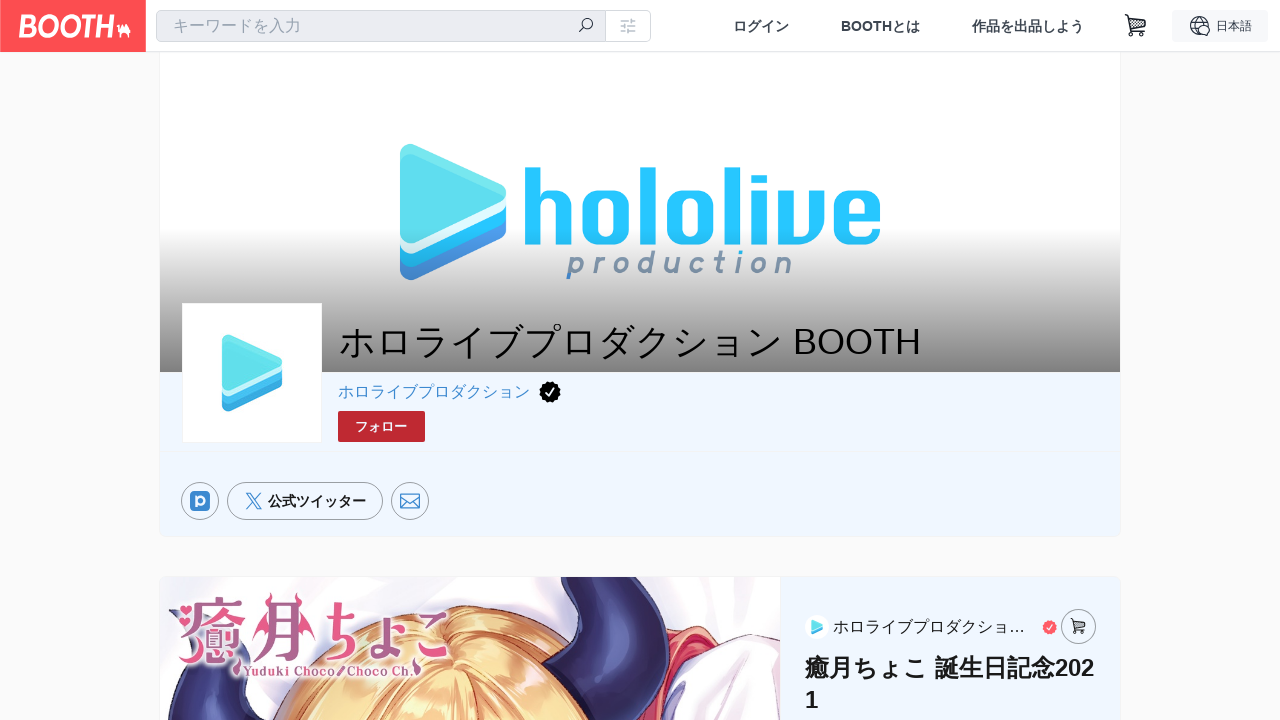

Checked for disabled add-to-cart button (attempt 3/30)
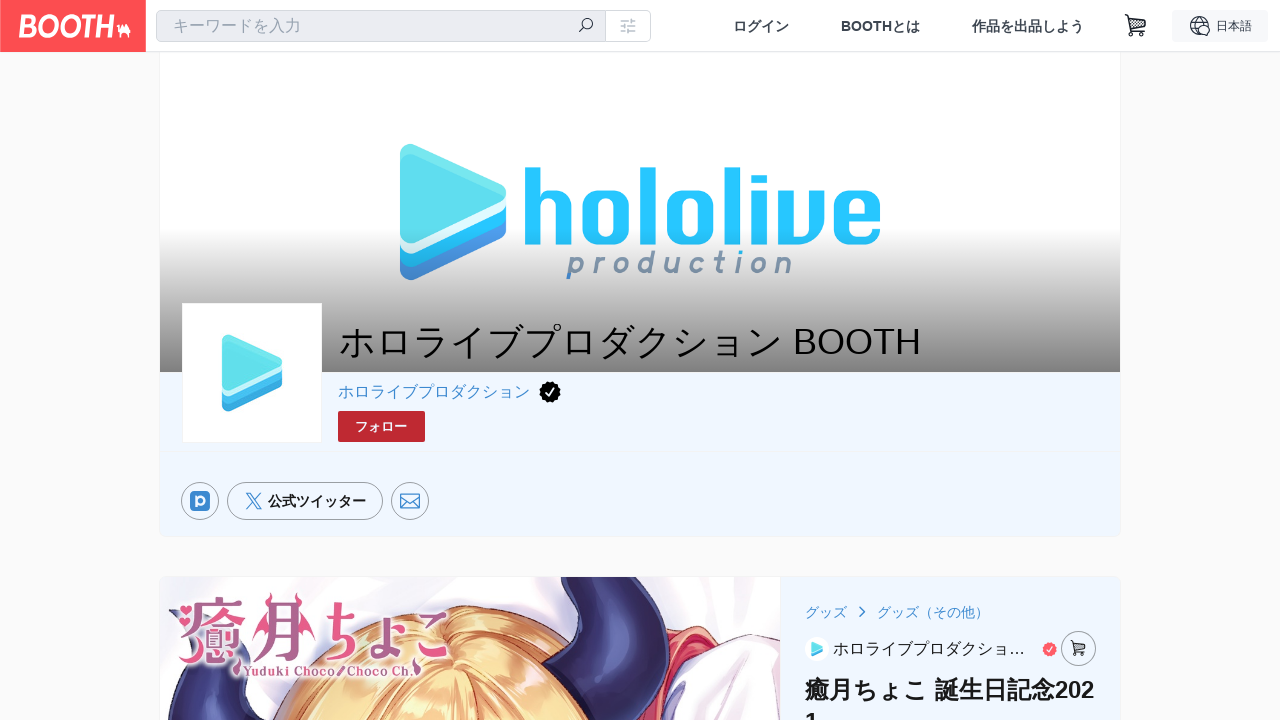

Waited 1000ms for button to become available
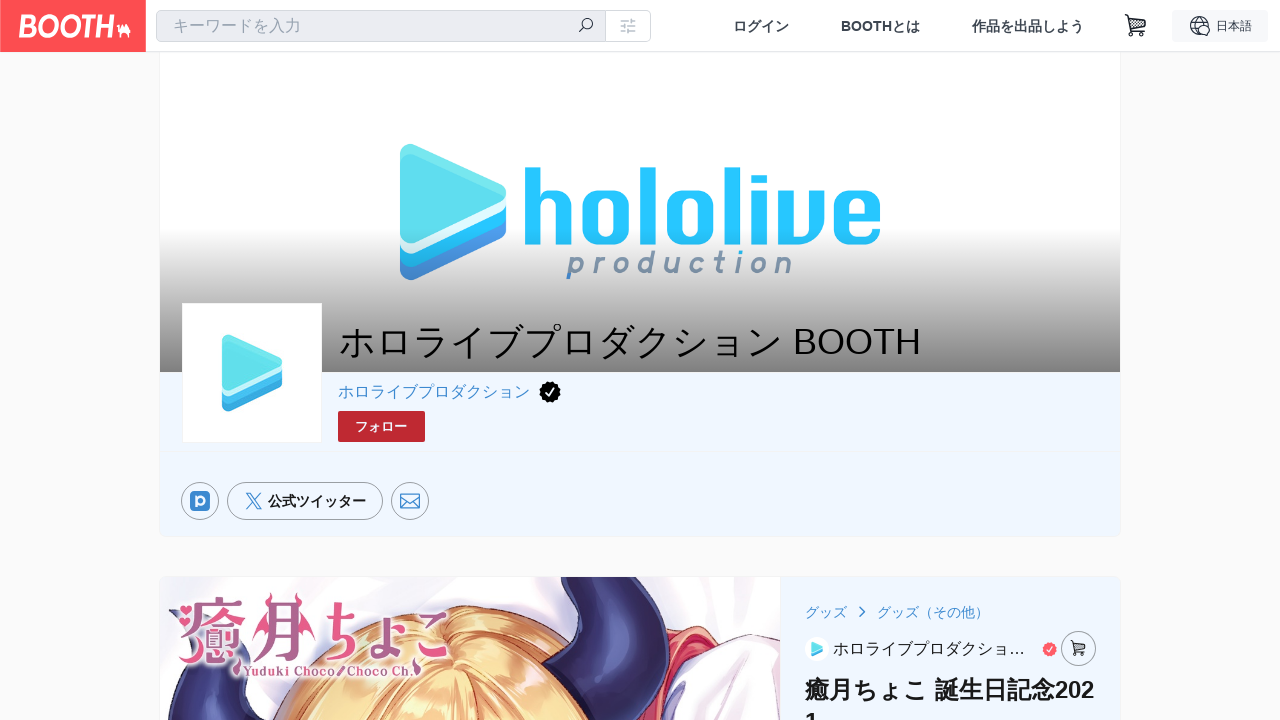

Reloaded the page to check button status again
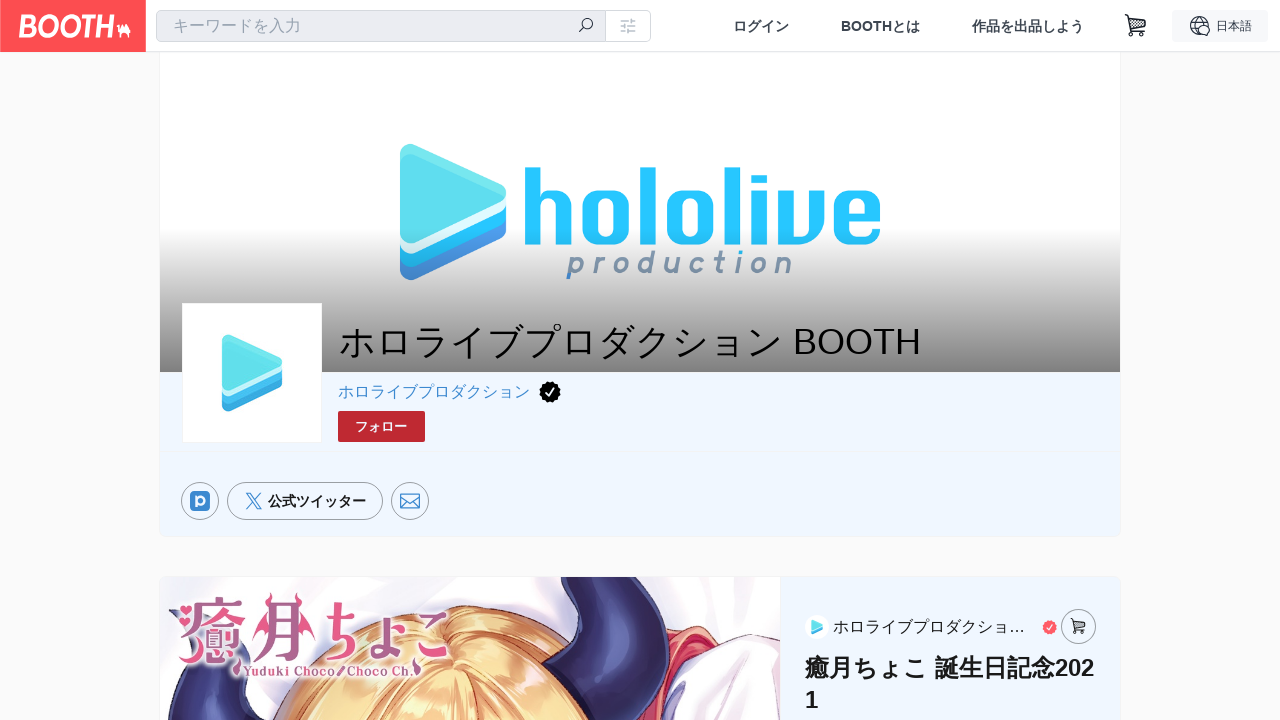

Checked for disabled add-to-cart button (attempt 4/30)
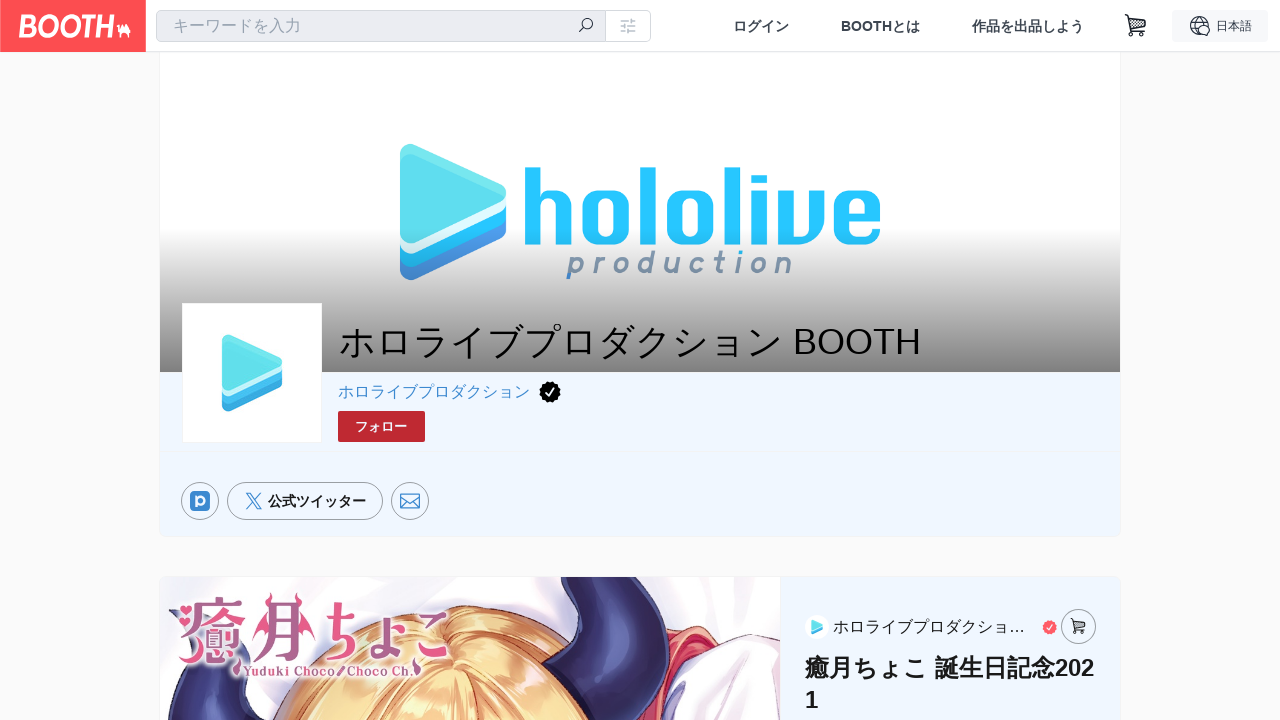

Waited 1000ms for button to become available
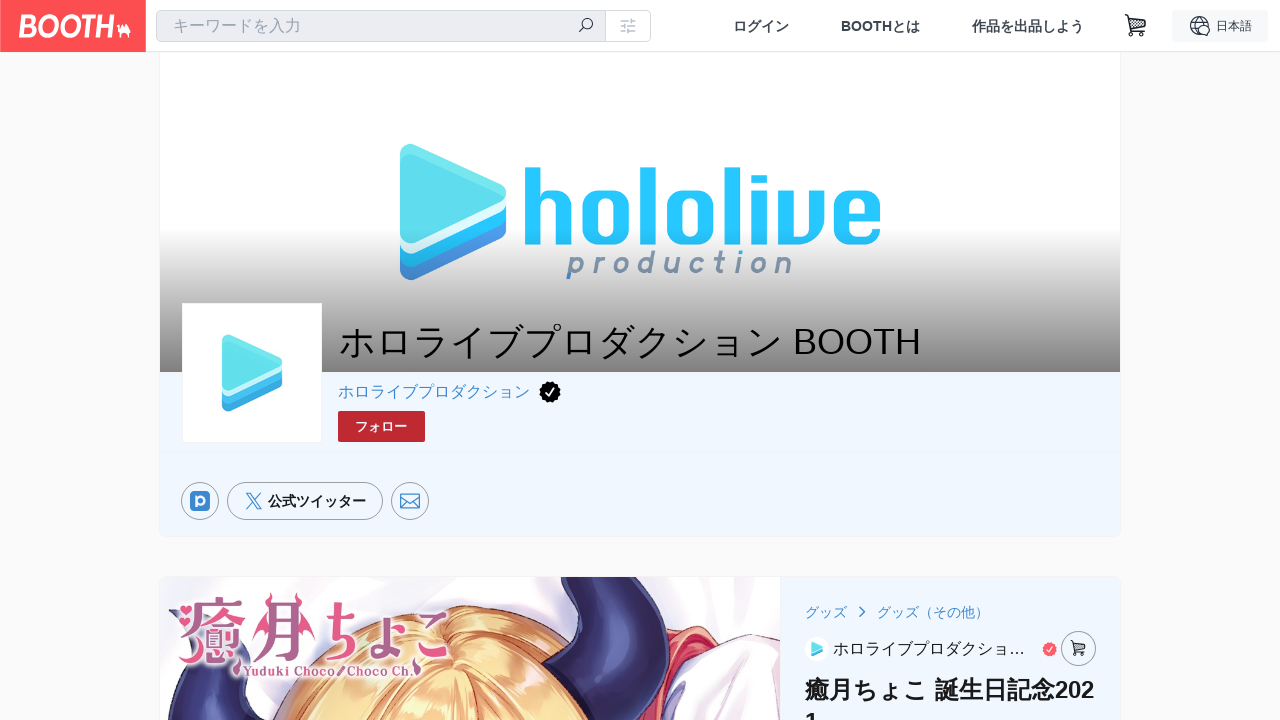

Reloaded the page to check button status again
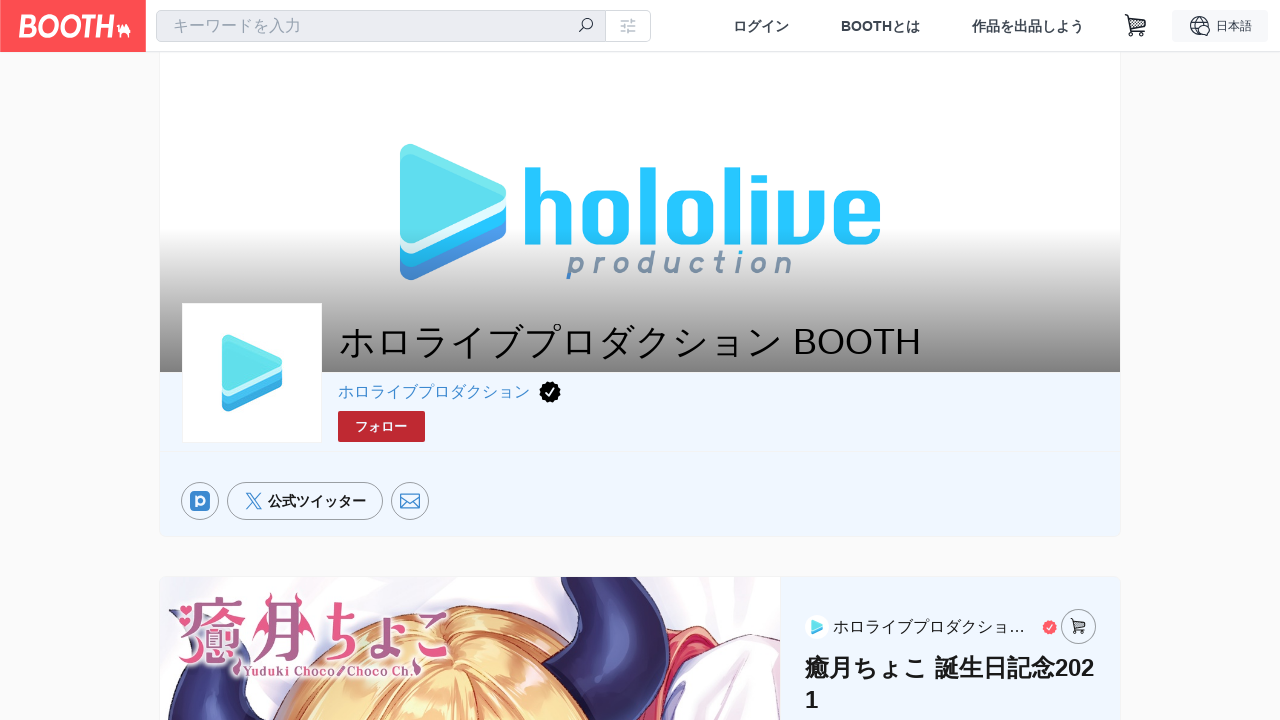

Checked for disabled add-to-cart button (attempt 5/30)
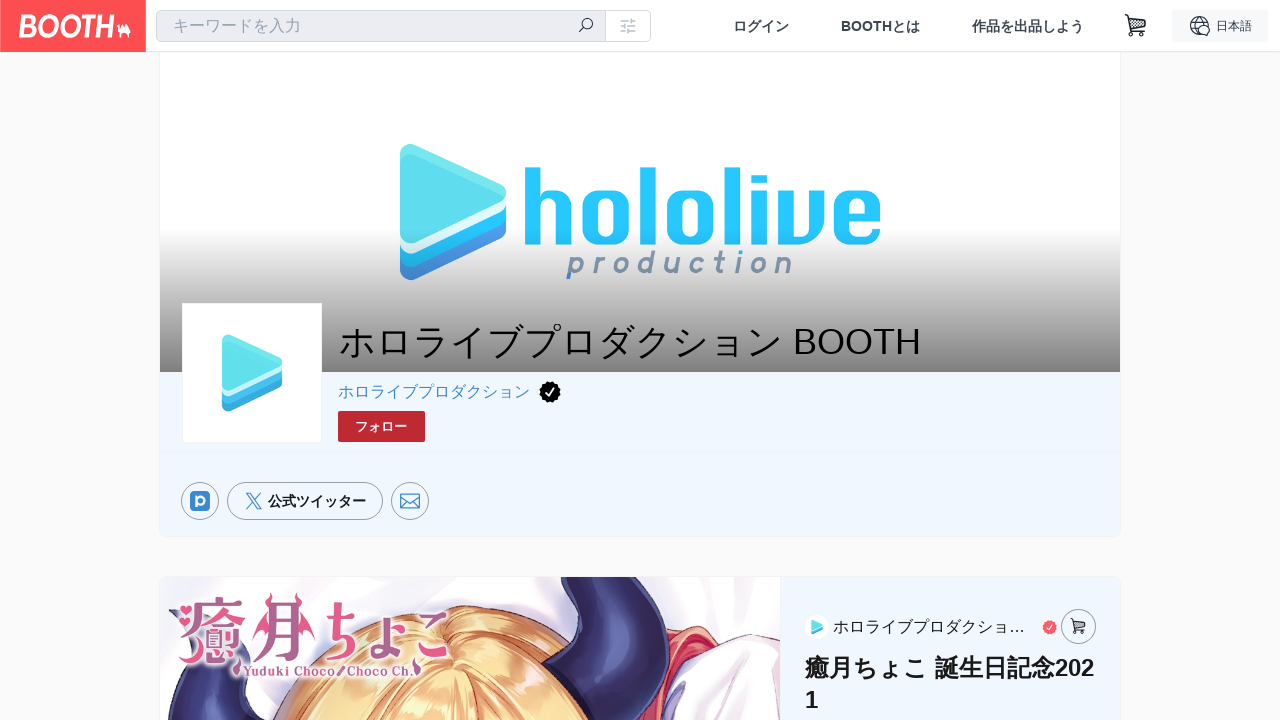

Waited 1000ms for button to become available
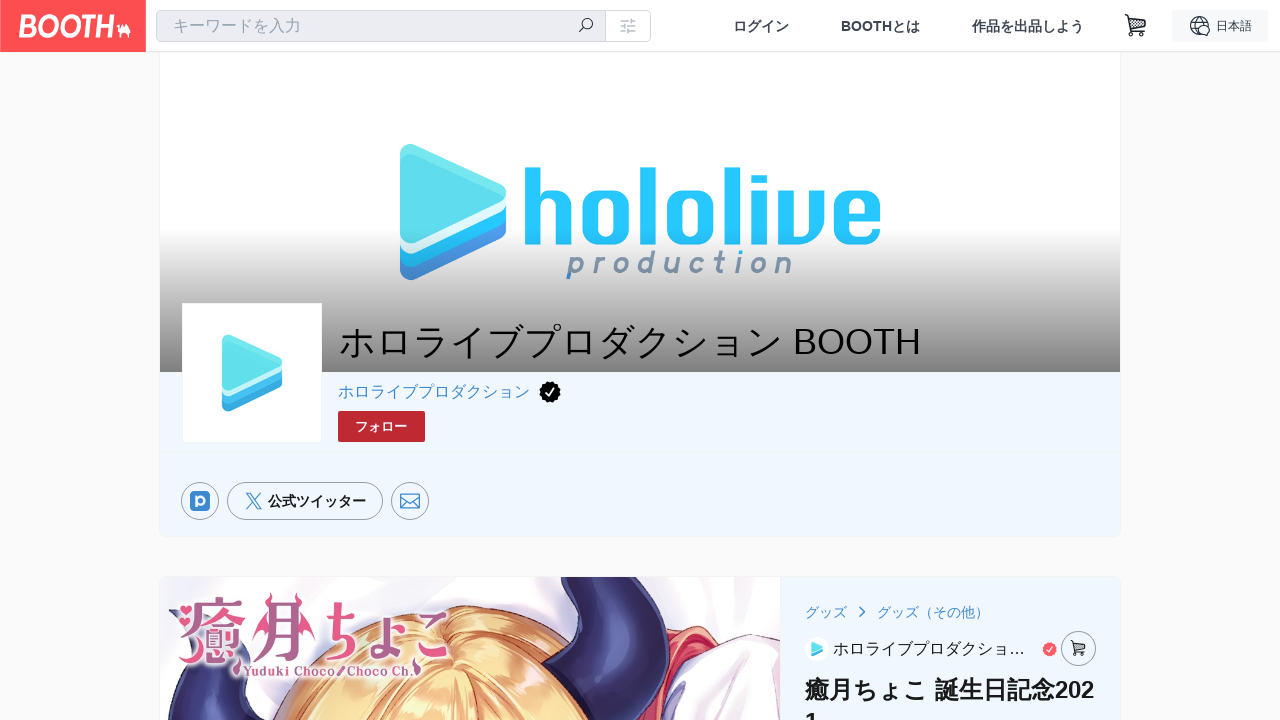

Reloaded the page to check button status again
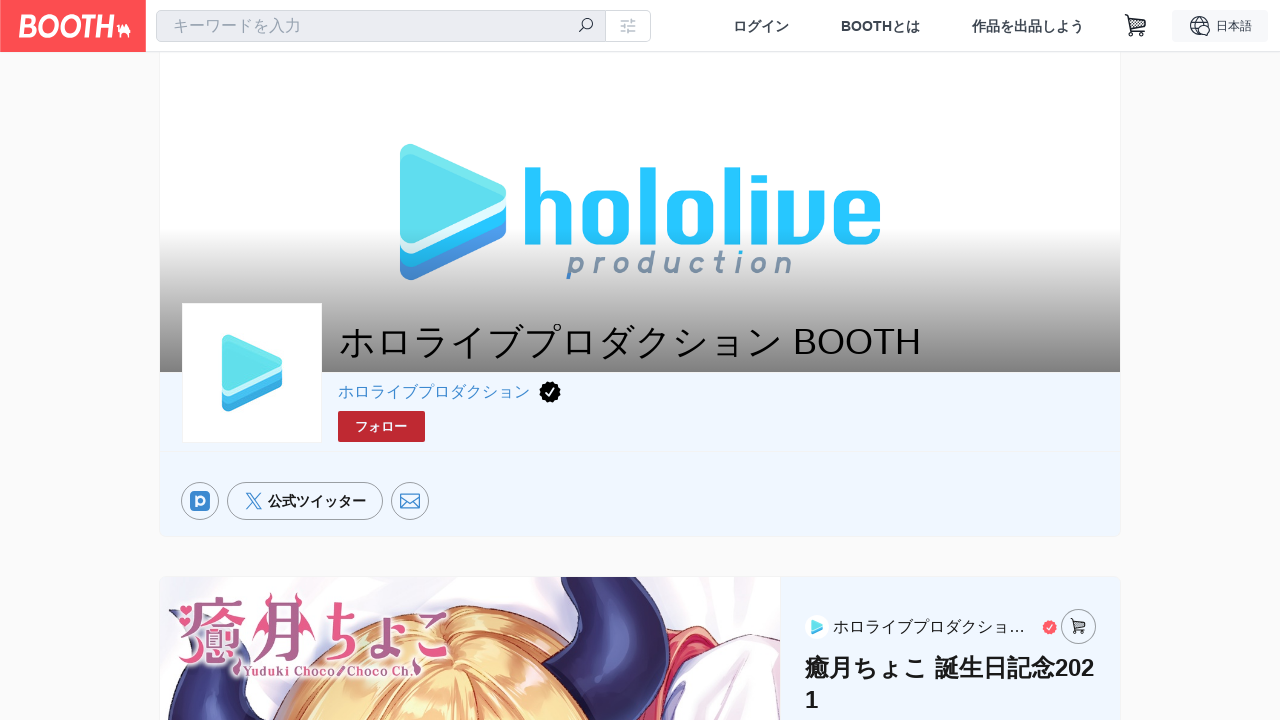

Checked for disabled add-to-cart button (attempt 6/30)
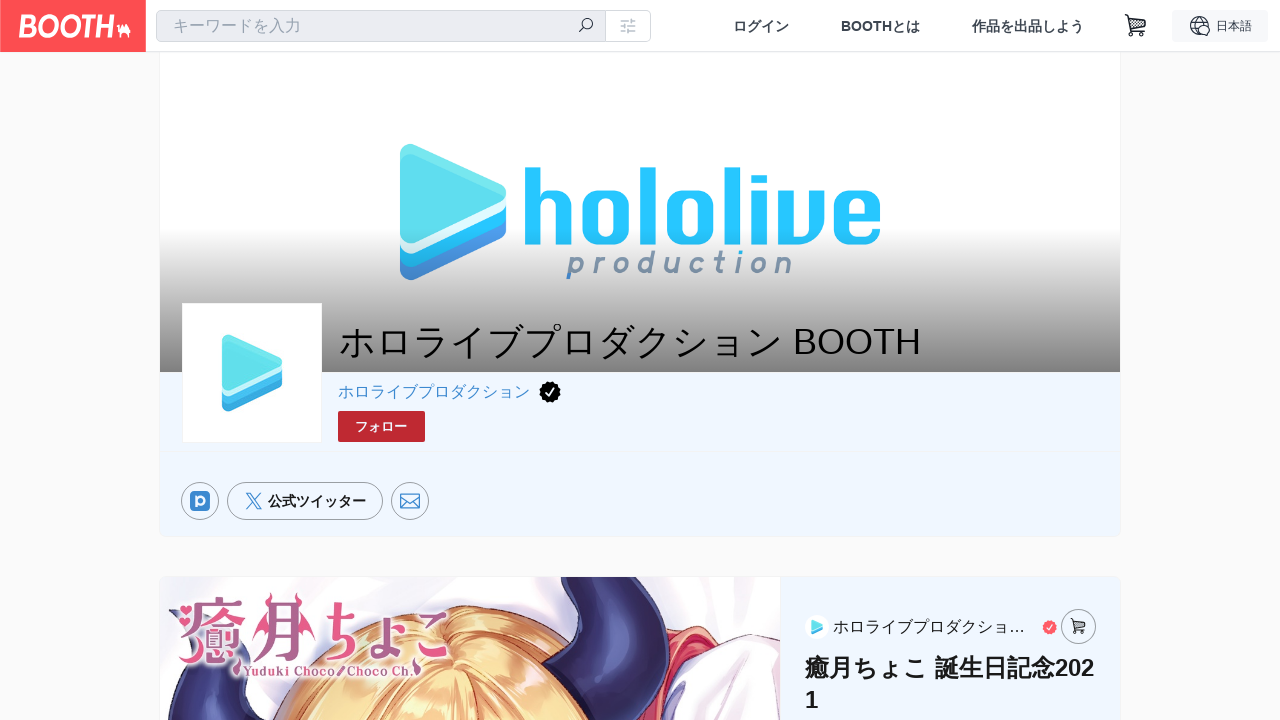

Waited 1000ms for button to become available
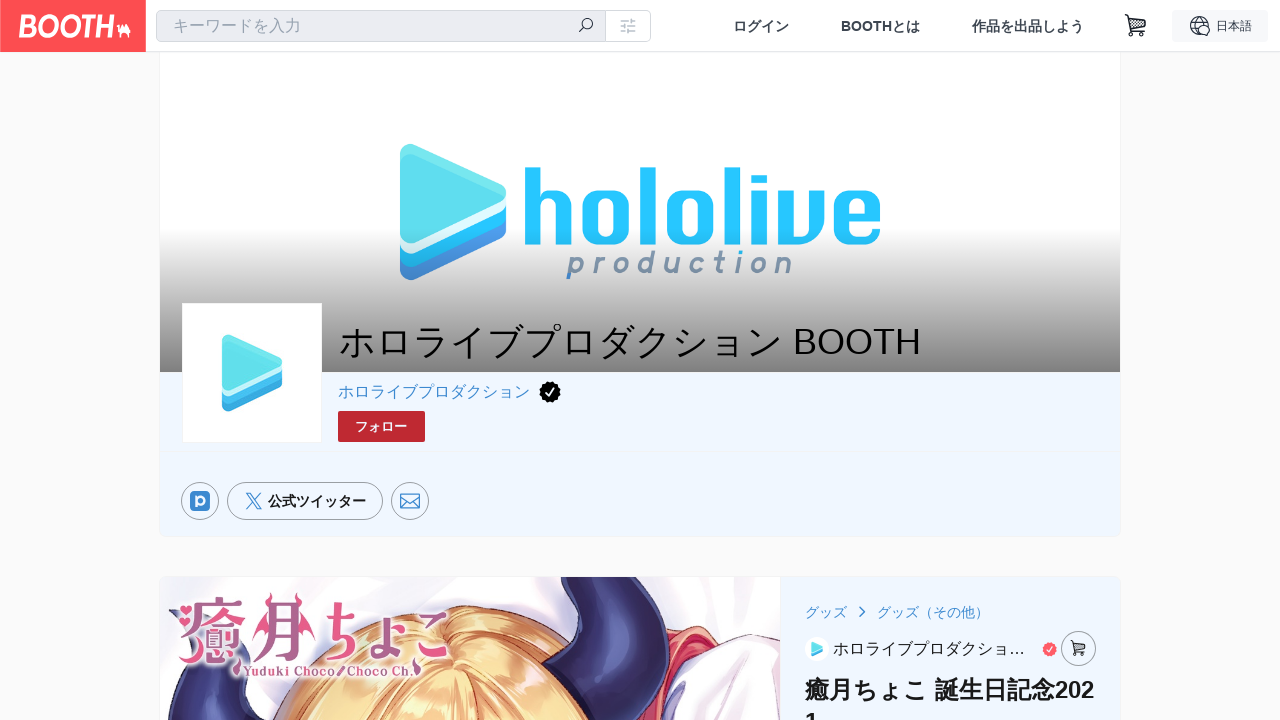

Reloaded the page to check button status again
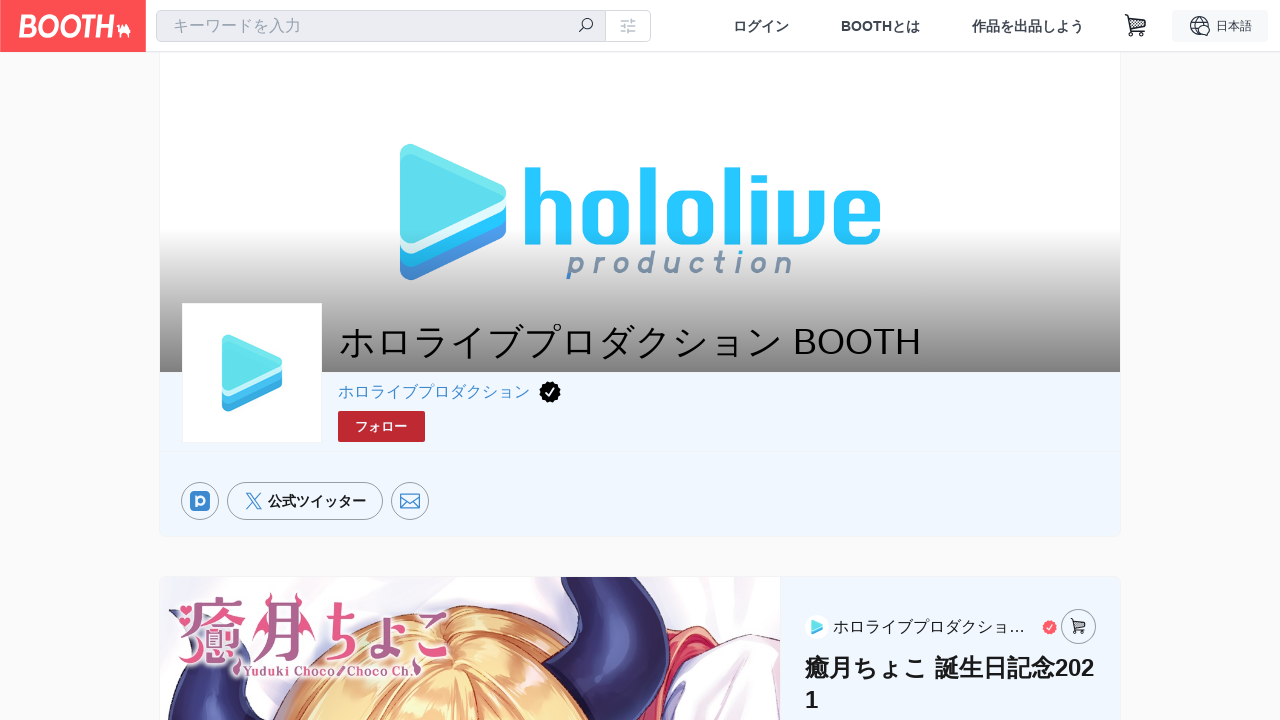

Checked for disabled add-to-cart button (attempt 7/30)
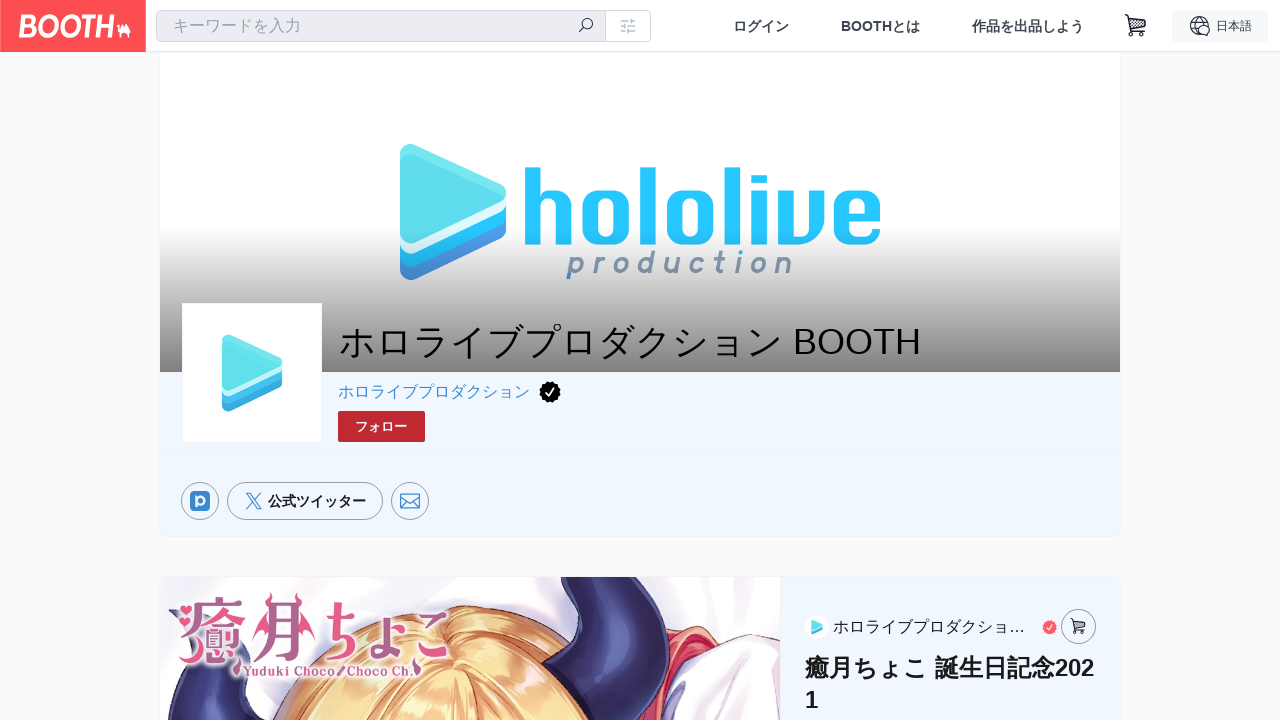

Waited 1000ms for button to become available
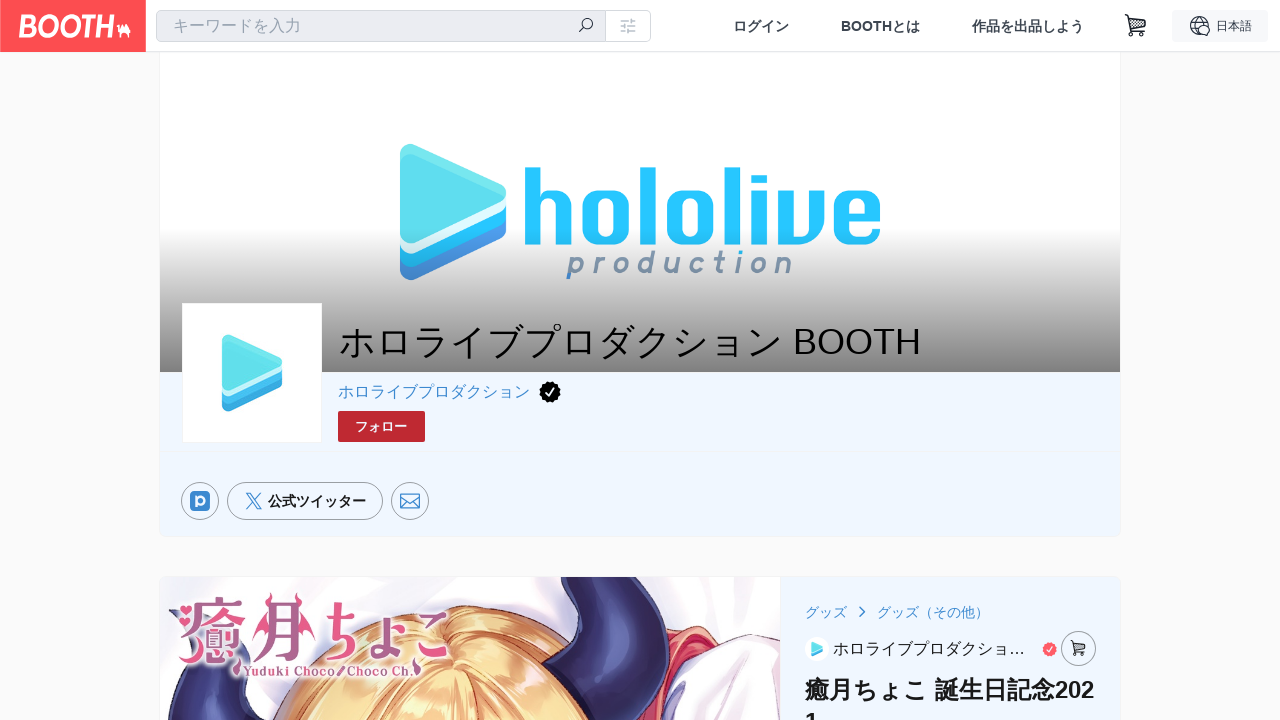

Reloaded the page to check button status again
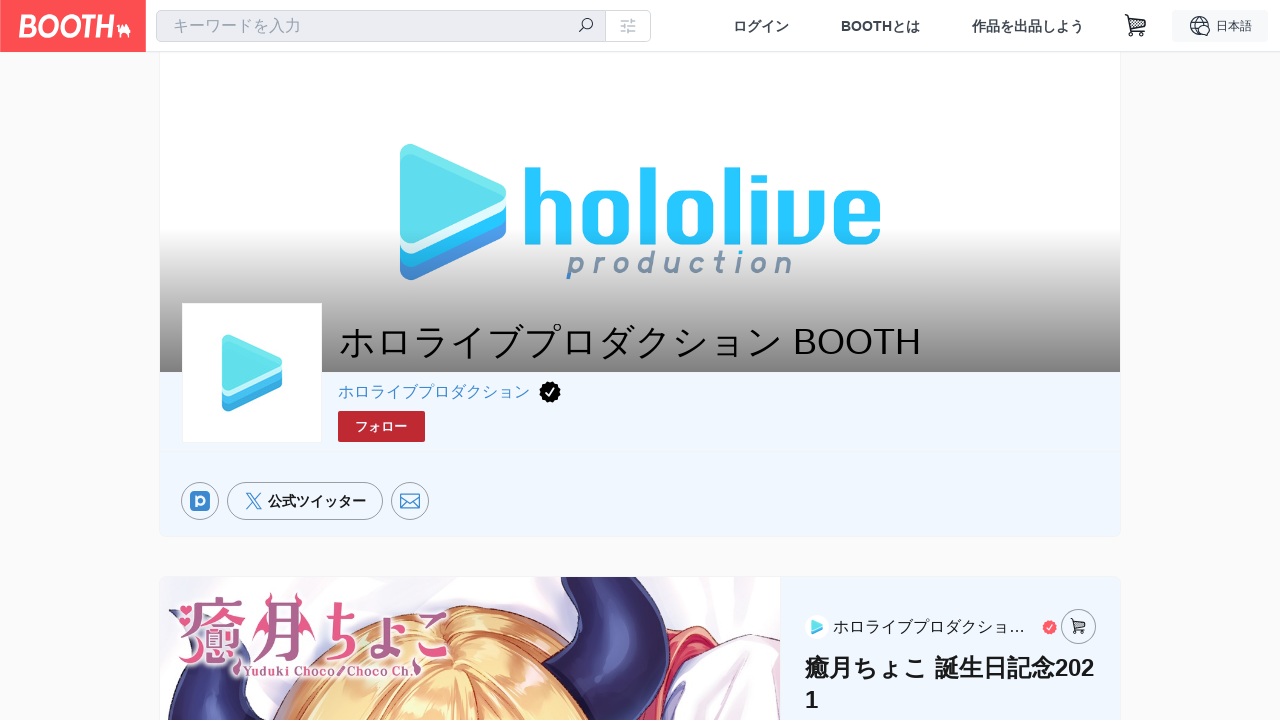

Checked for disabled add-to-cart button (attempt 8/30)
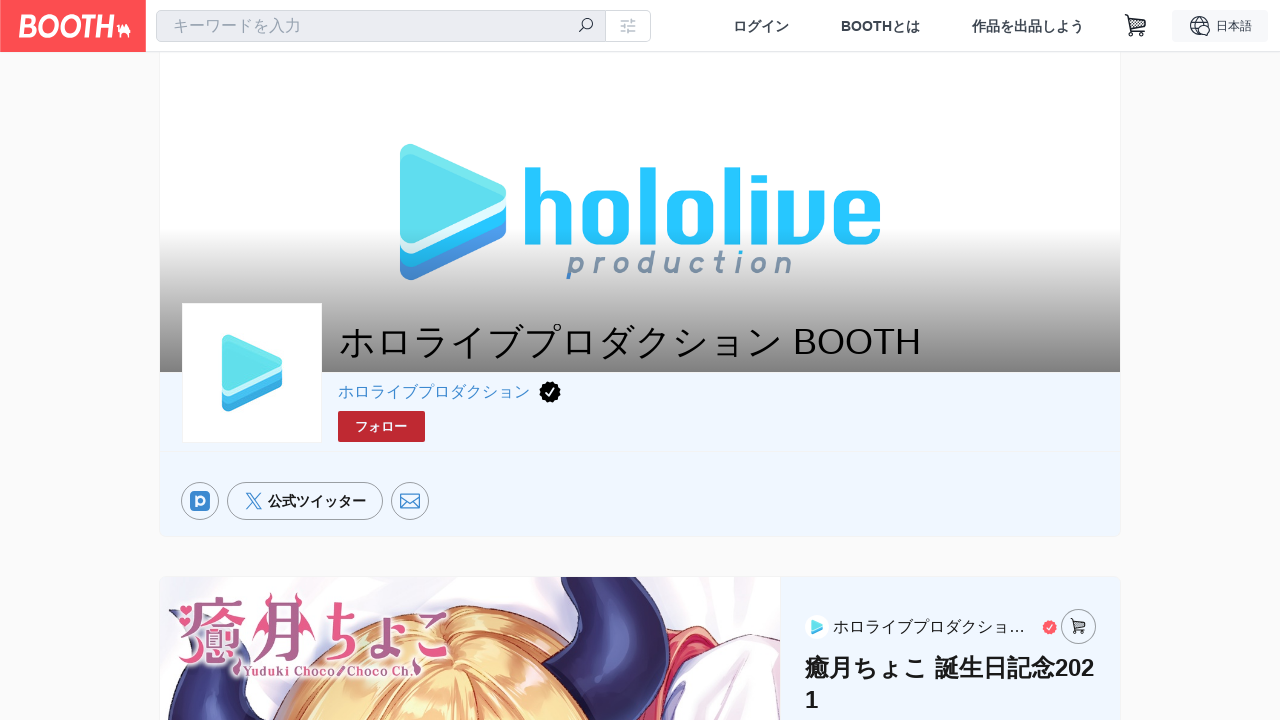

Waited 1000ms for button to become available
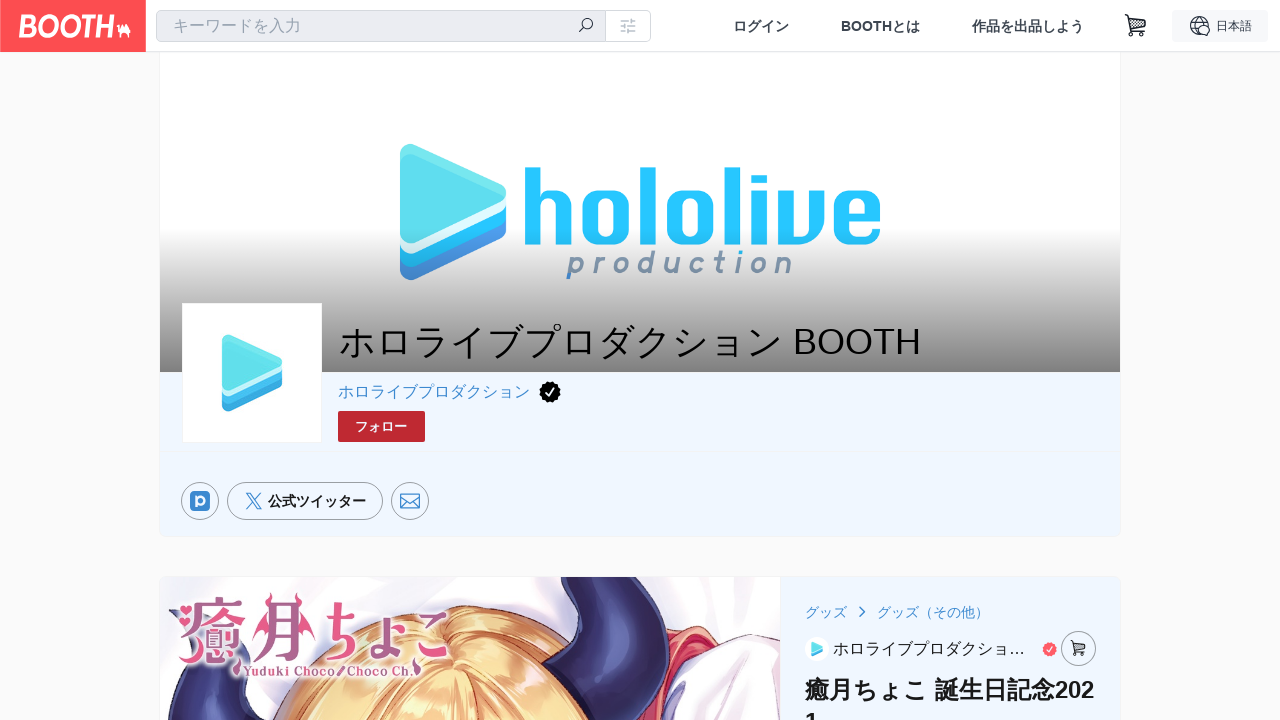

Reloaded the page to check button status again
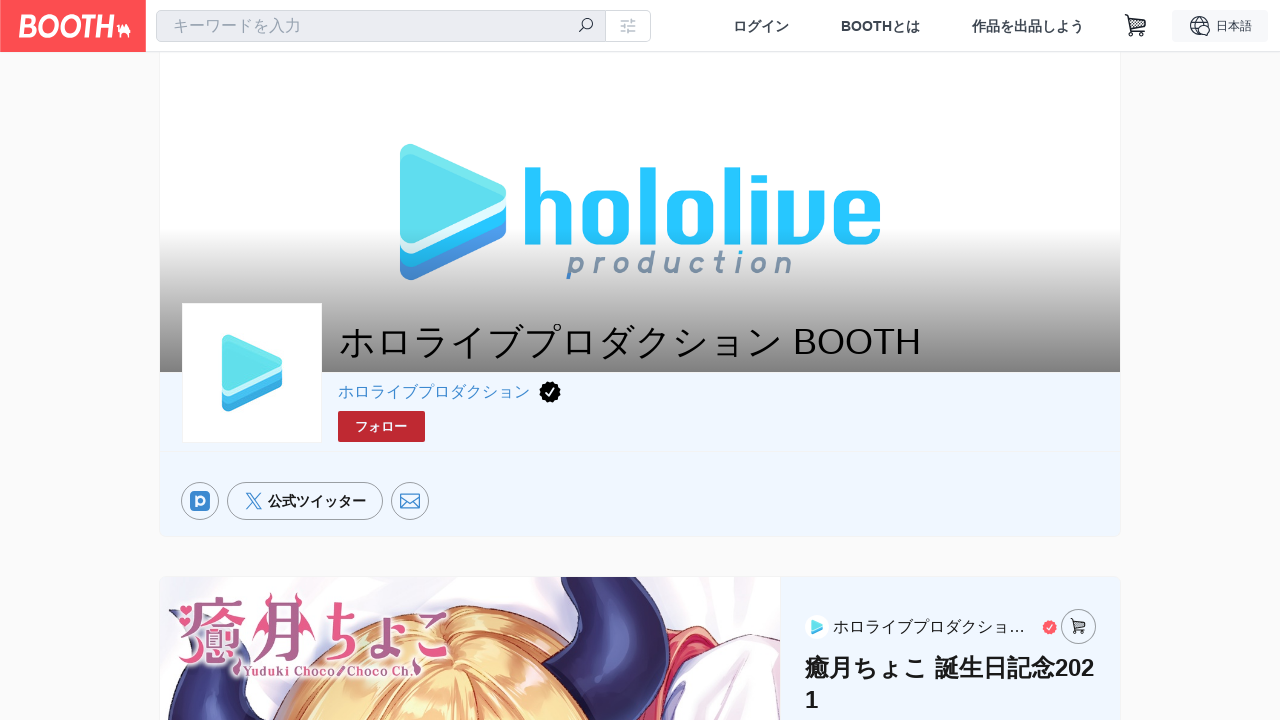

Checked for disabled add-to-cart button (attempt 9/30)
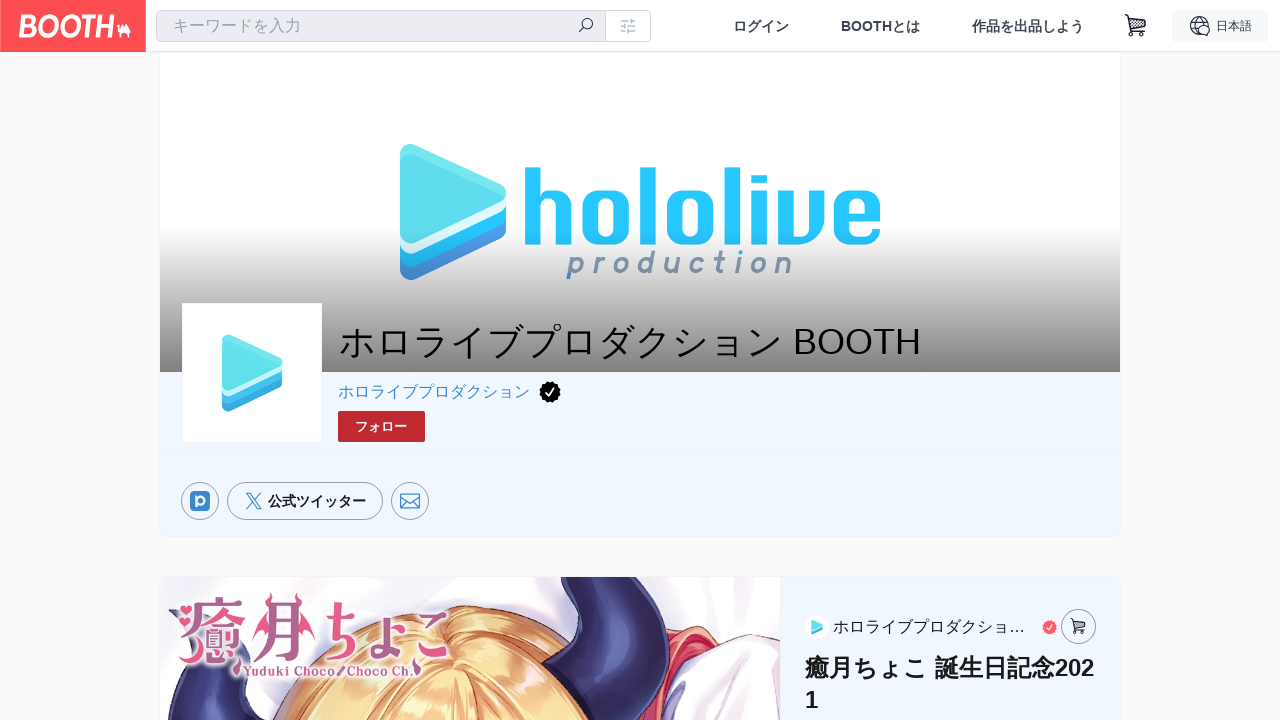

Waited 1000ms for button to become available
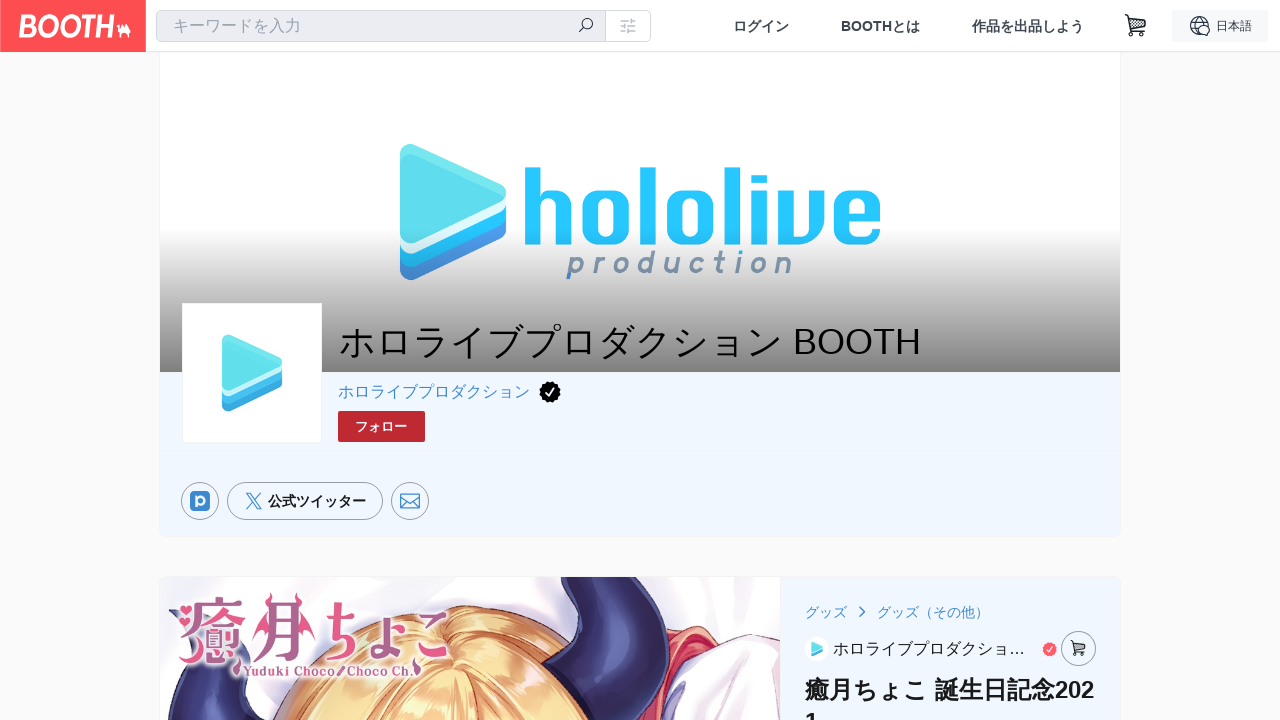

Reloaded the page to check button status again
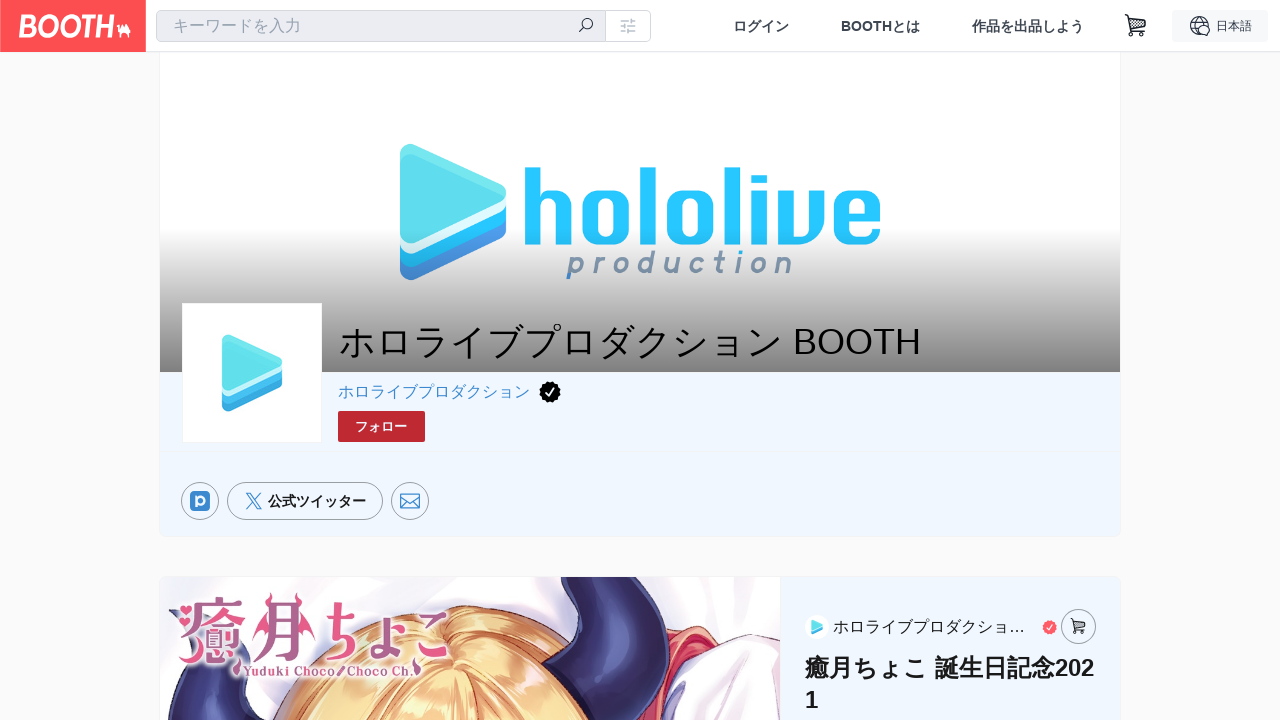

Checked for disabled add-to-cart button (attempt 10/30)
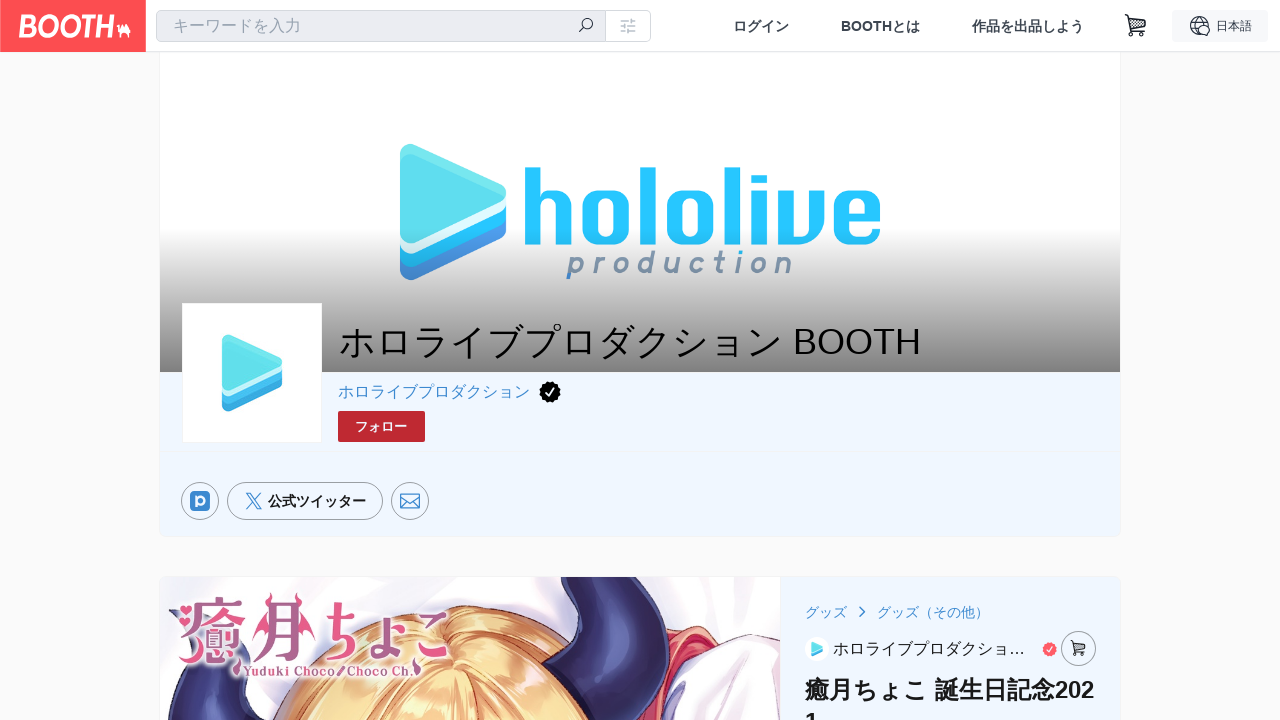

Waited 1000ms for button to become available
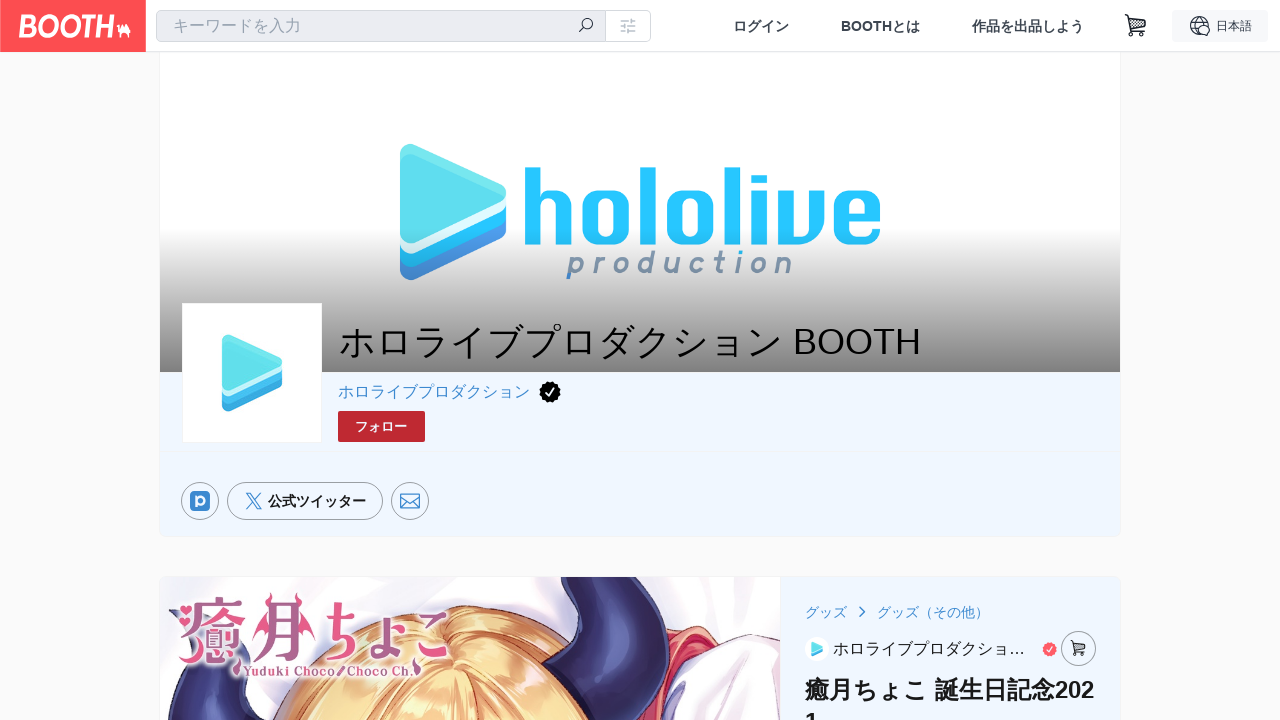

Reloaded the page to check button status again
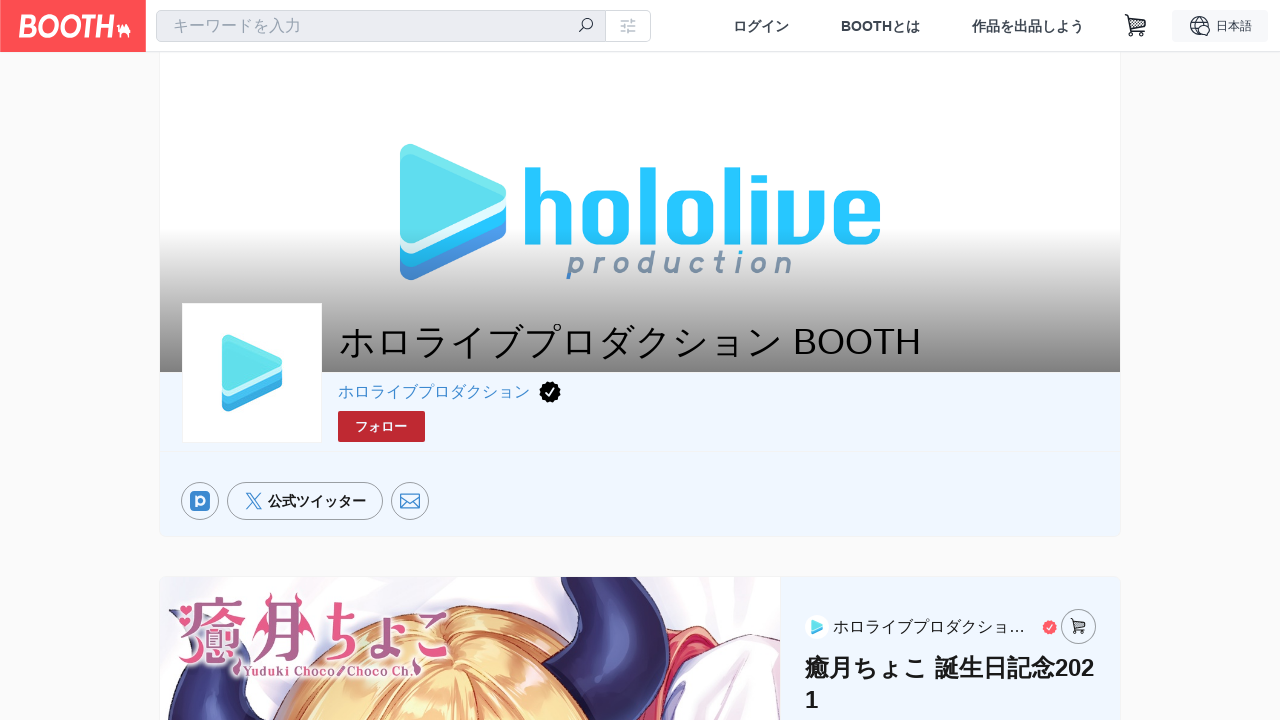

Checked for disabled add-to-cart button (attempt 11/30)
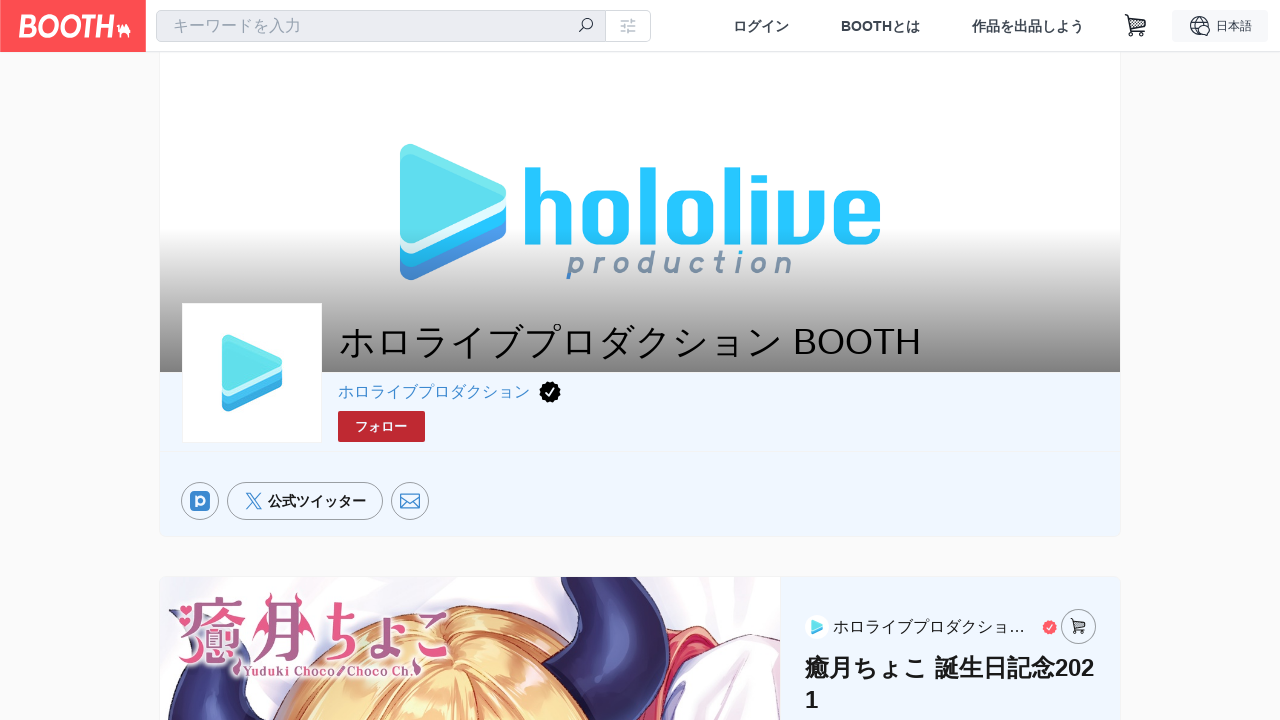

Waited 1000ms for button to become available
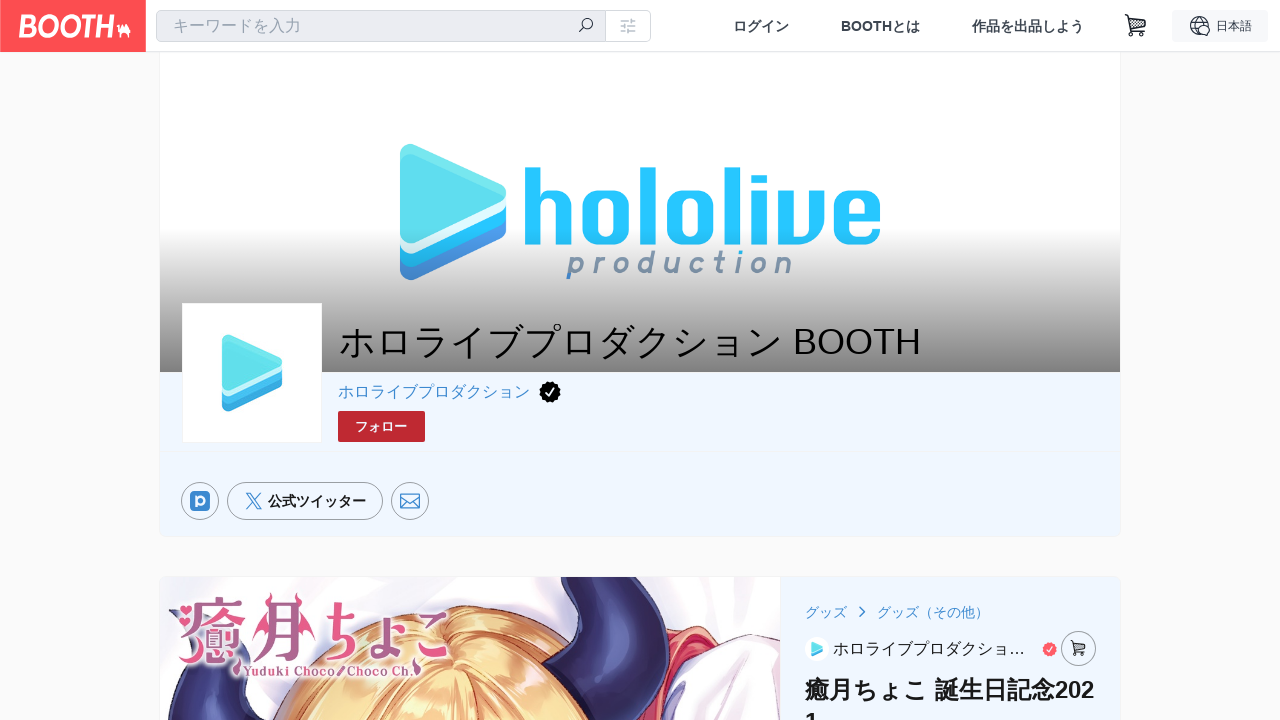

Reloaded the page to check button status again
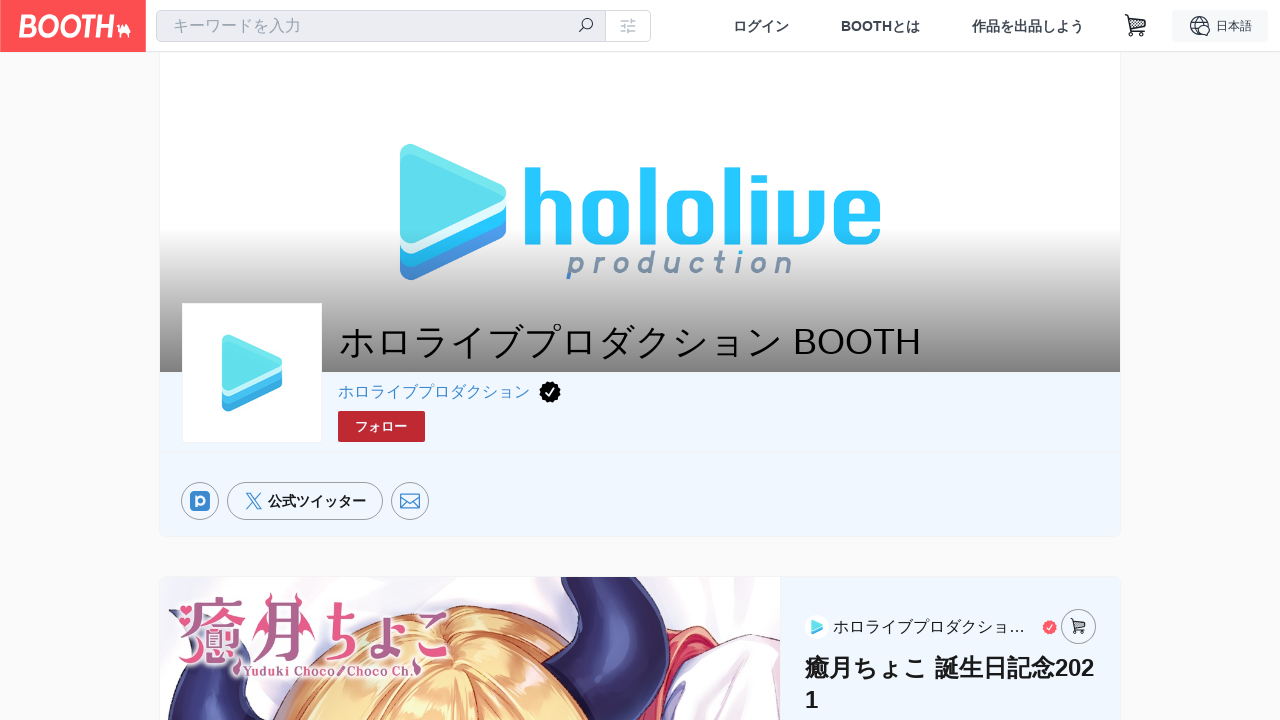

Checked for disabled add-to-cart button (attempt 12/30)
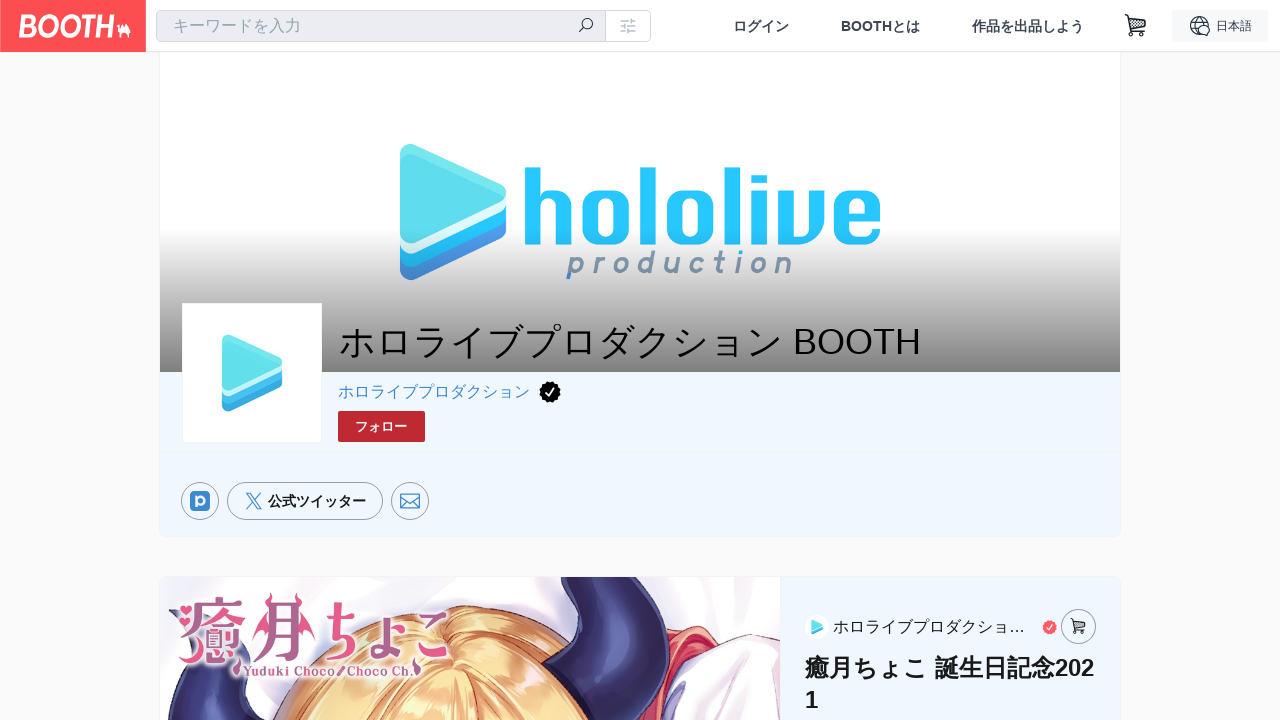

Waited 1000ms for button to become available
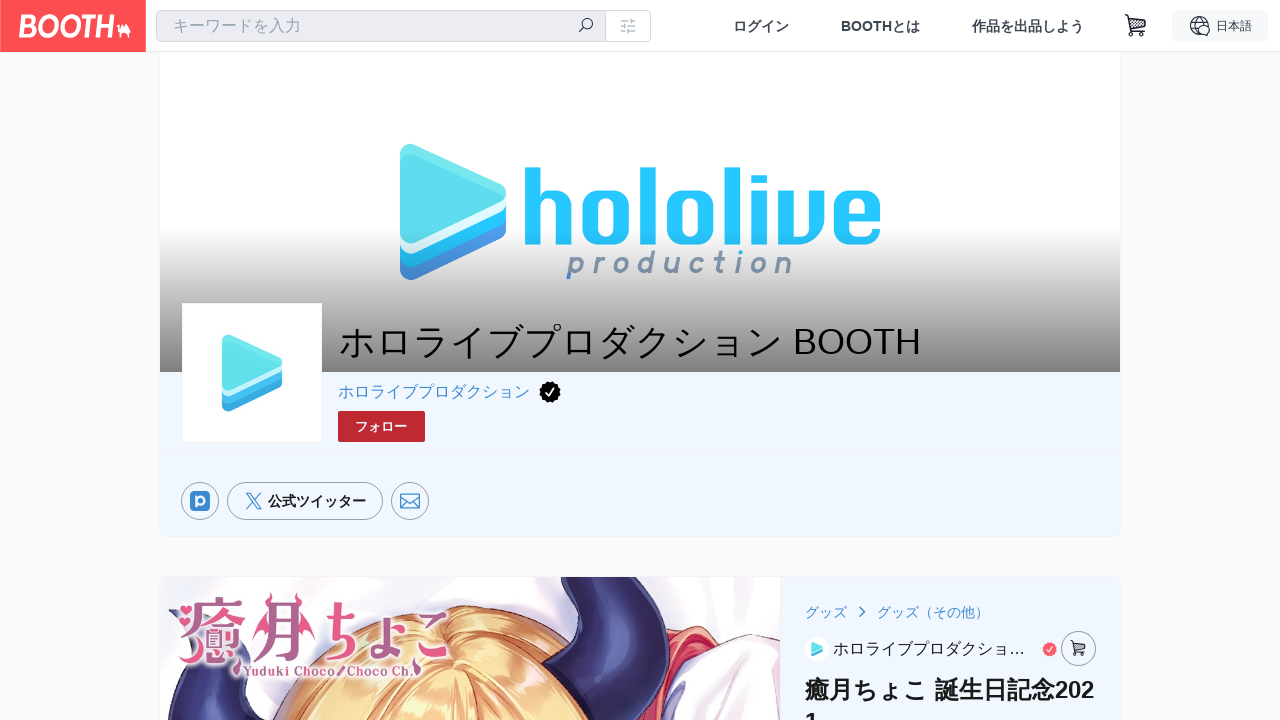

Reloaded the page to check button status again
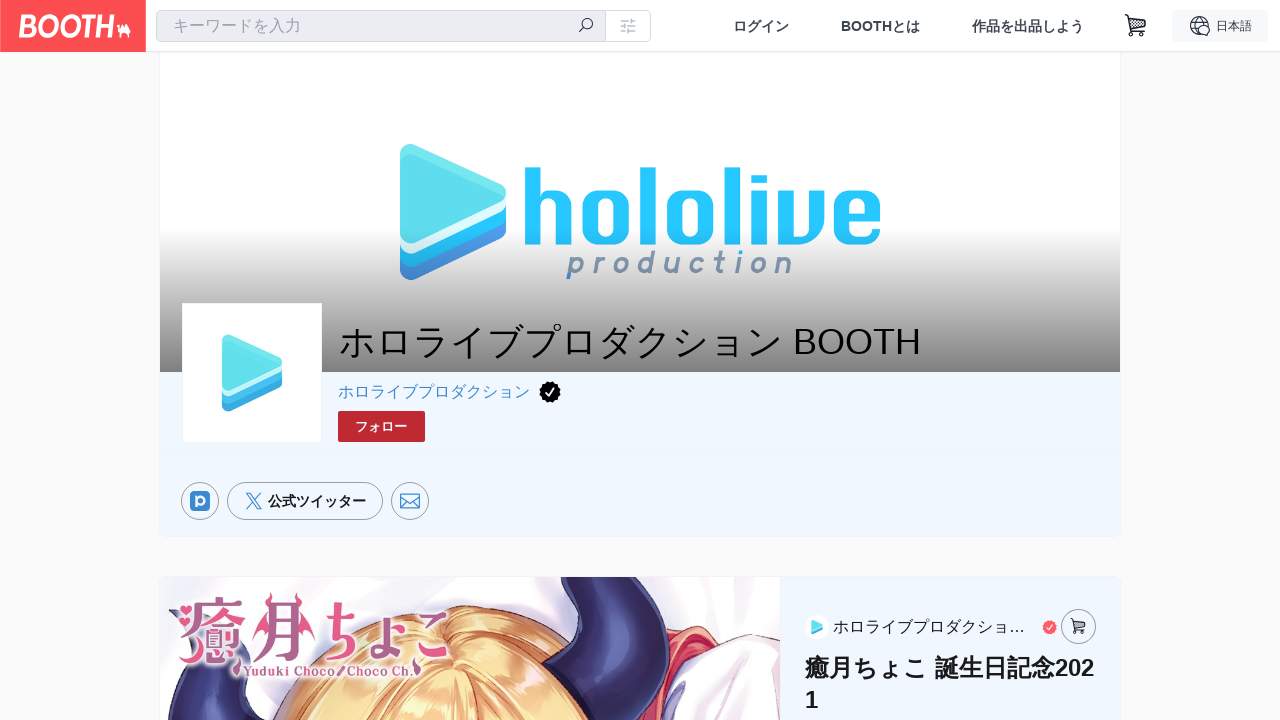

Checked for disabled add-to-cart button (attempt 13/30)
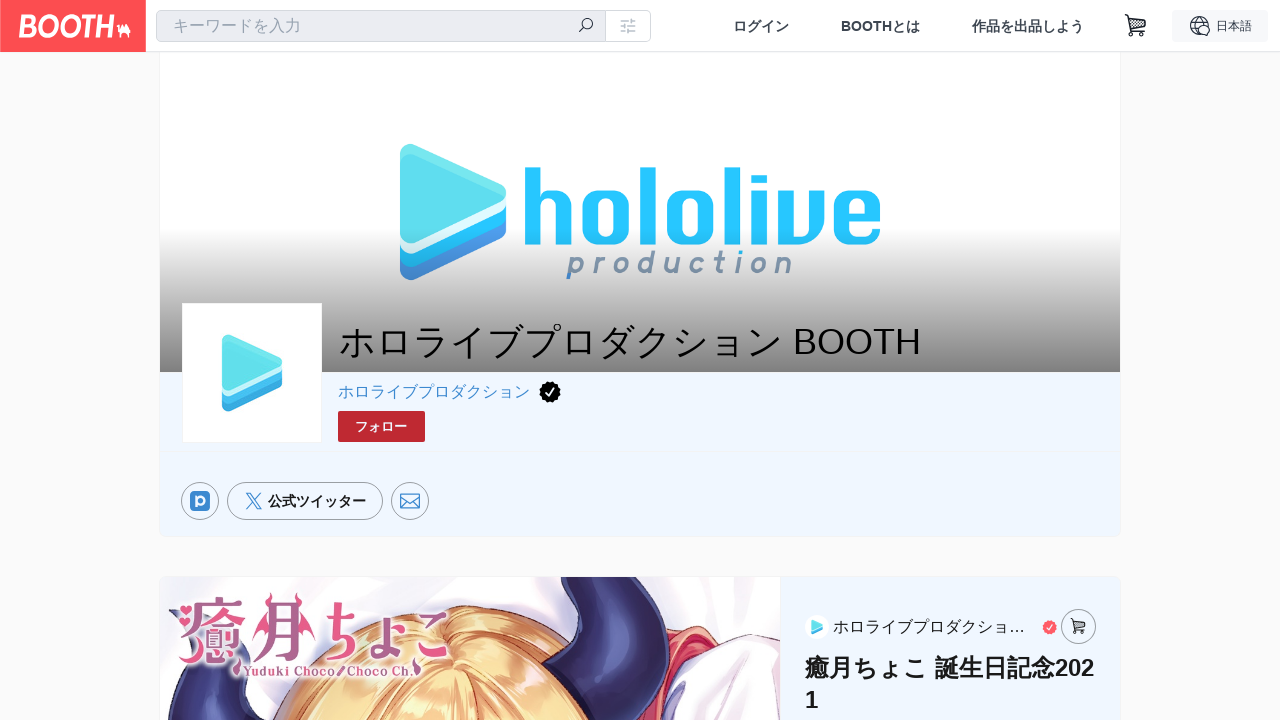

Waited 1000ms for button to become available
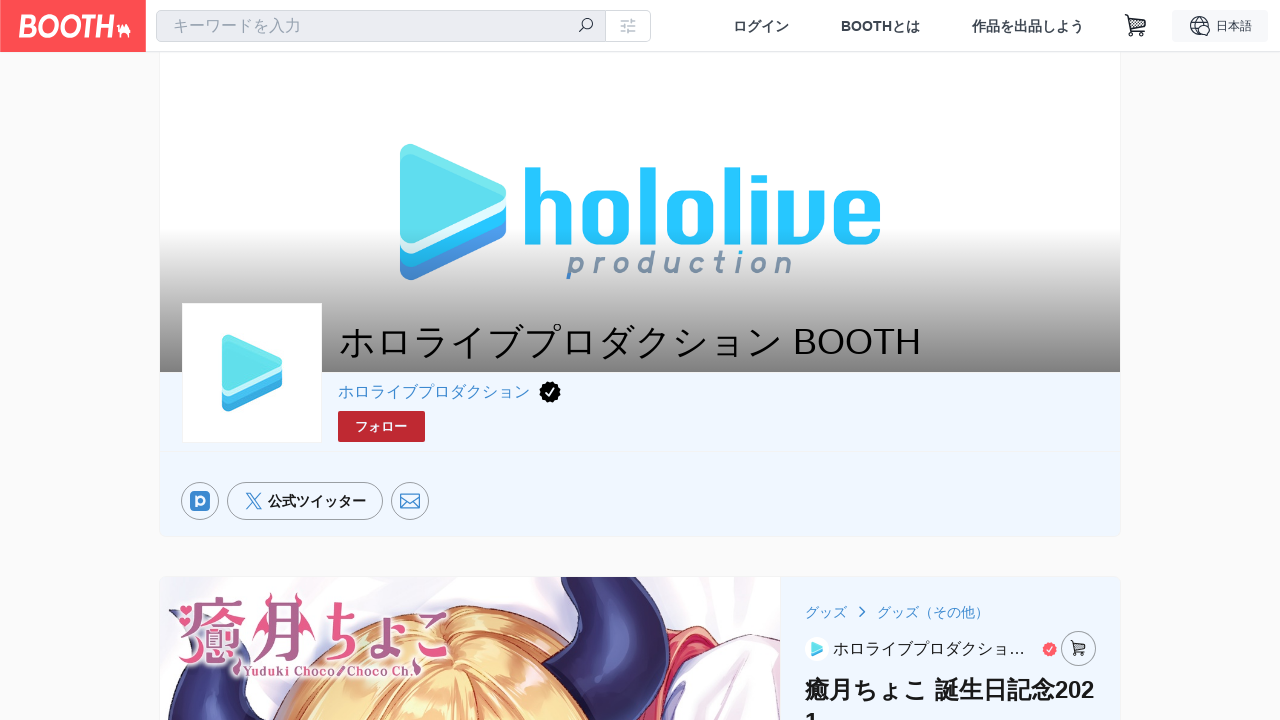

Reloaded the page to check button status again
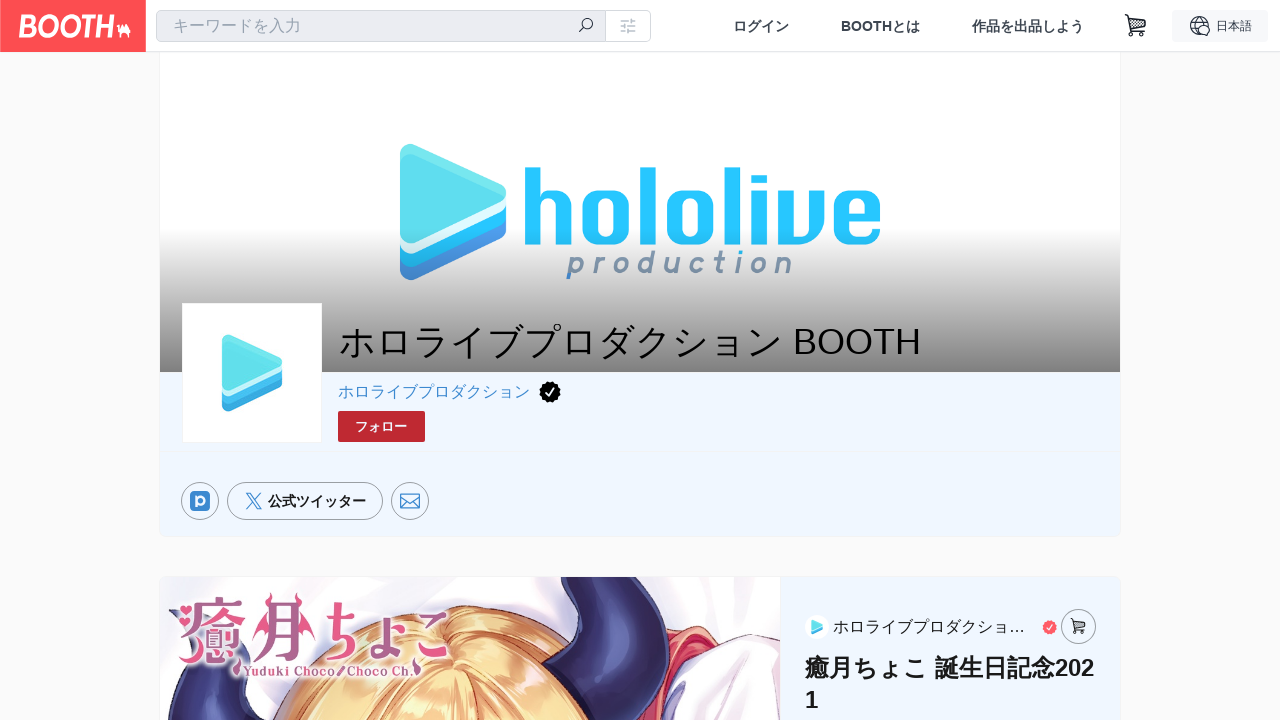

Checked for disabled add-to-cart button (attempt 14/30)
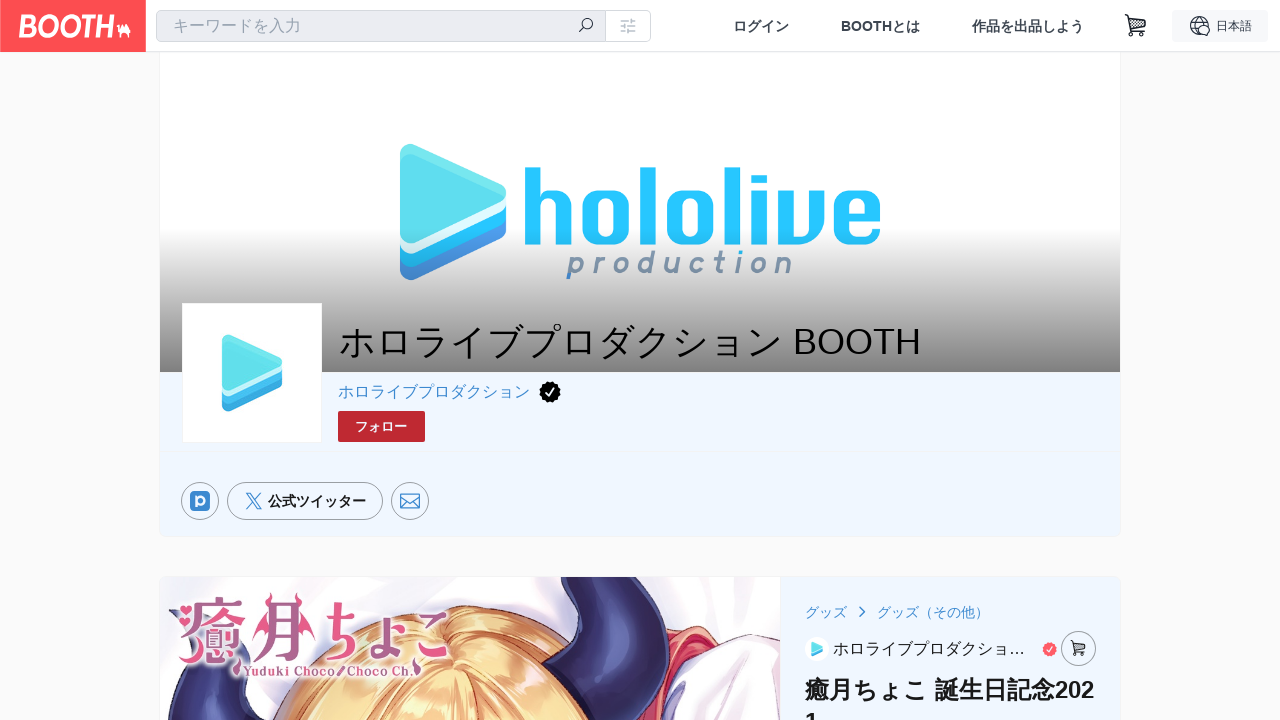

Waited 1000ms for button to become available
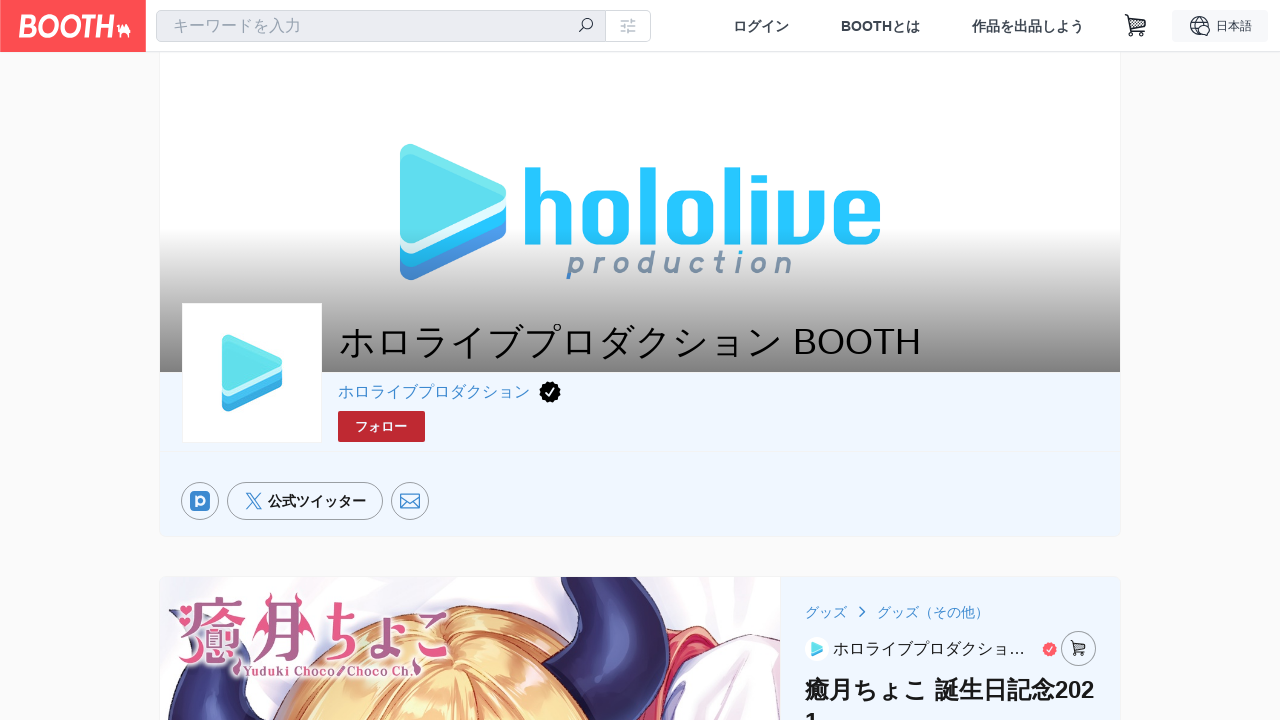

Reloaded the page to check button status again
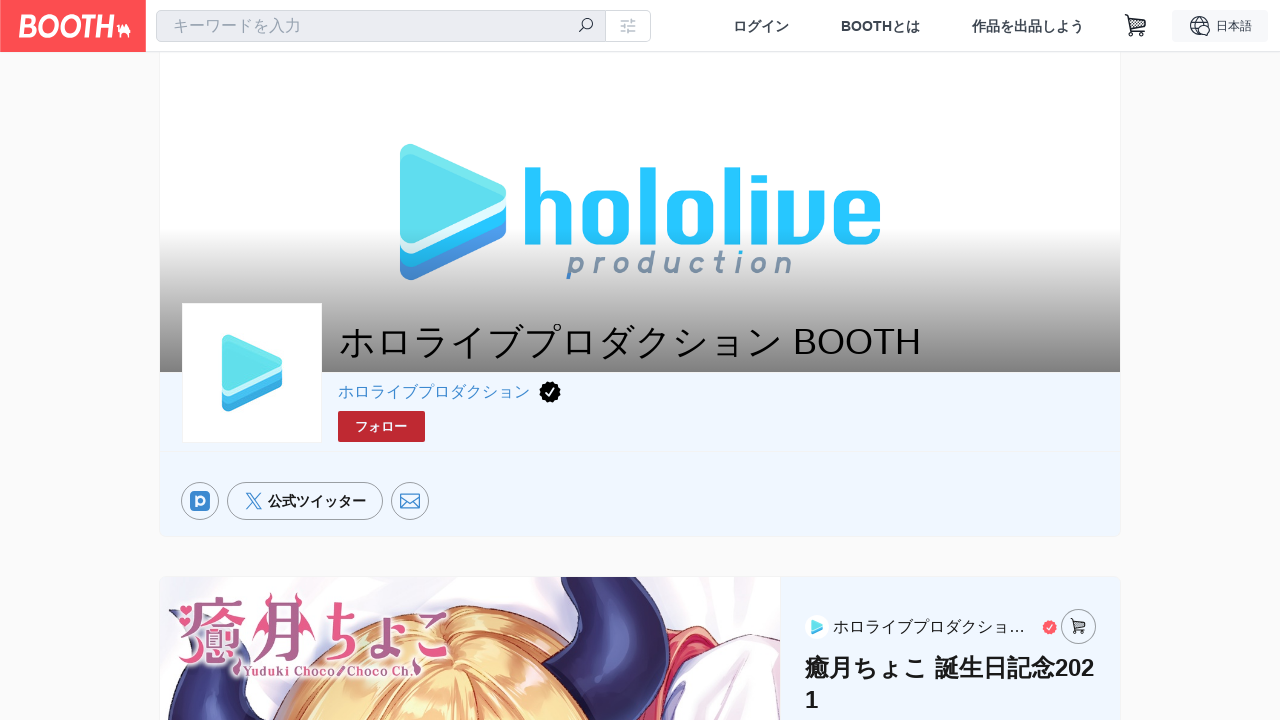

Checked for disabled add-to-cart button (attempt 15/30)
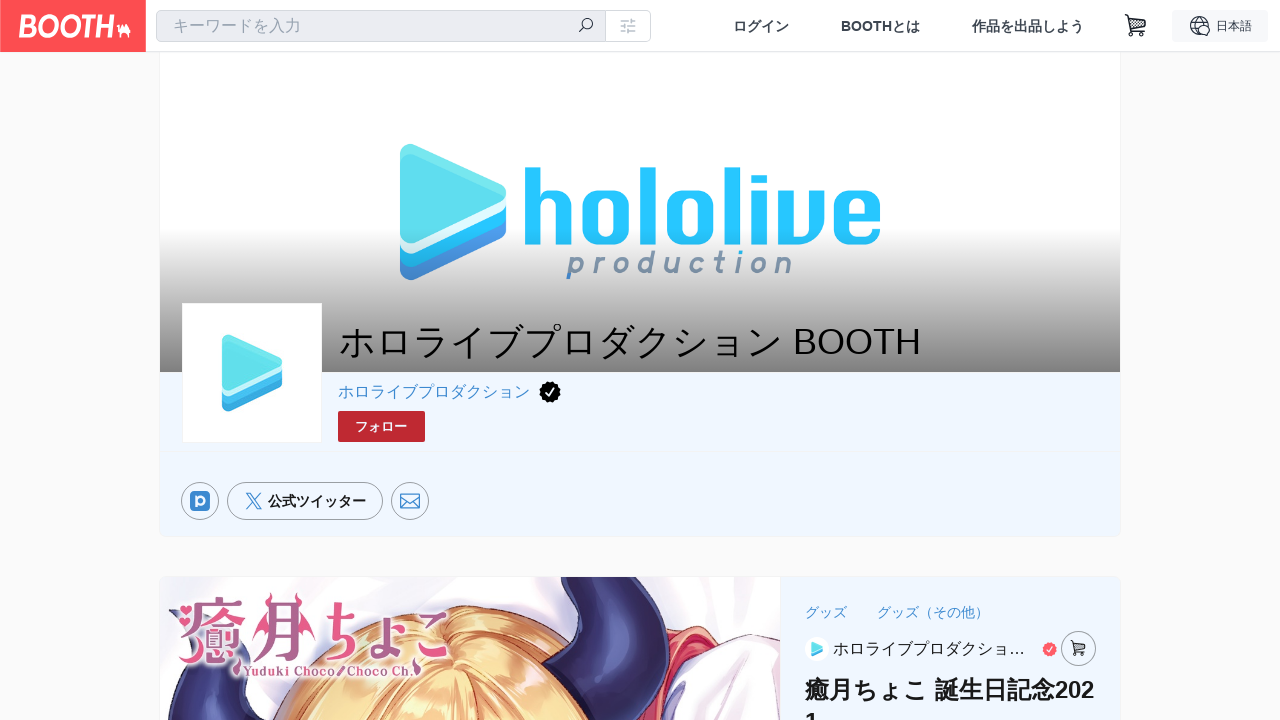

Waited 1000ms for button to become available
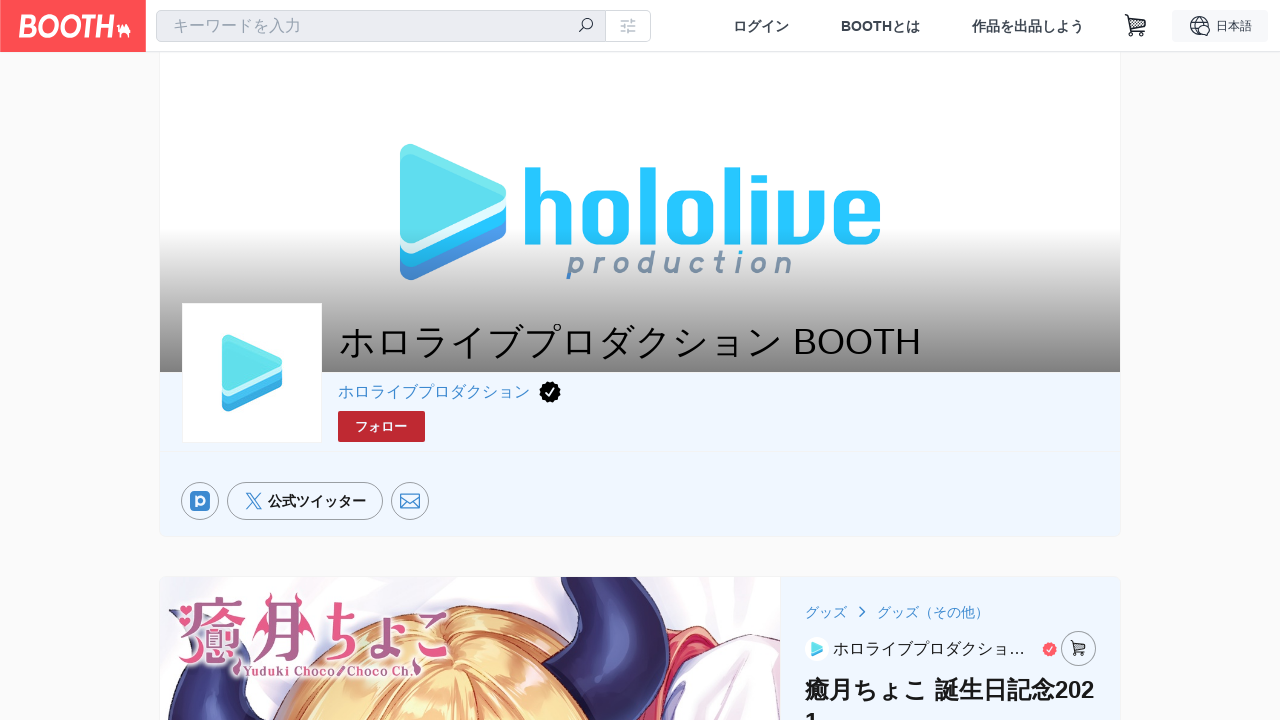

Reloaded the page to check button status again
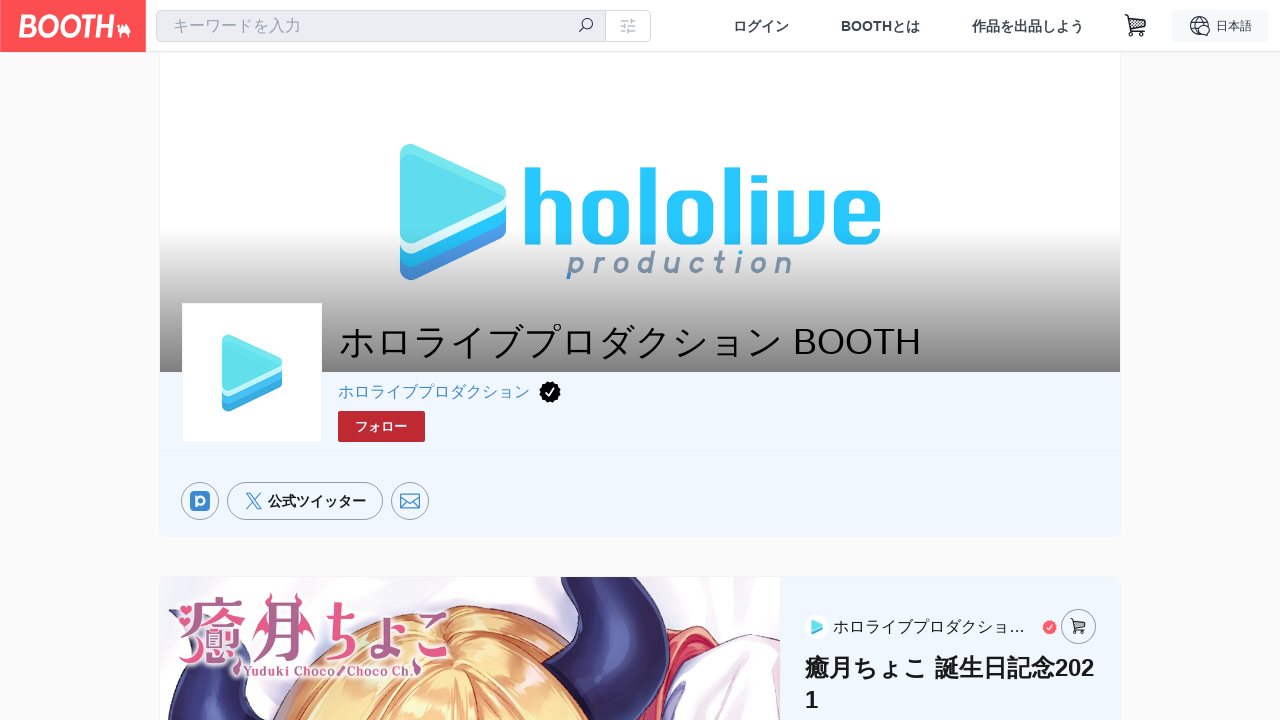

Checked for disabled add-to-cart button (attempt 16/30)
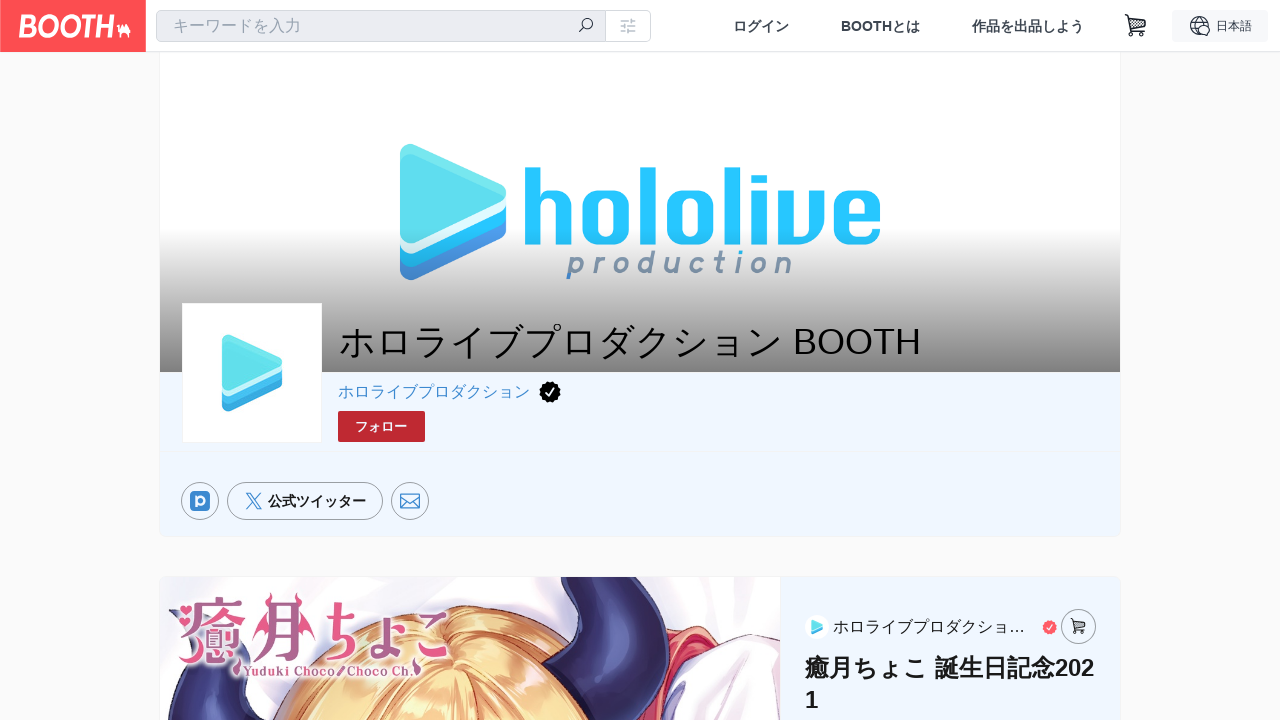

Waited 1000ms for button to become available
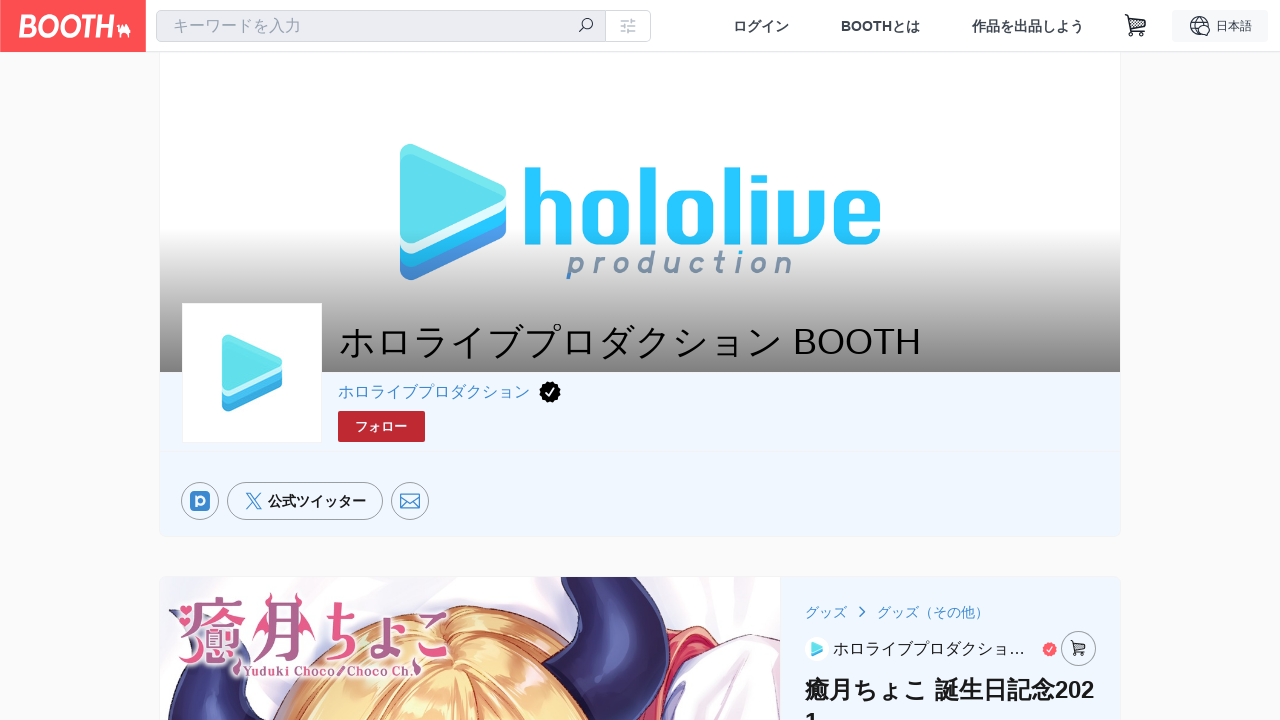

Reloaded the page to check button status again
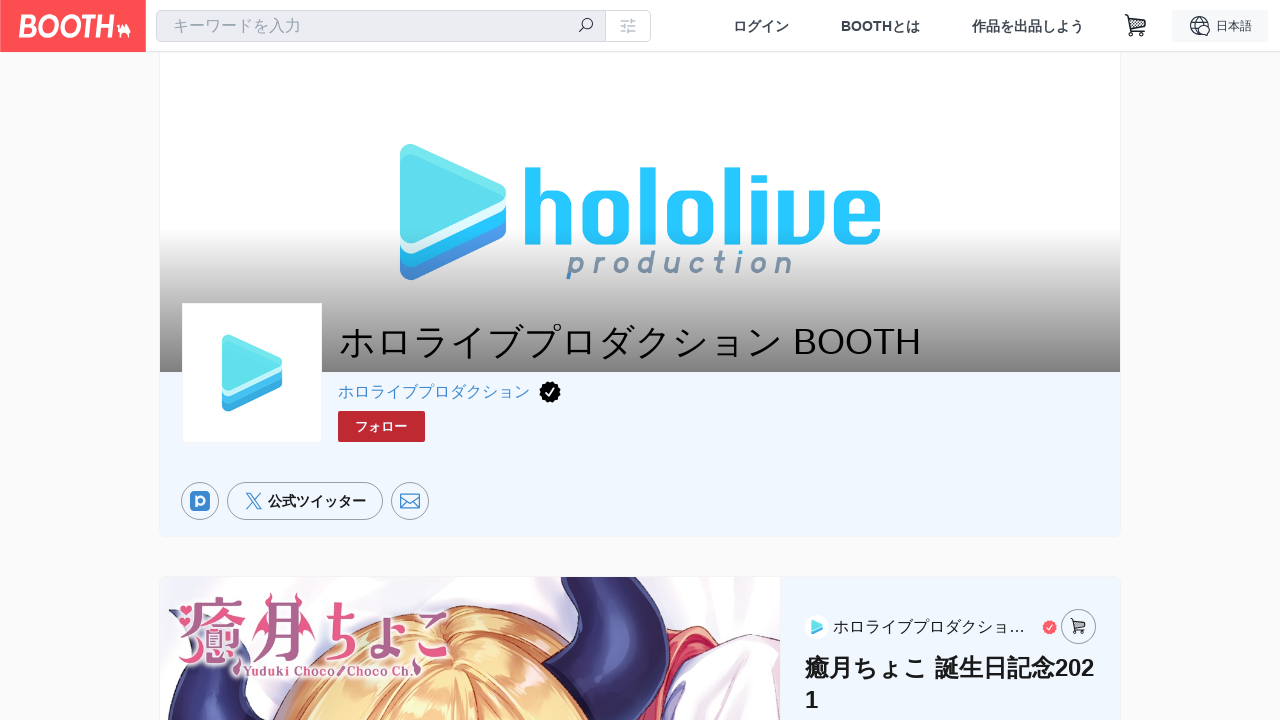

Checked for disabled add-to-cart button (attempt 17/30)
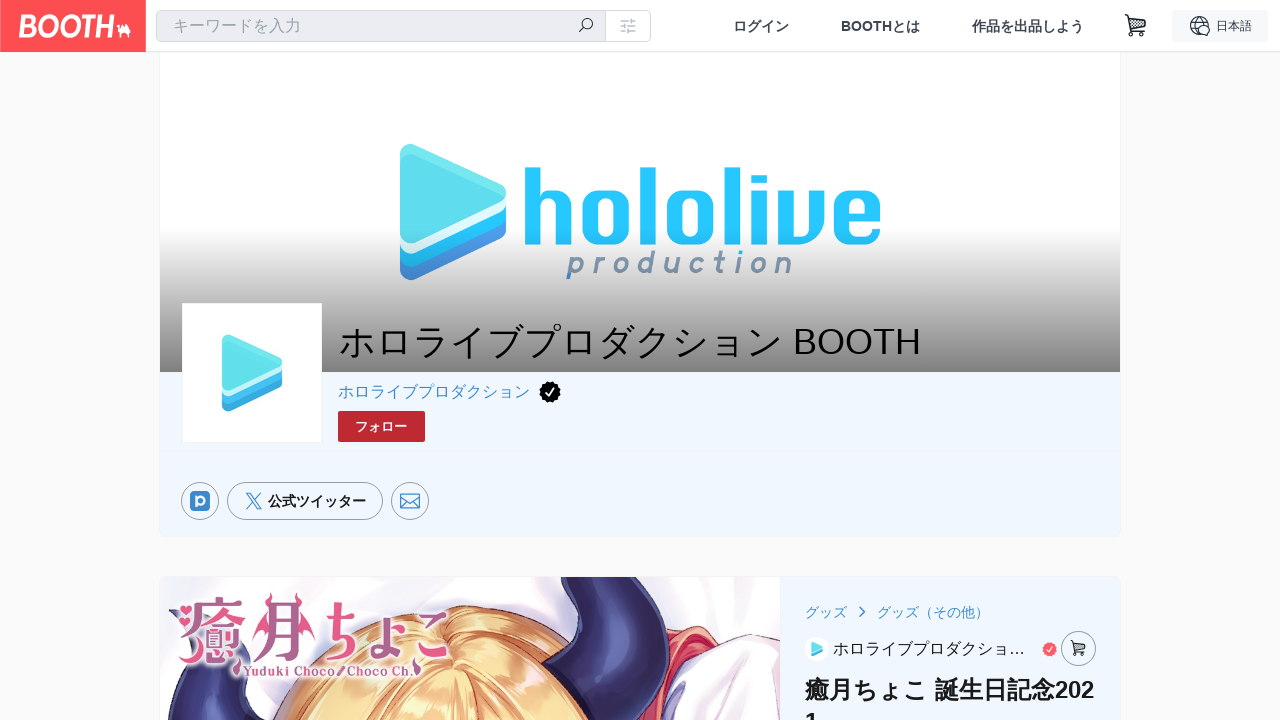

Waited 1000ms for button to become available
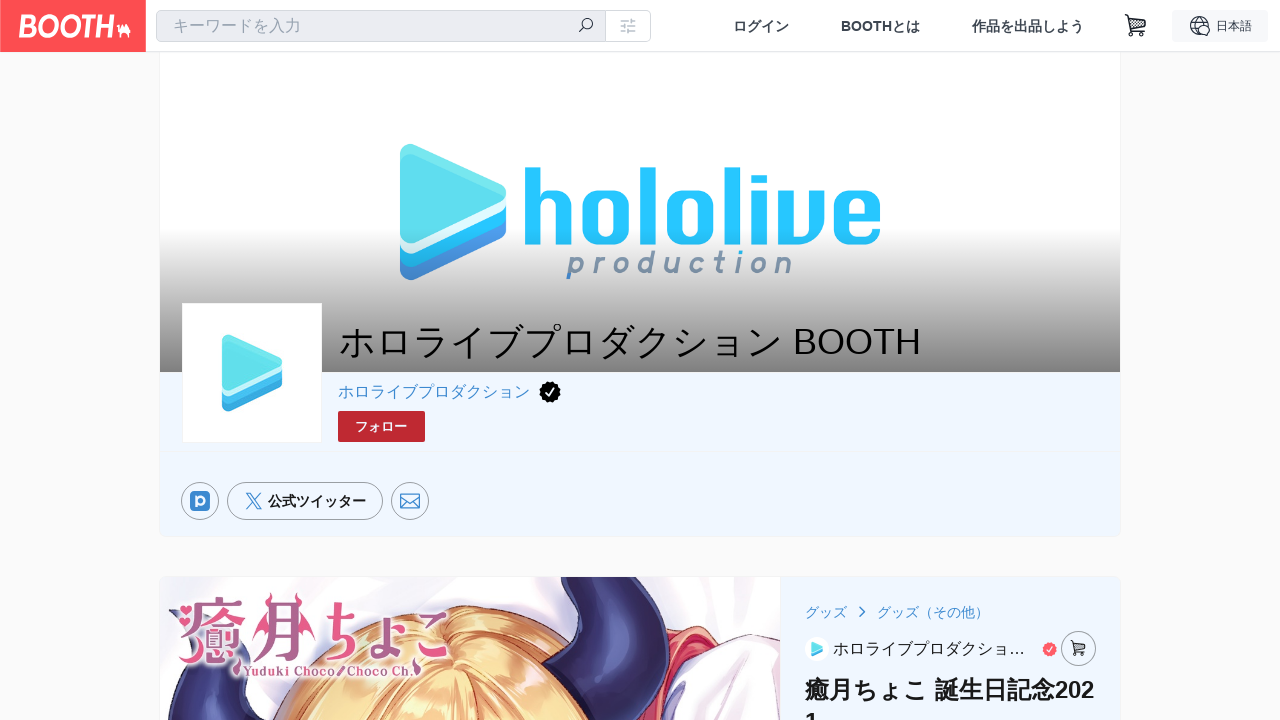

Reloaded the page to check button status again
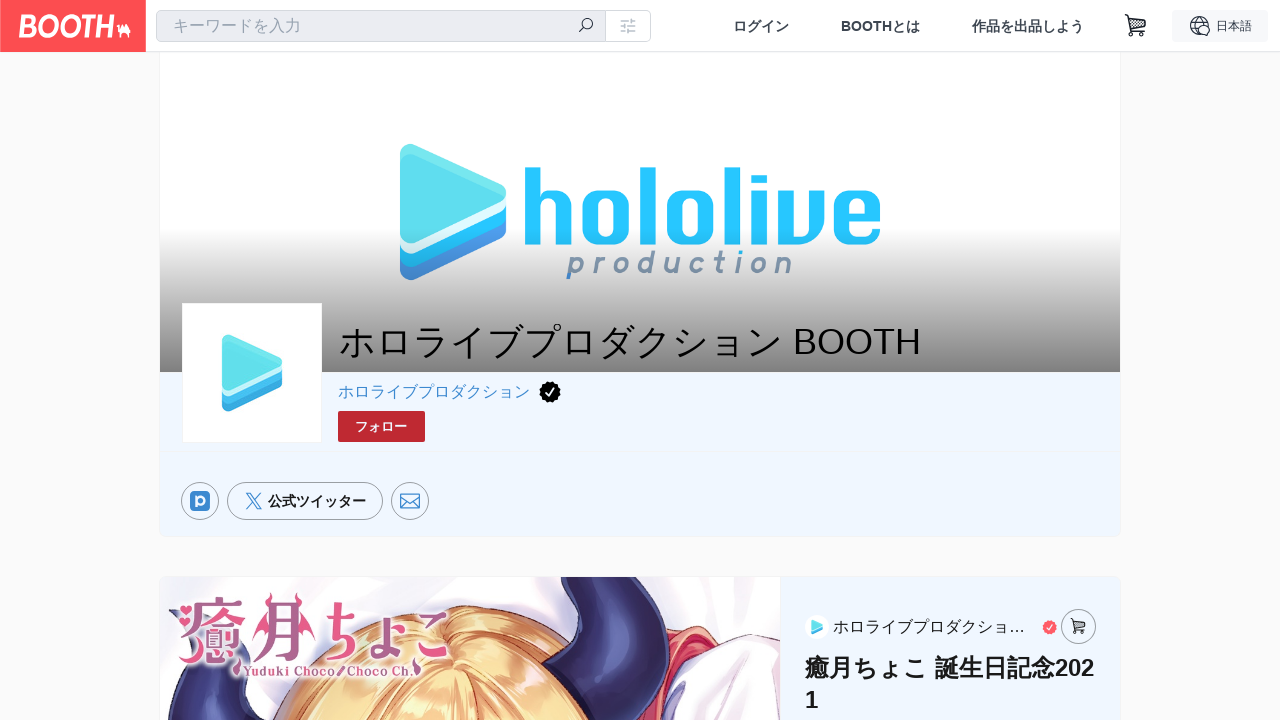

Checked for disabled add-to-cart button (attempt 18/30)
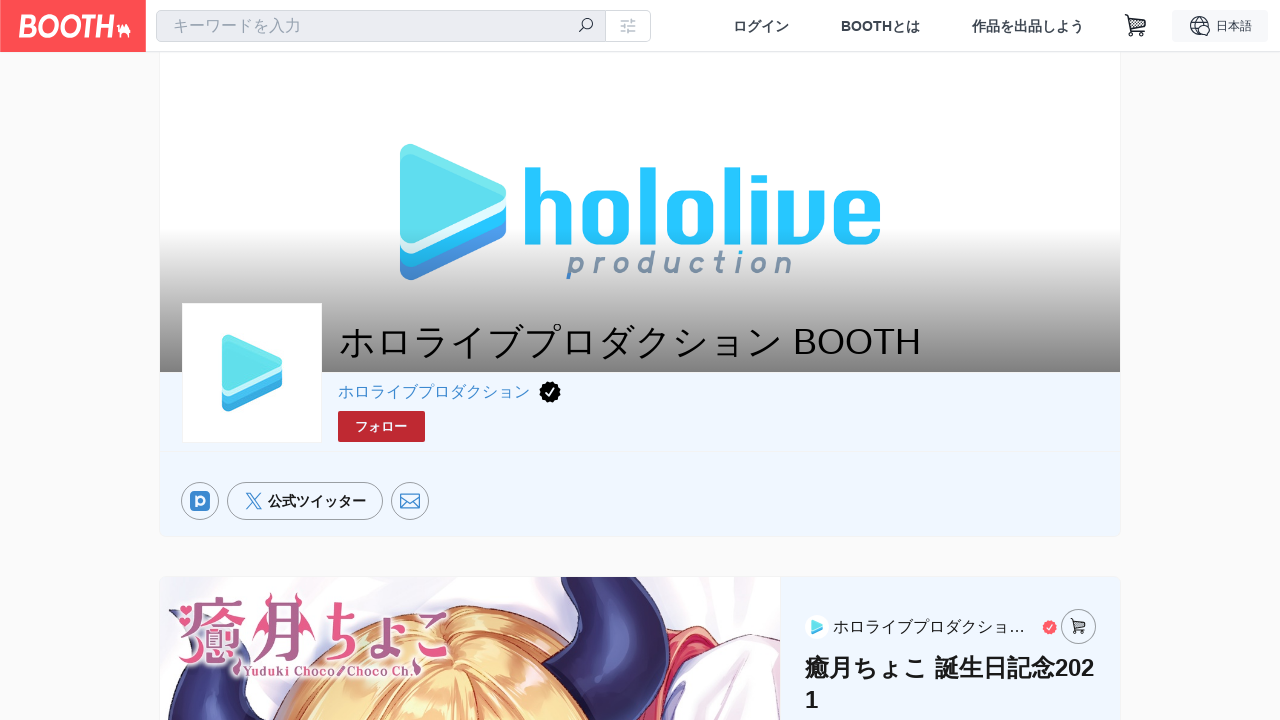

Waited 1000ms for button to become available
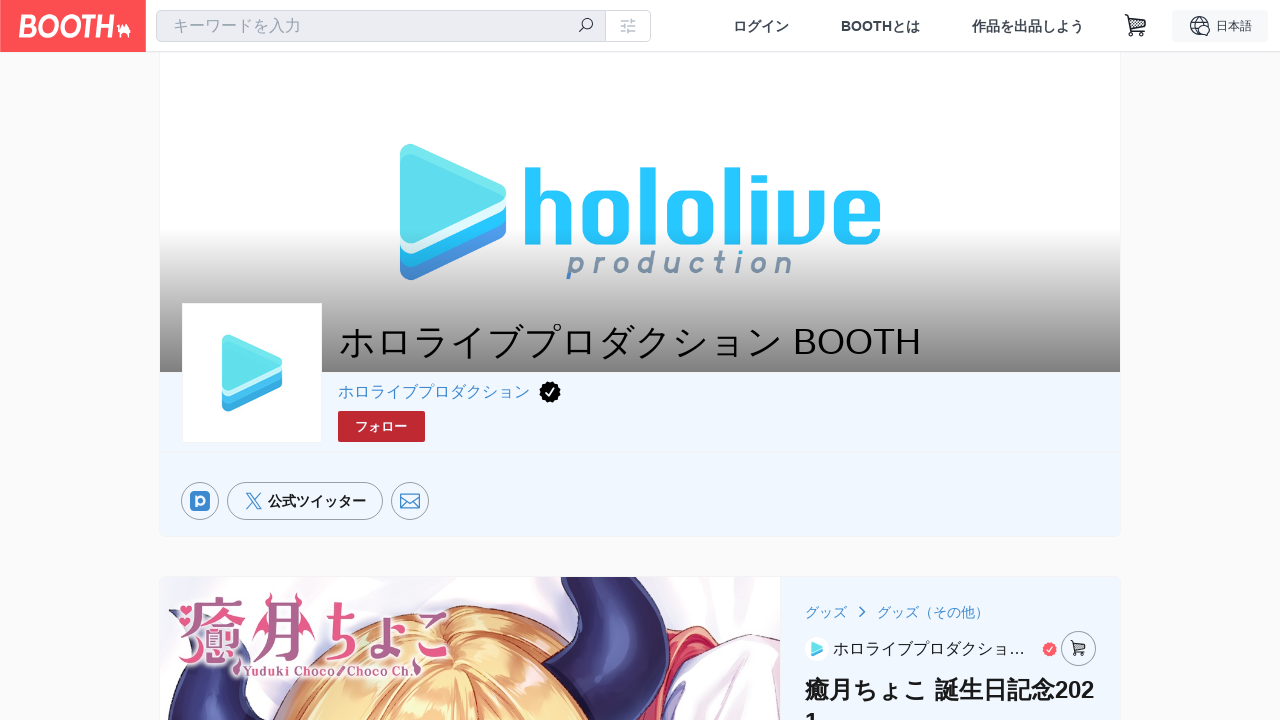

Reloaded the page to check button status again
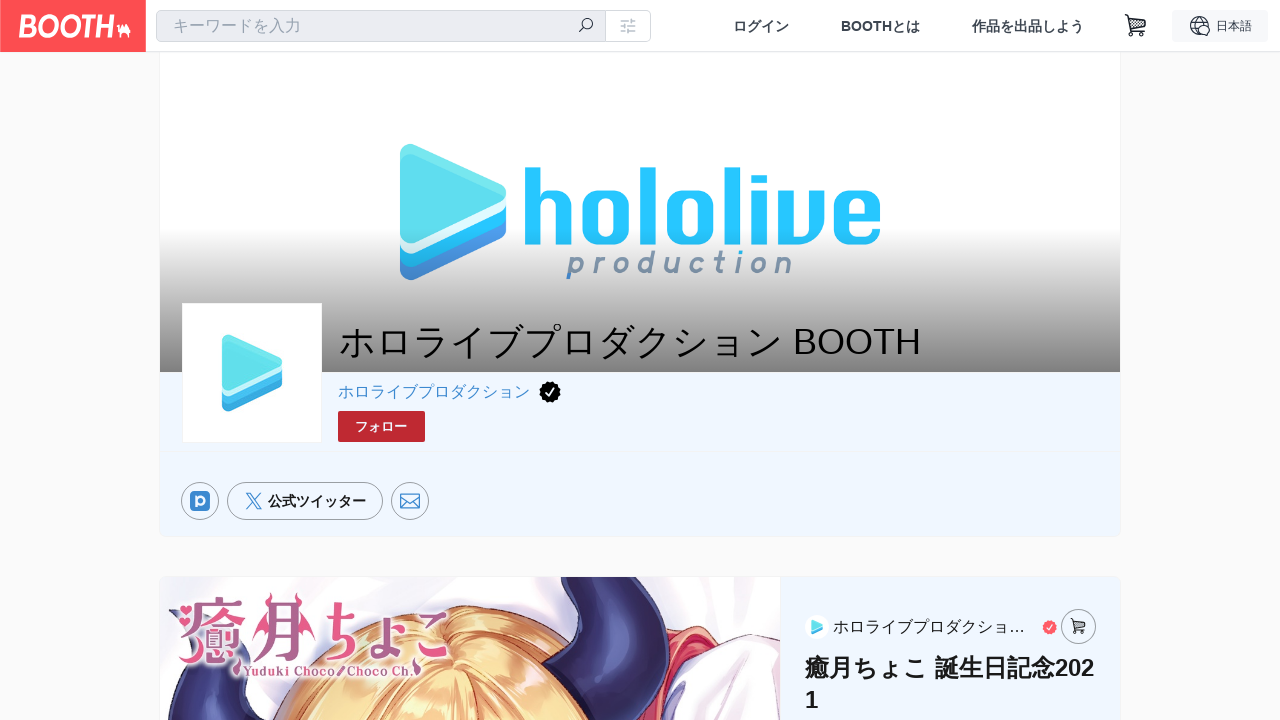

Checked for disabled add-to-cart button (attempt 19/30)
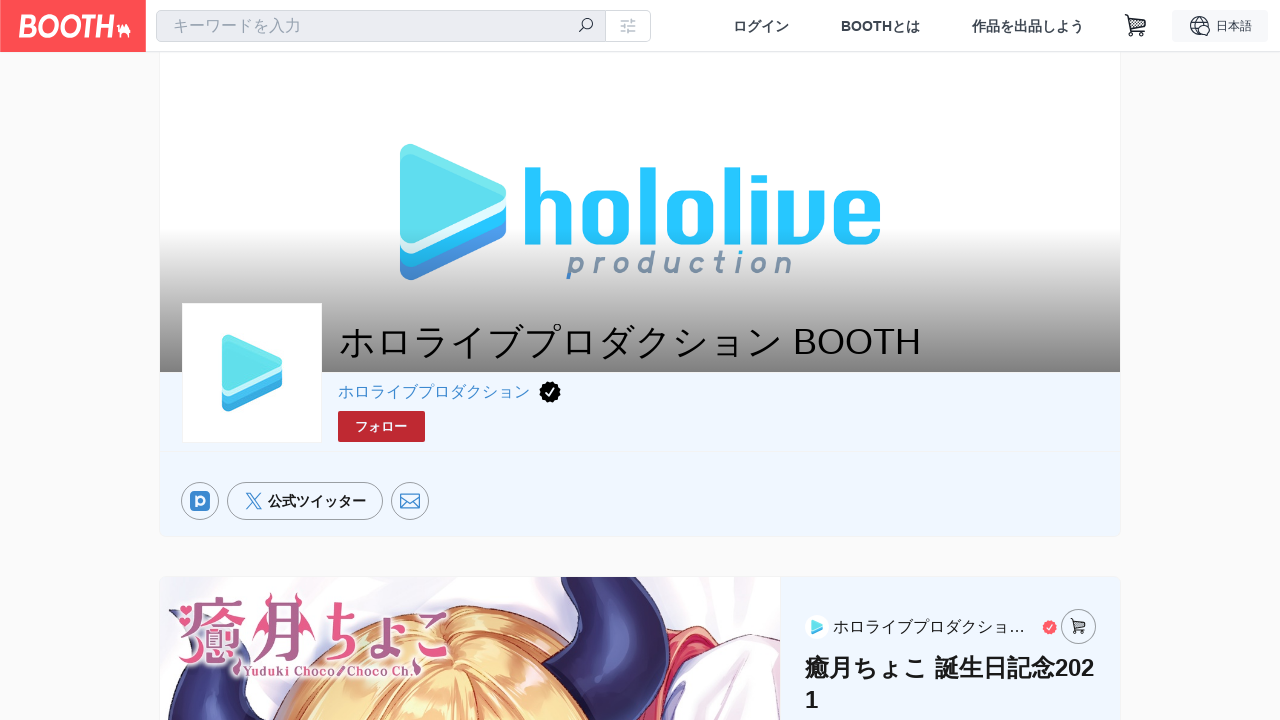

Waited 1000ms for button to become available
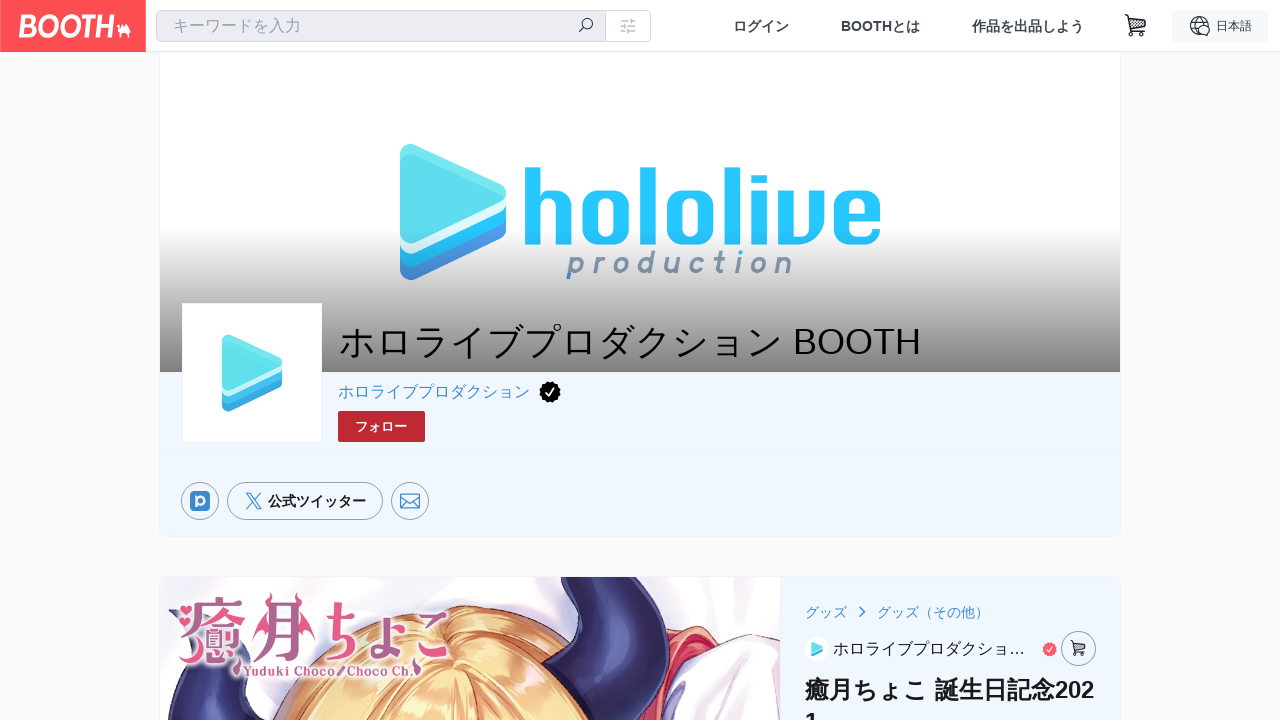

Reloaded the page to check button status again
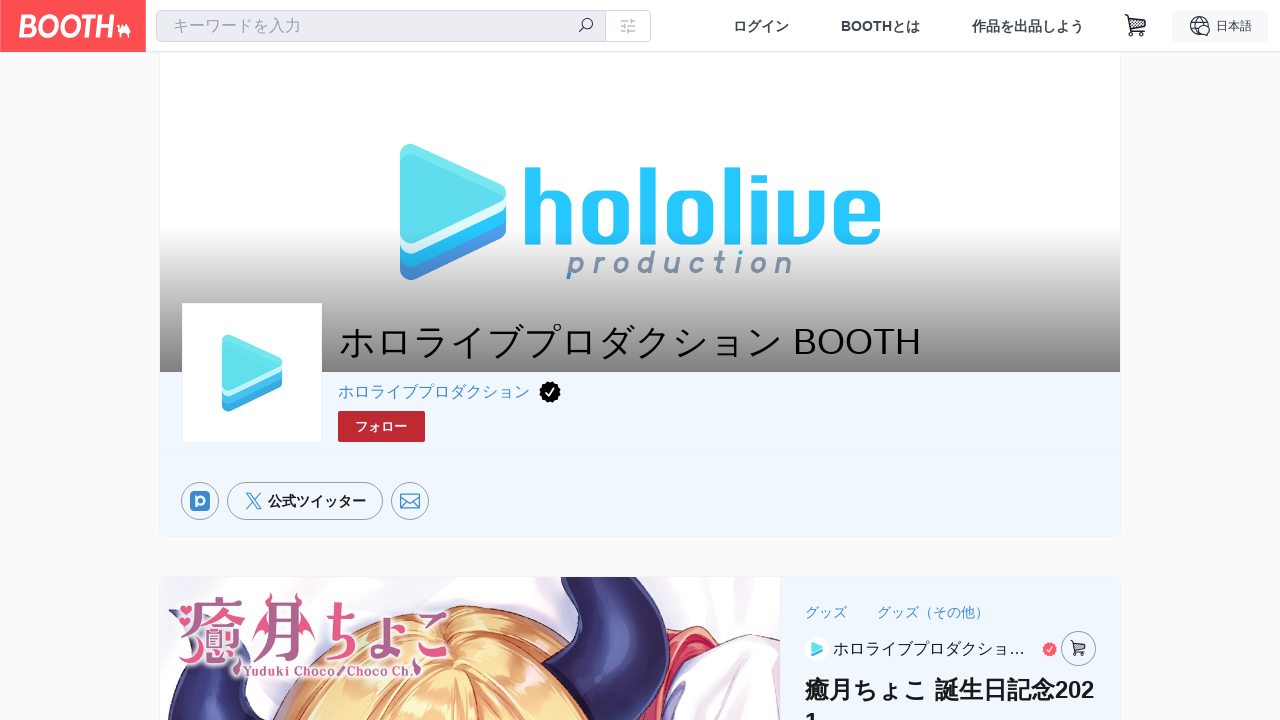

Checked for disabled add-to-cart button (attempt 20/30)
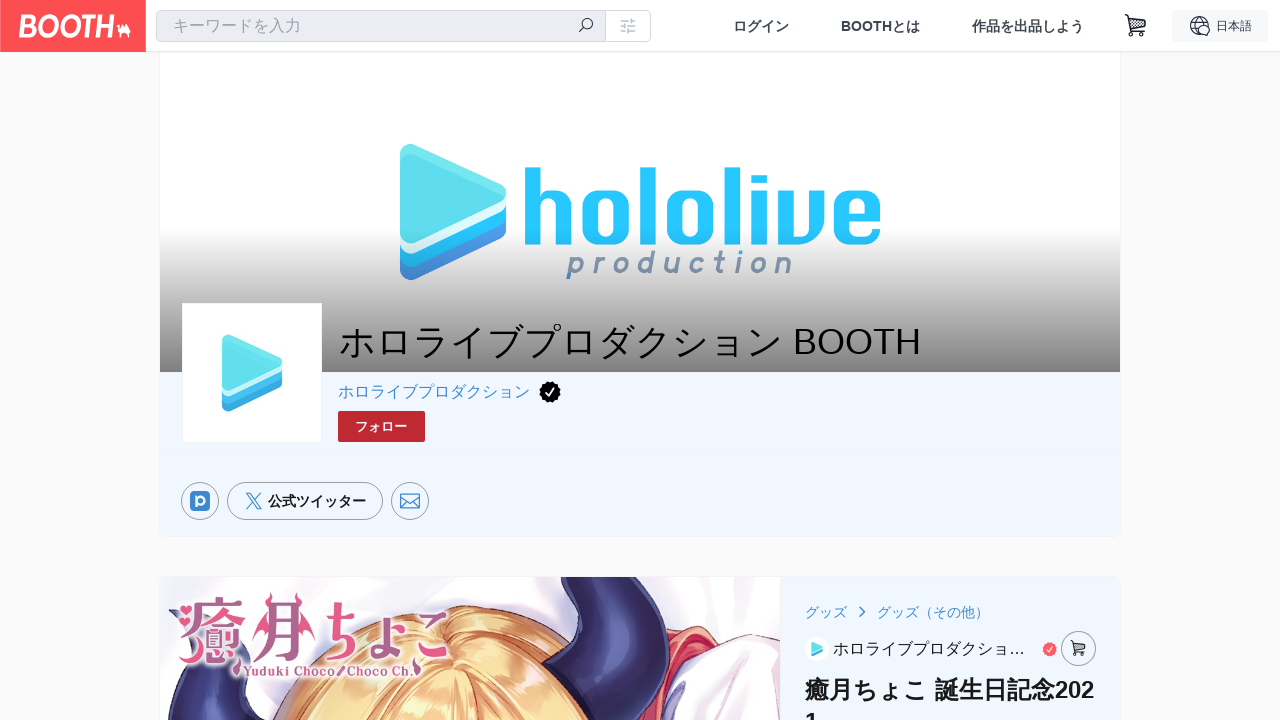

Waited 1000ms for button to become available
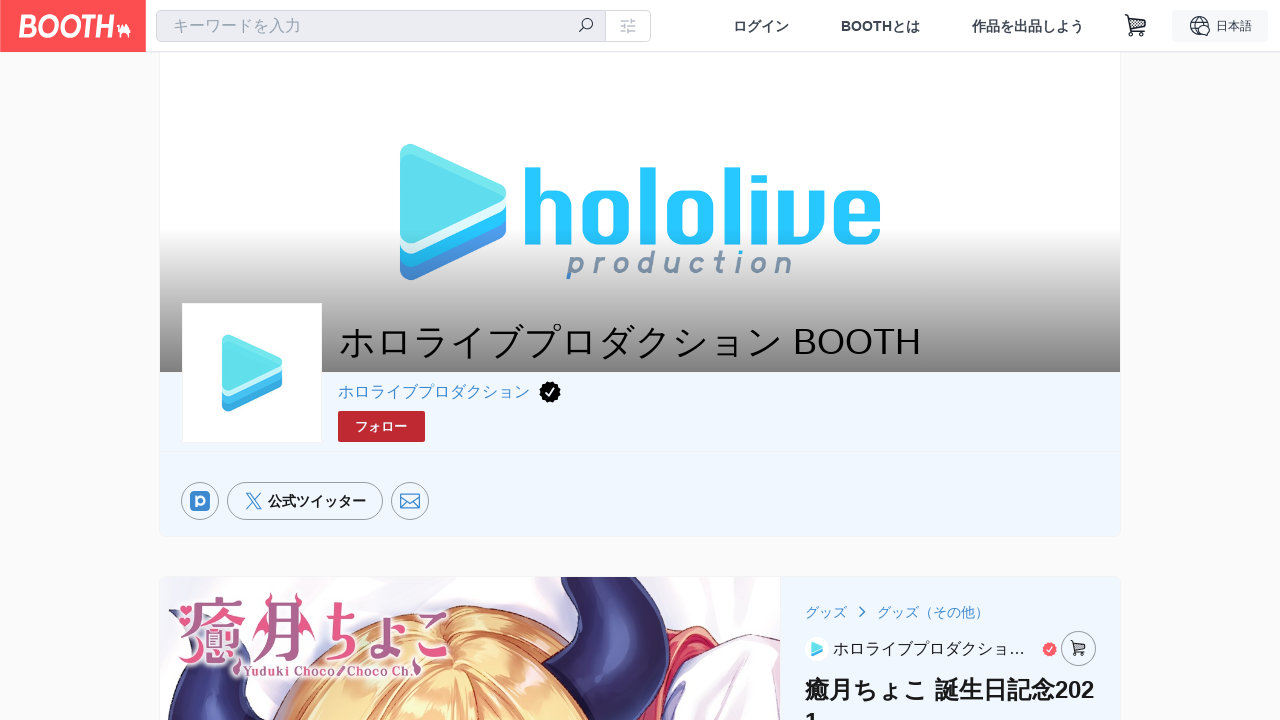

Reloaded the page to check button status again
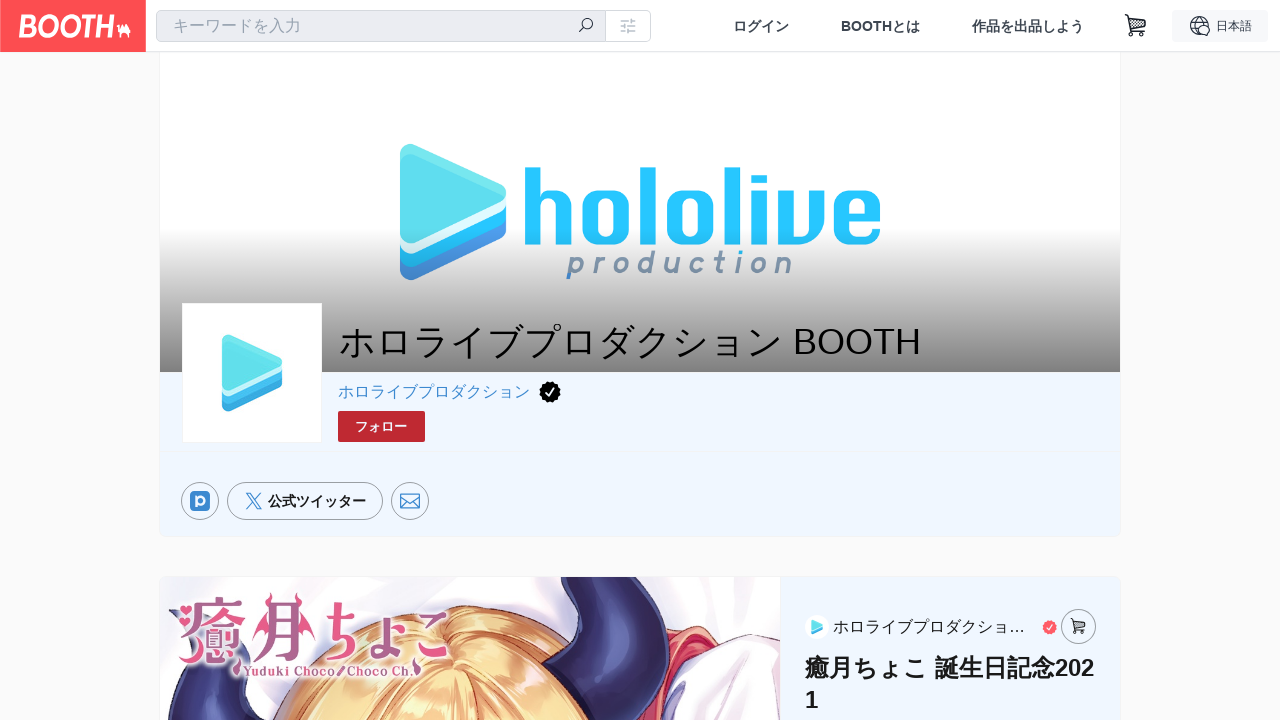

Checked for disabled add-to-cart button (attempt 21/30)
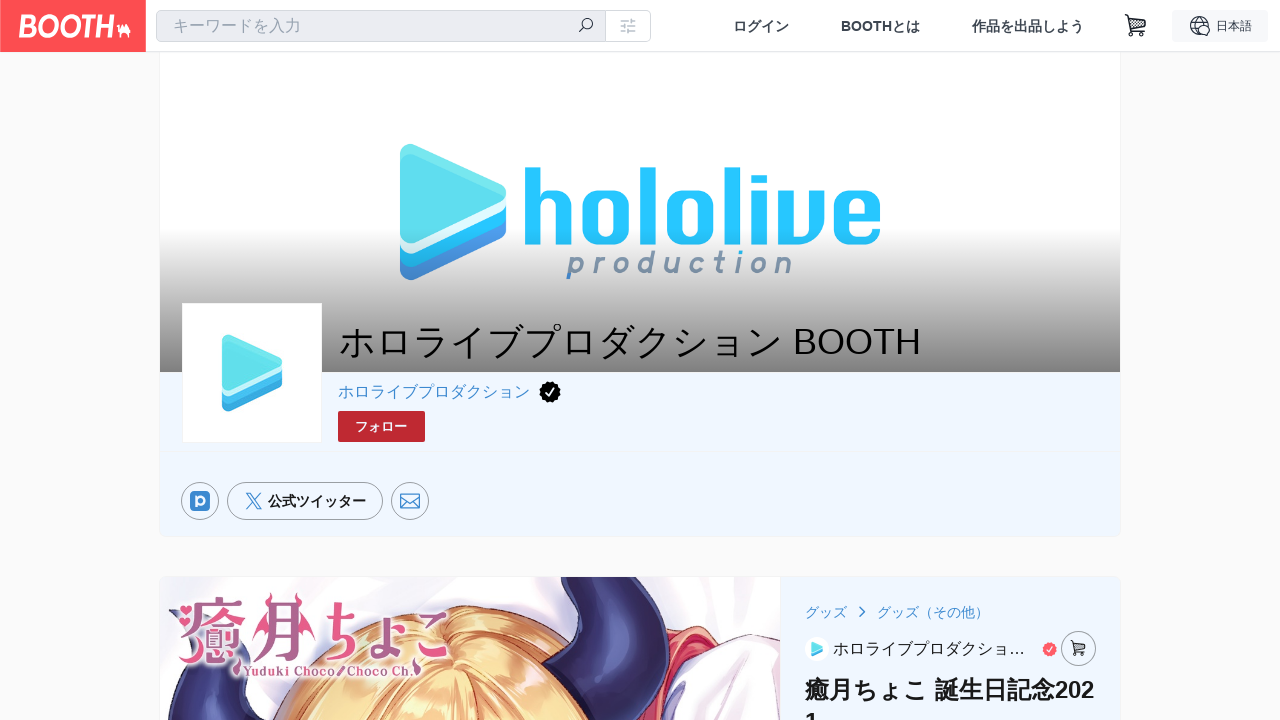

Waited 1000ms for button to become available
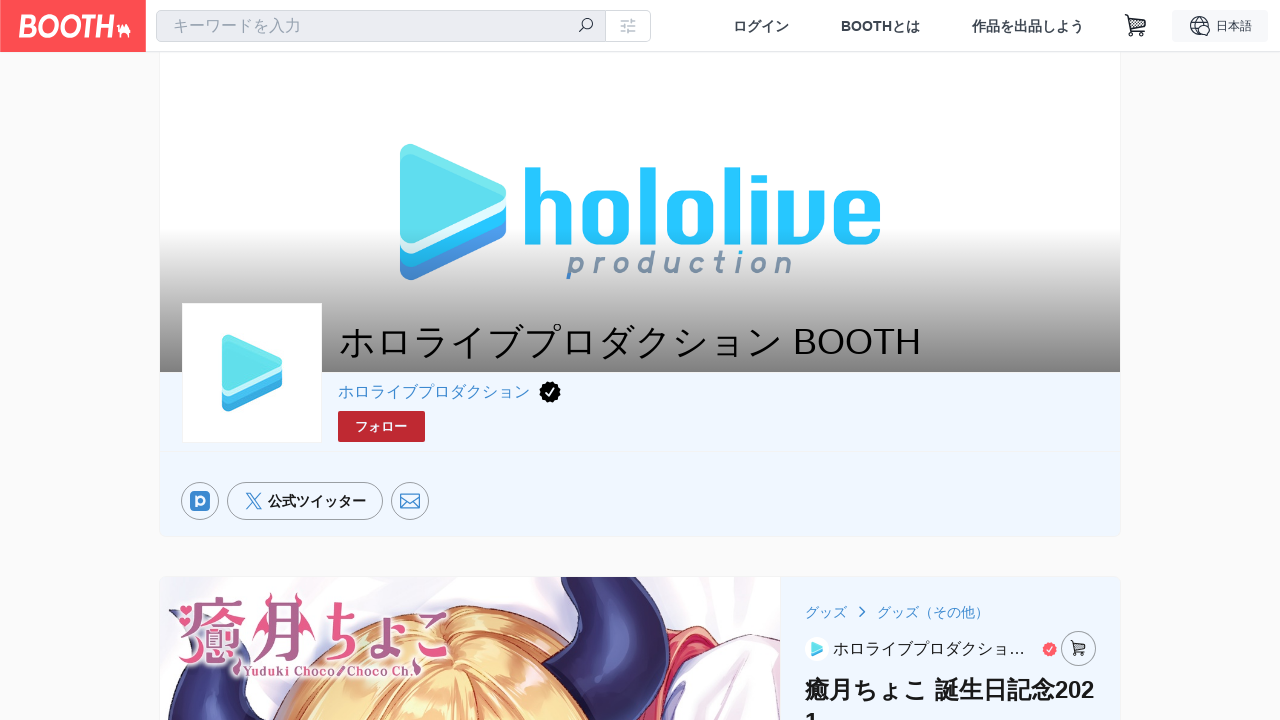

Reloaded the page to check button status again
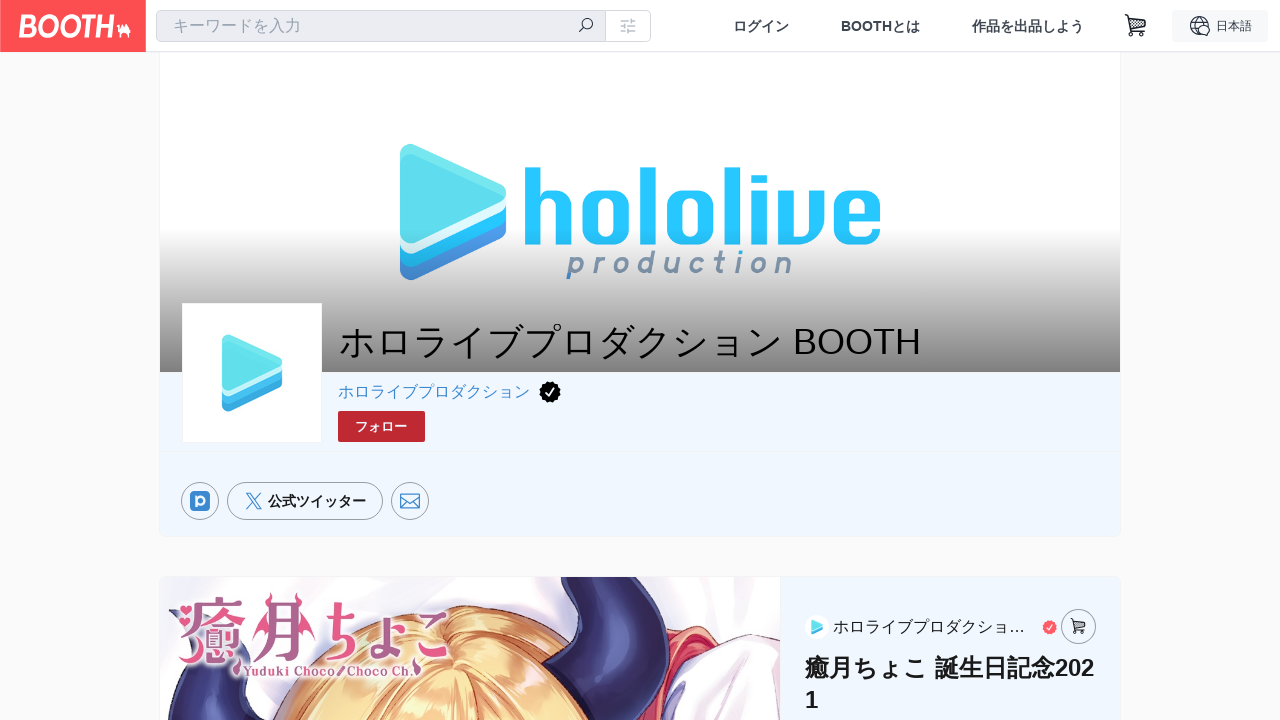

Checked for disabled add-to-cart button (attempt 22/30)
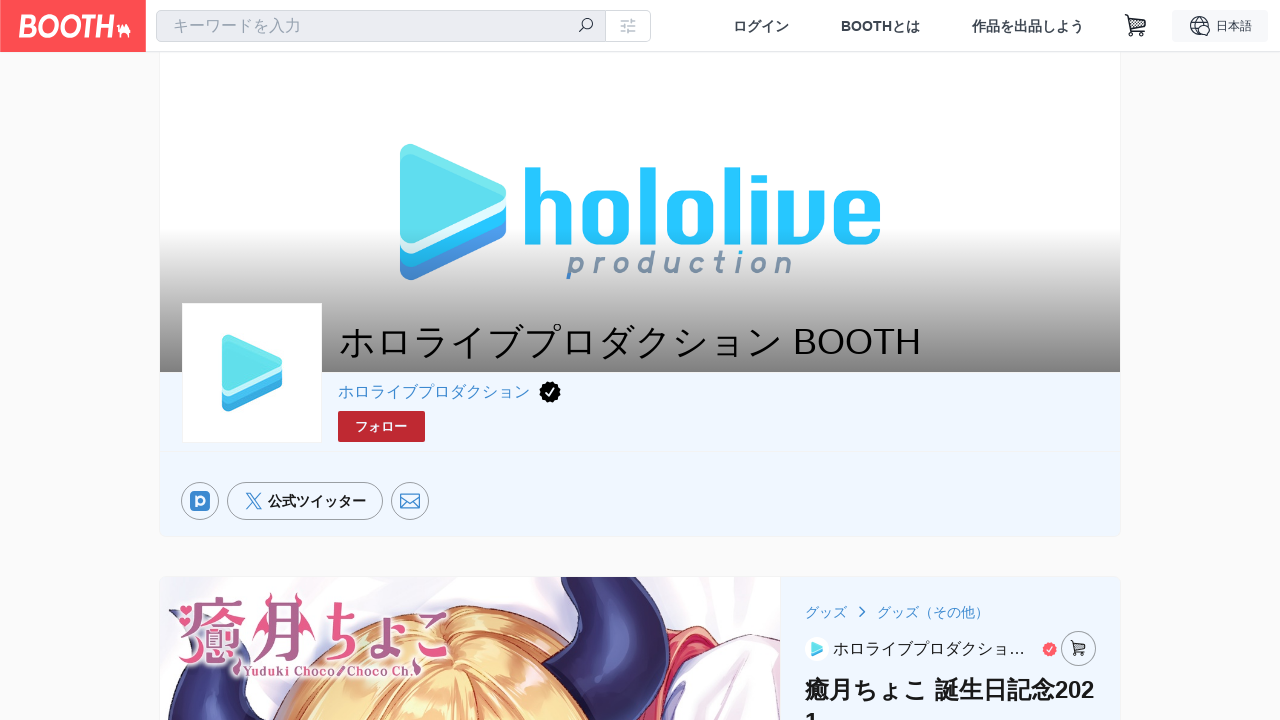

Waited 1000ms for button to become available
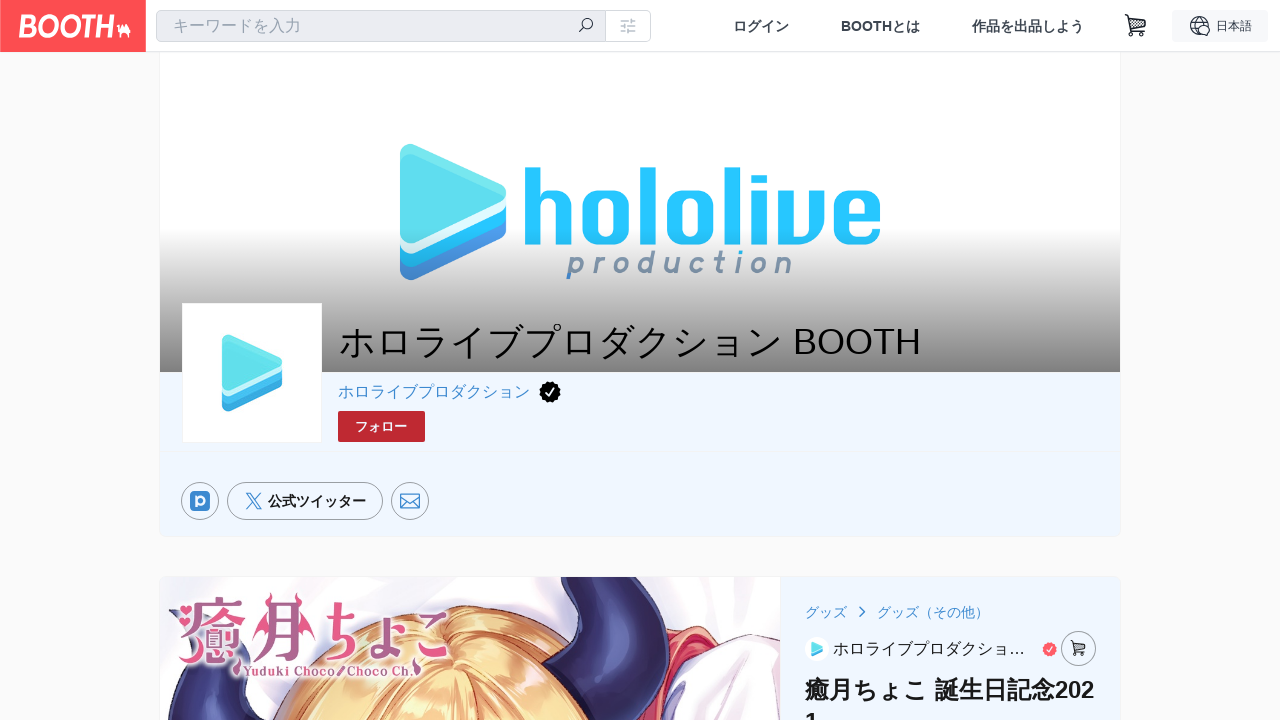

Reloaded the page to check button status again
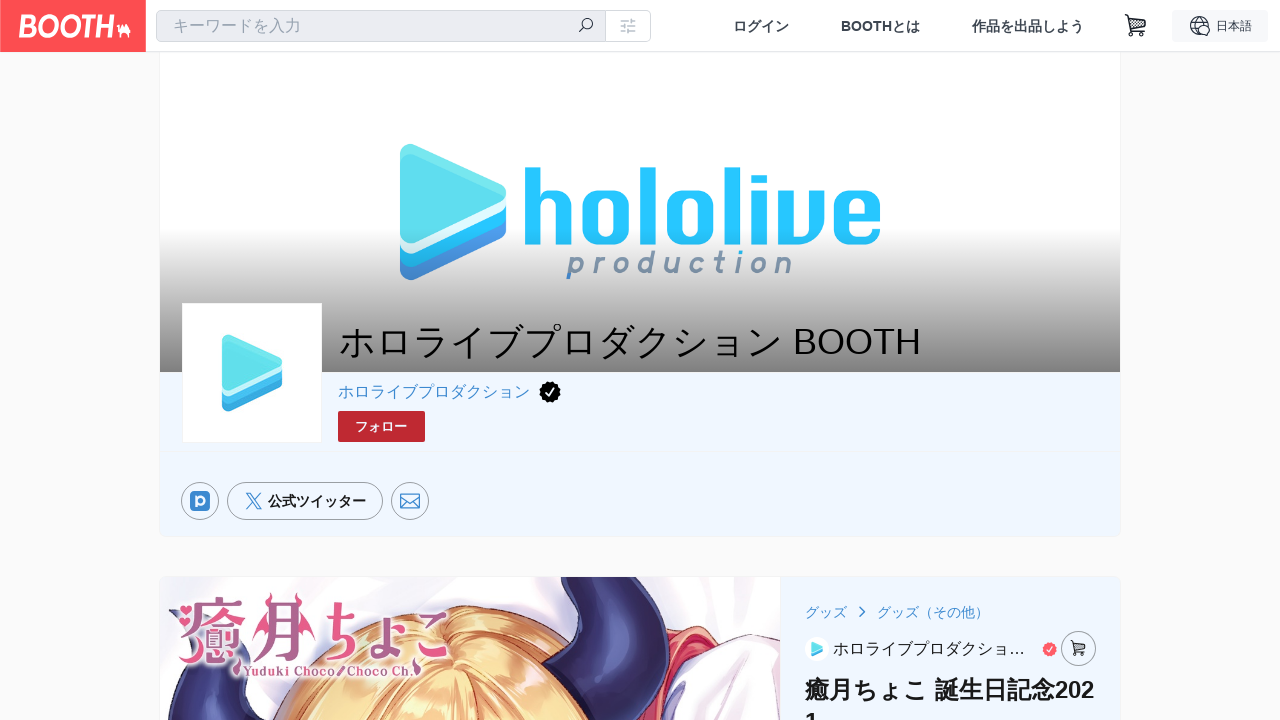

Checked for disabled add-to-cart button (attempt 23/30)
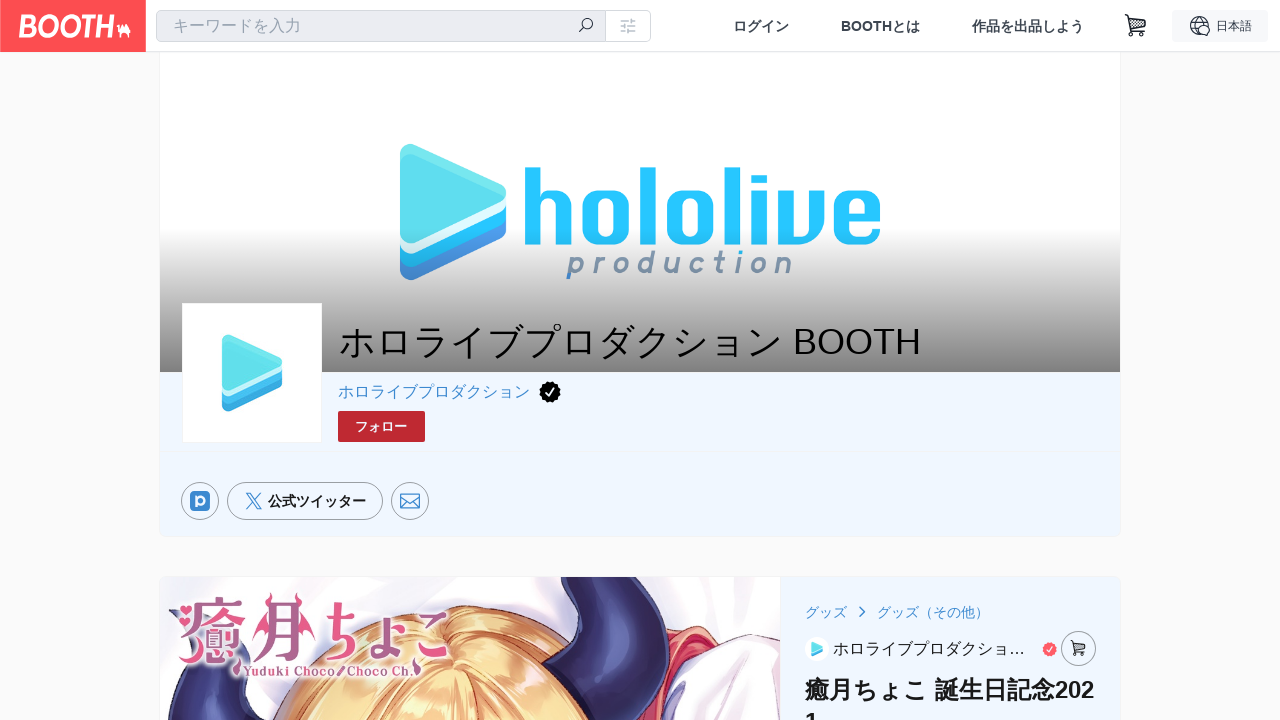

Waited 1000ms for button to become available
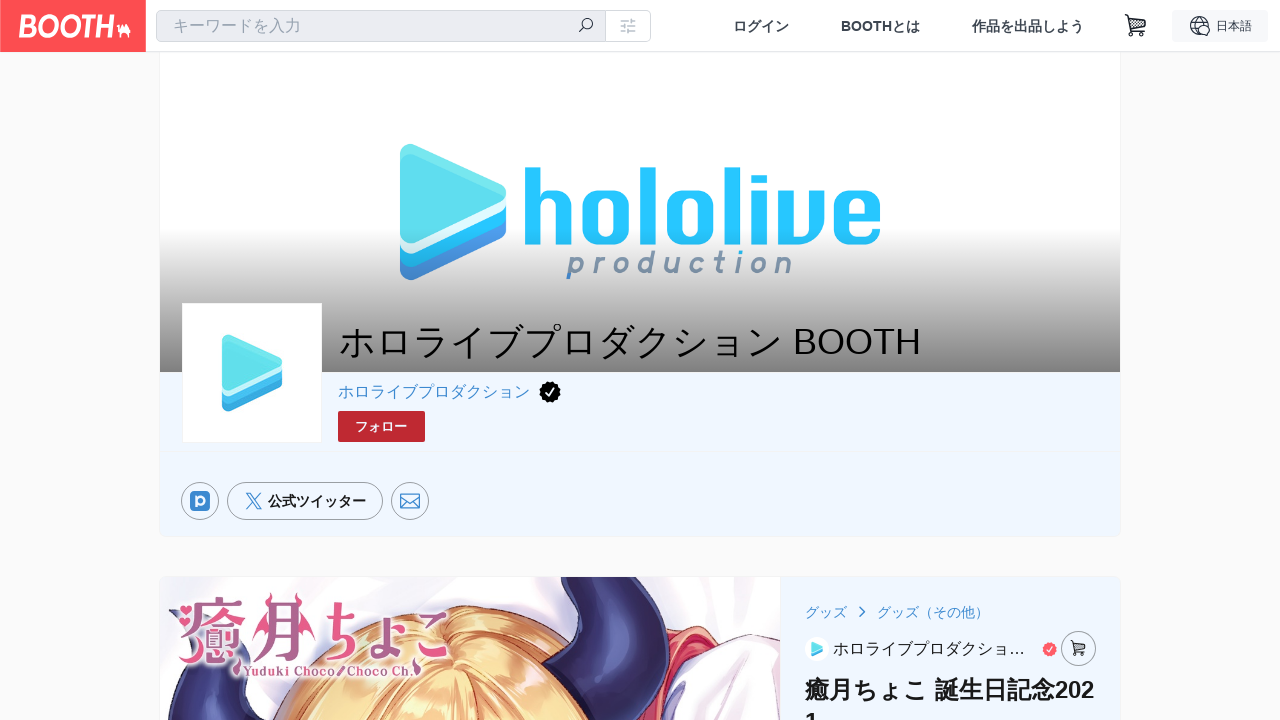

Reloaded the page to check button status again
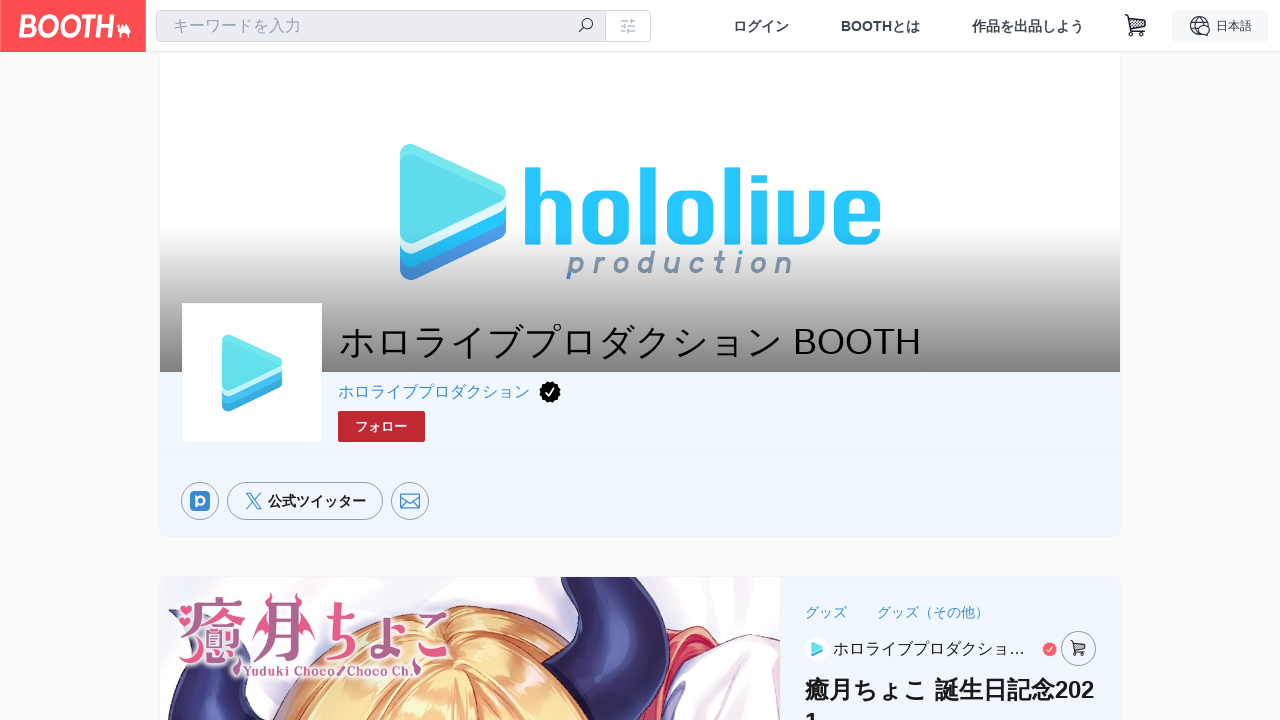

Checked for disabled add-to-cart button (attempt 24/30)
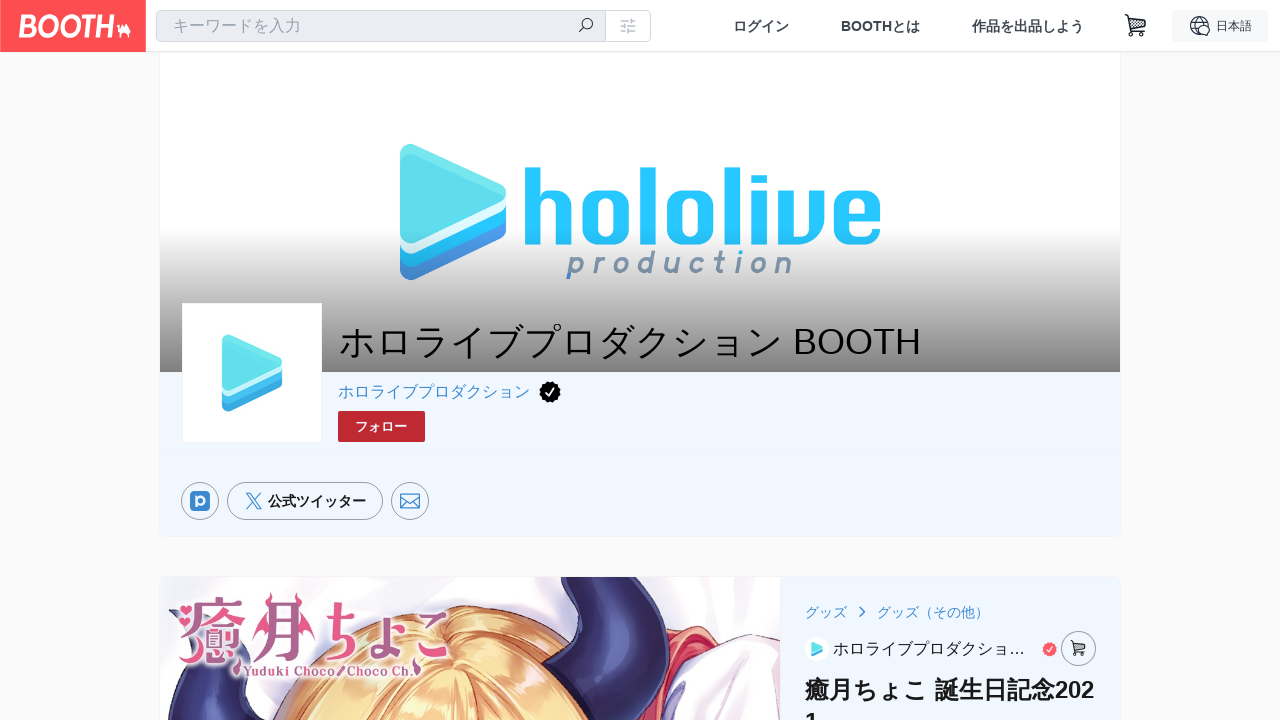

Waited 1000ms for button to become available
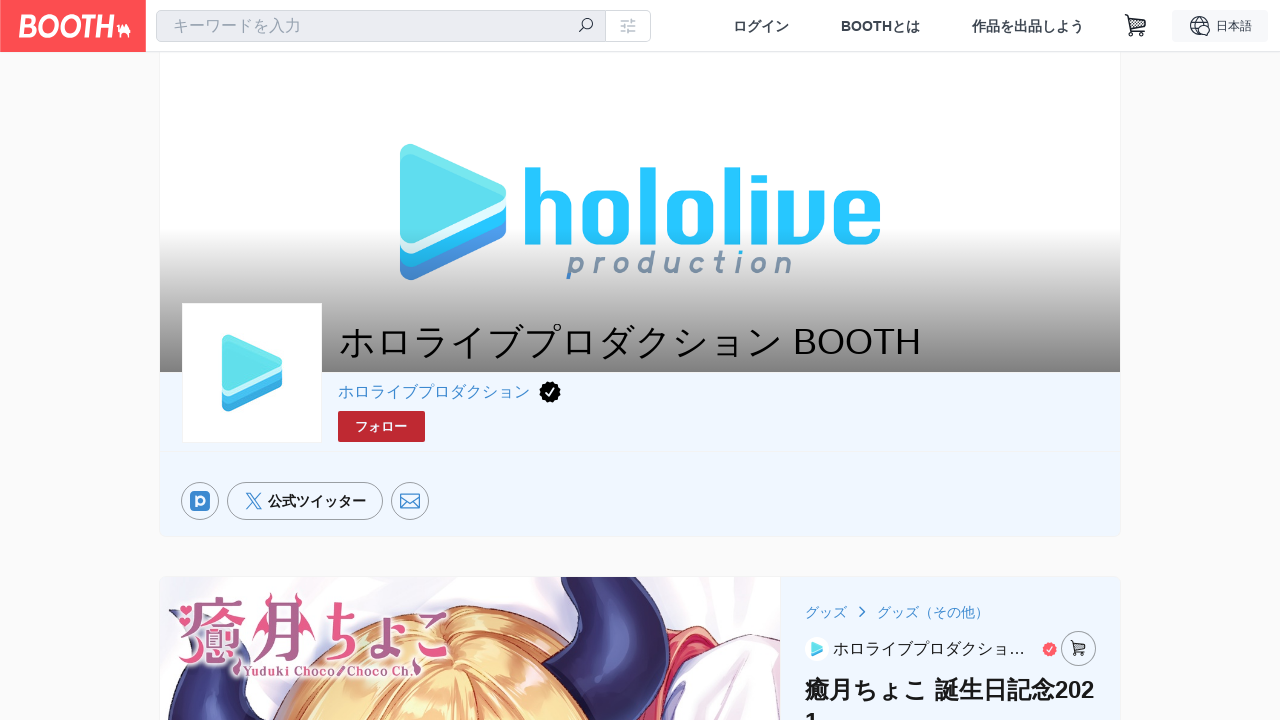

Reloaded the page to check button status again
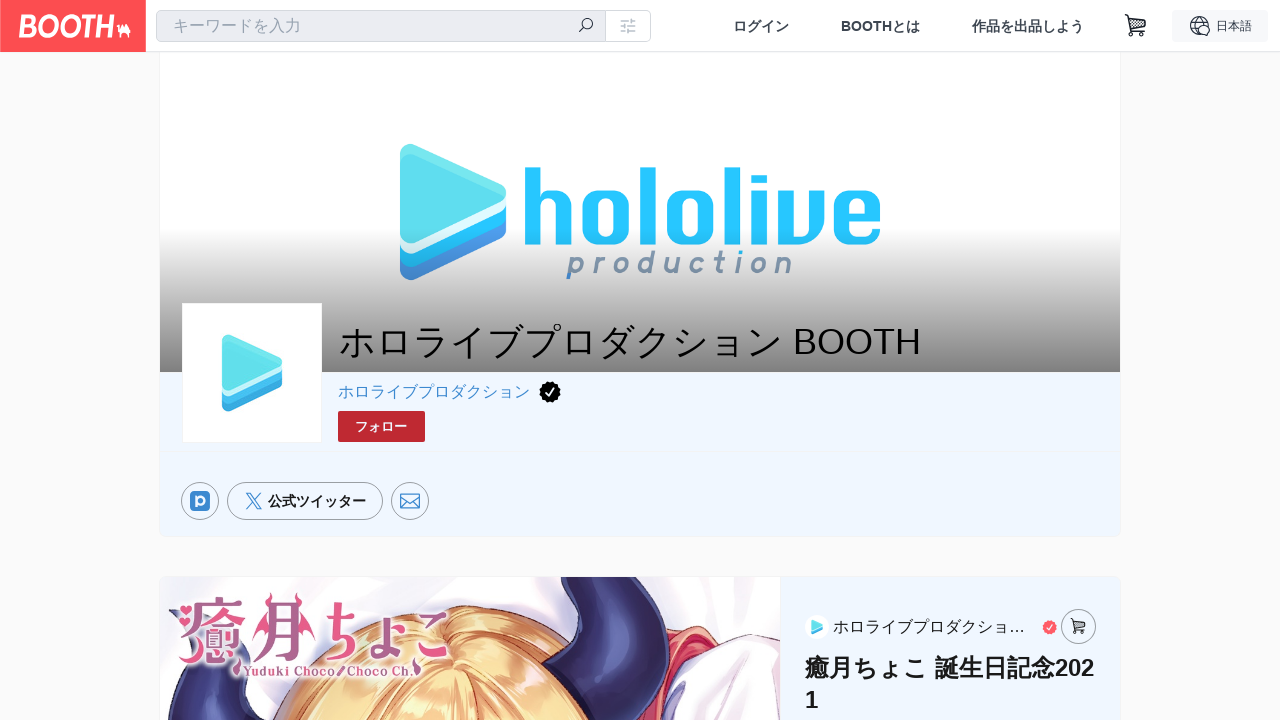

Checked for disabled add-to-cart button (attempt 25/30)
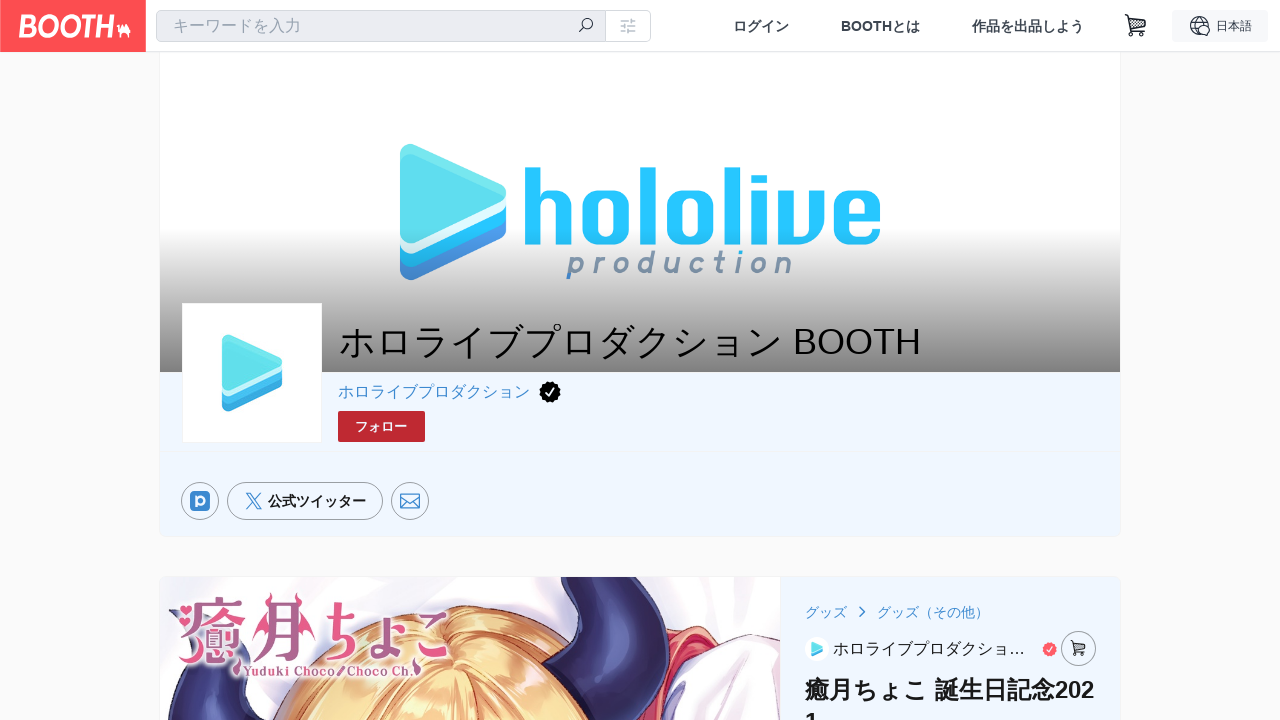

Waited 1000ms for button to become available
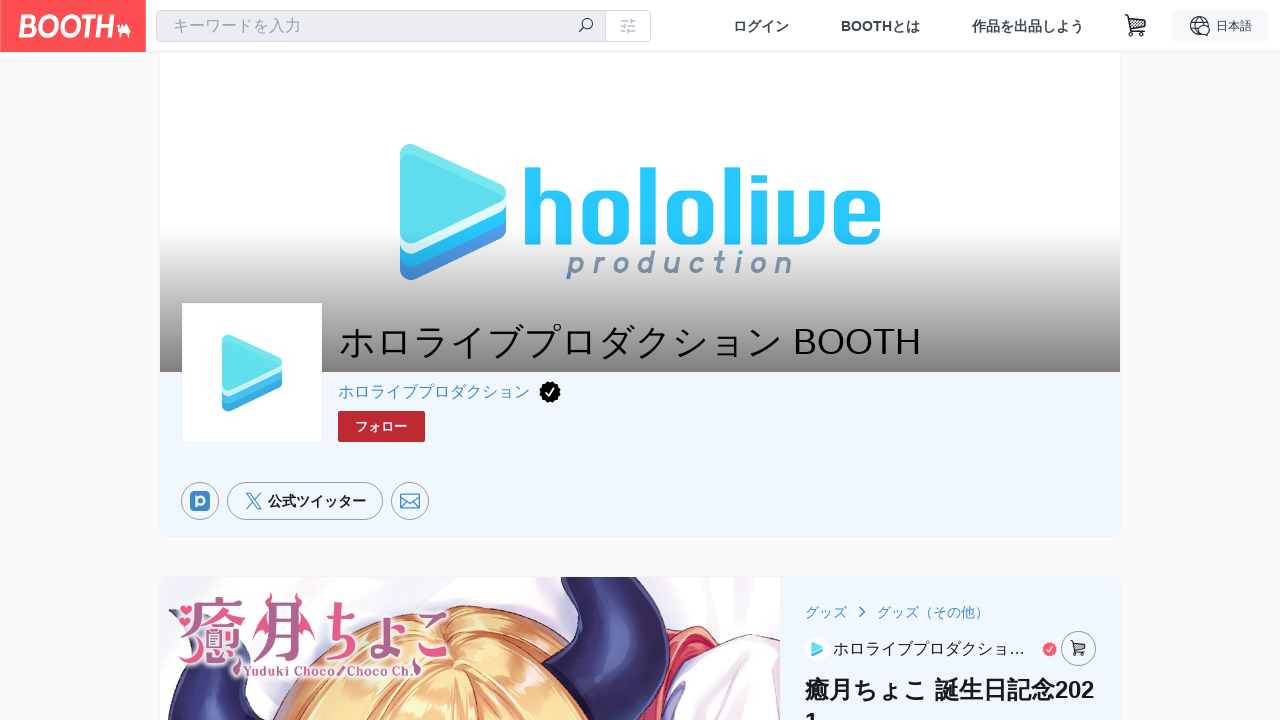

Reloaded the page to check button status again
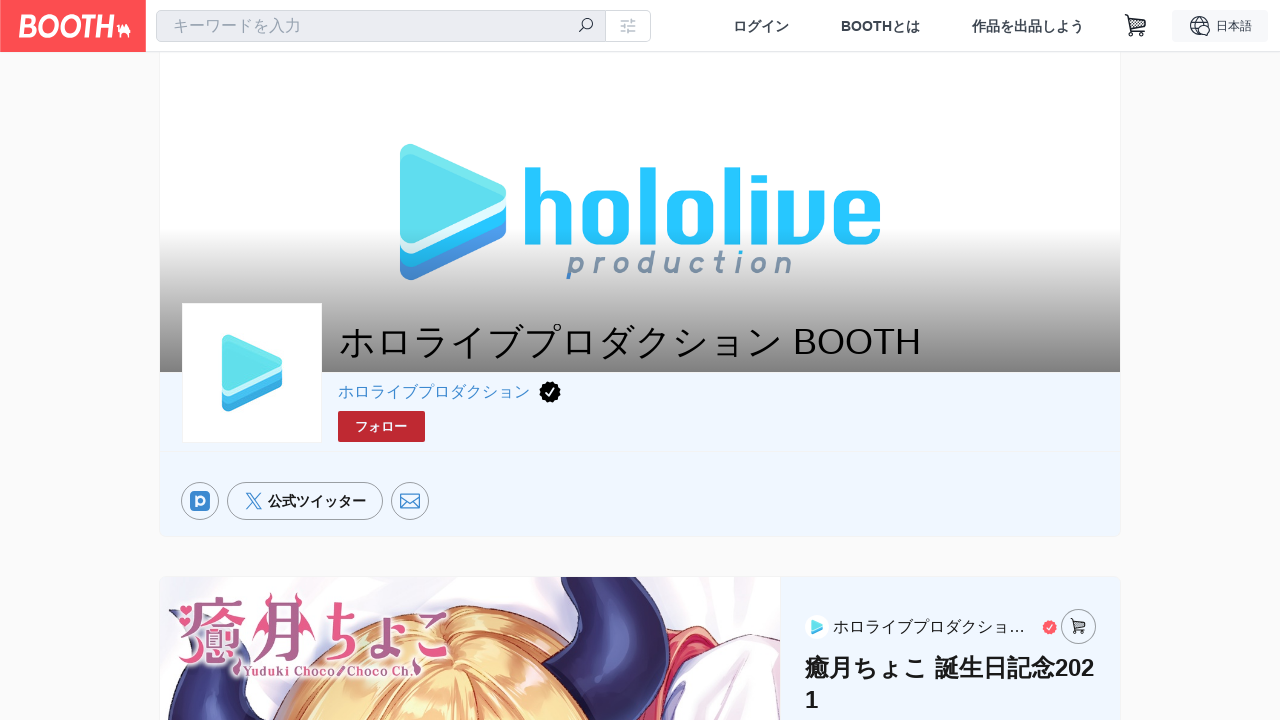

Checked for disabled add-to-cart button (attempt 26/30)
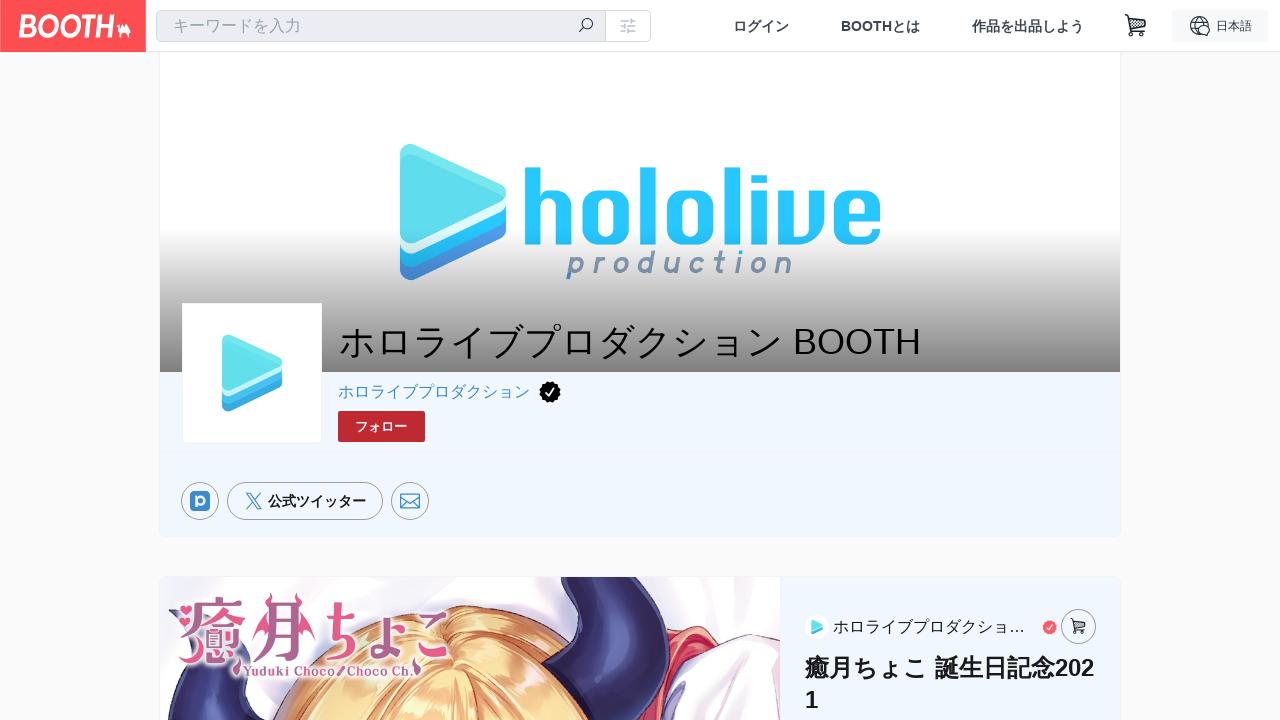

Waited 1000ms for button to become available
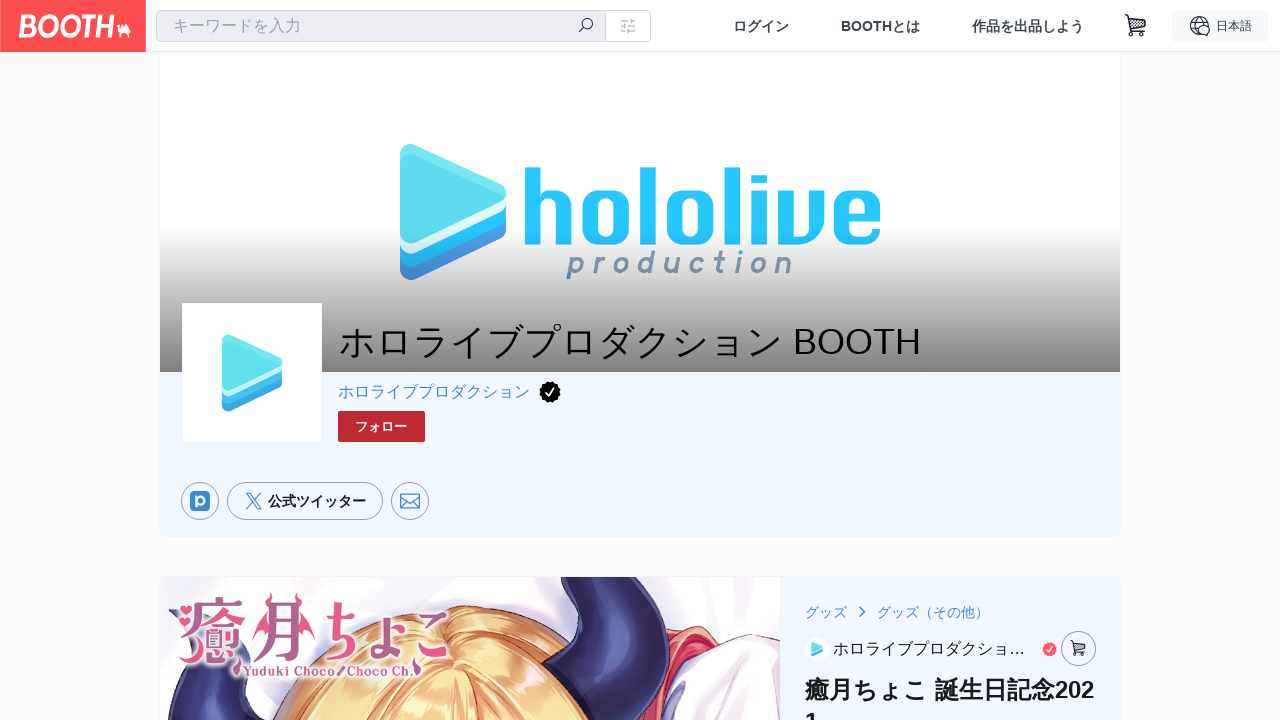

Reloaded the page to check button status again
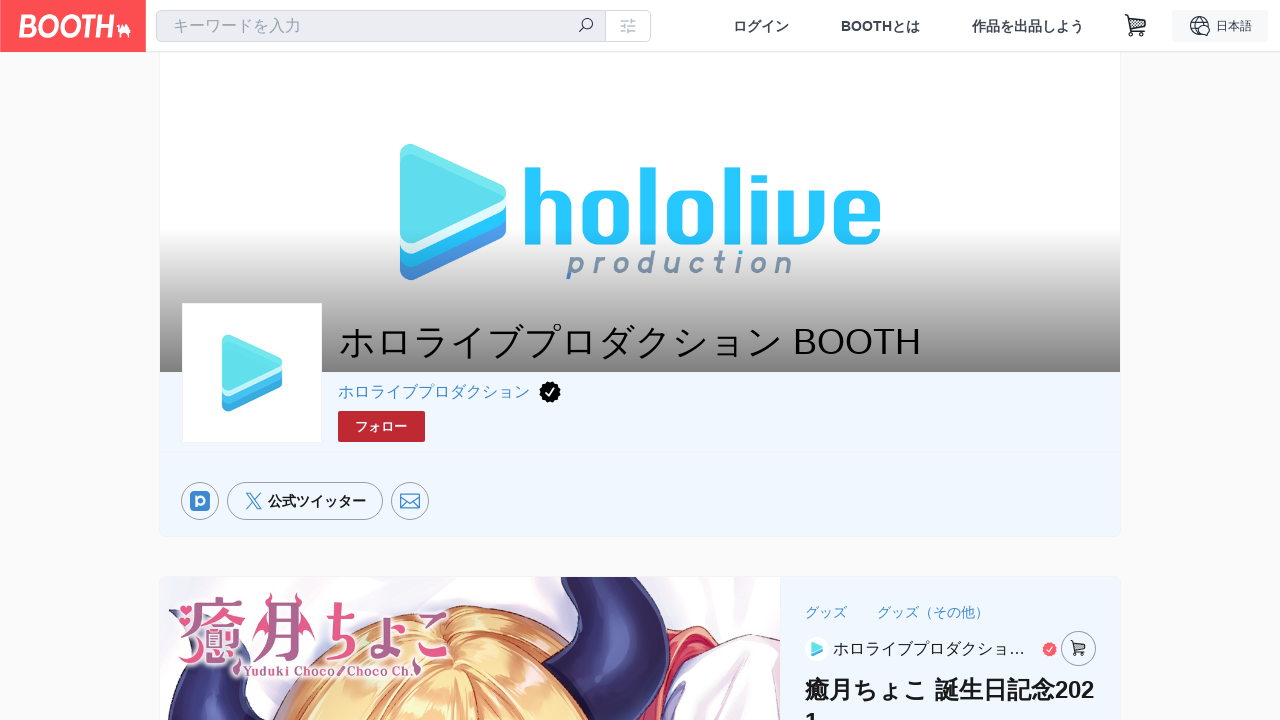

Checked for disabled add-to-cart button (attempt 27/30)
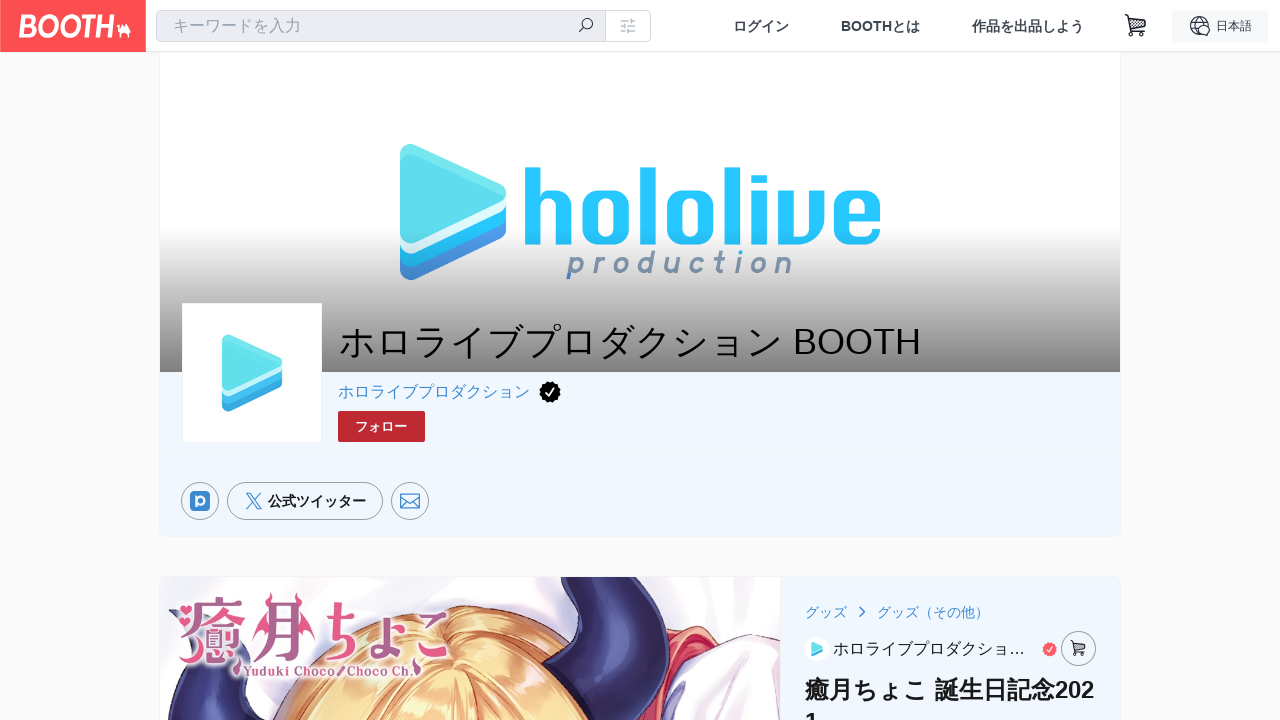

Waited 1000ms for button to become available
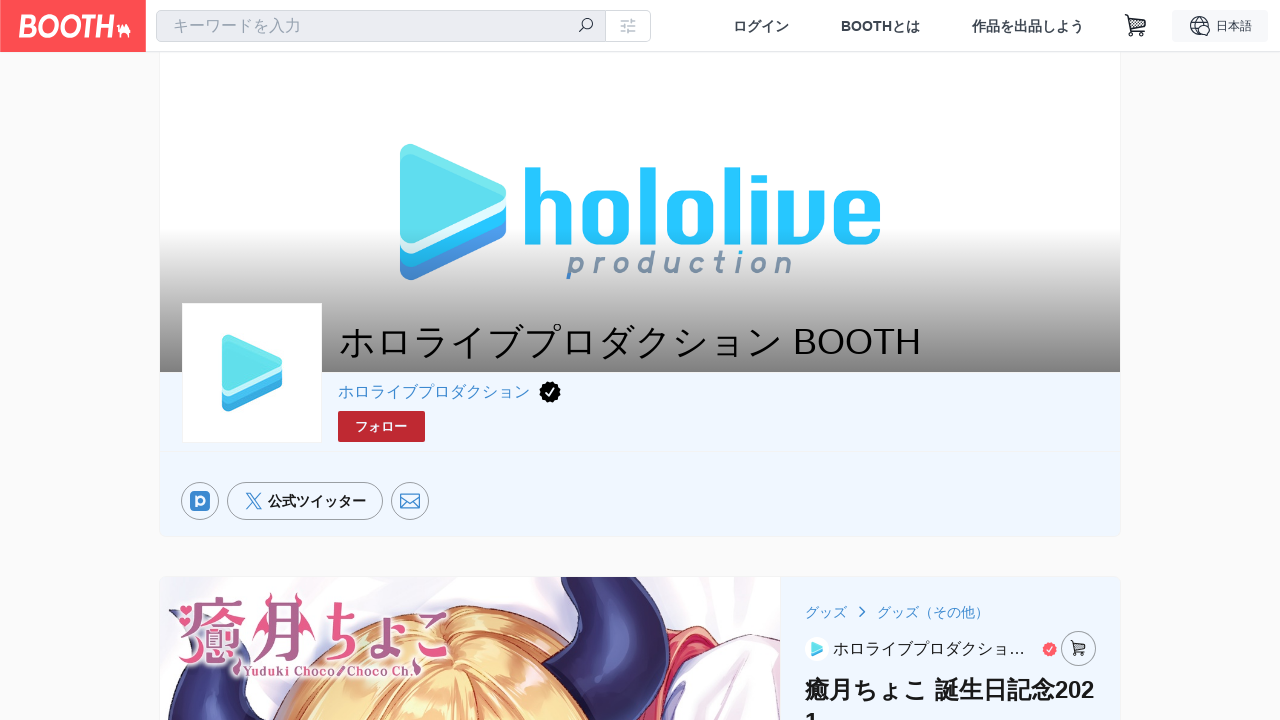

Reloaded the page to check button status again
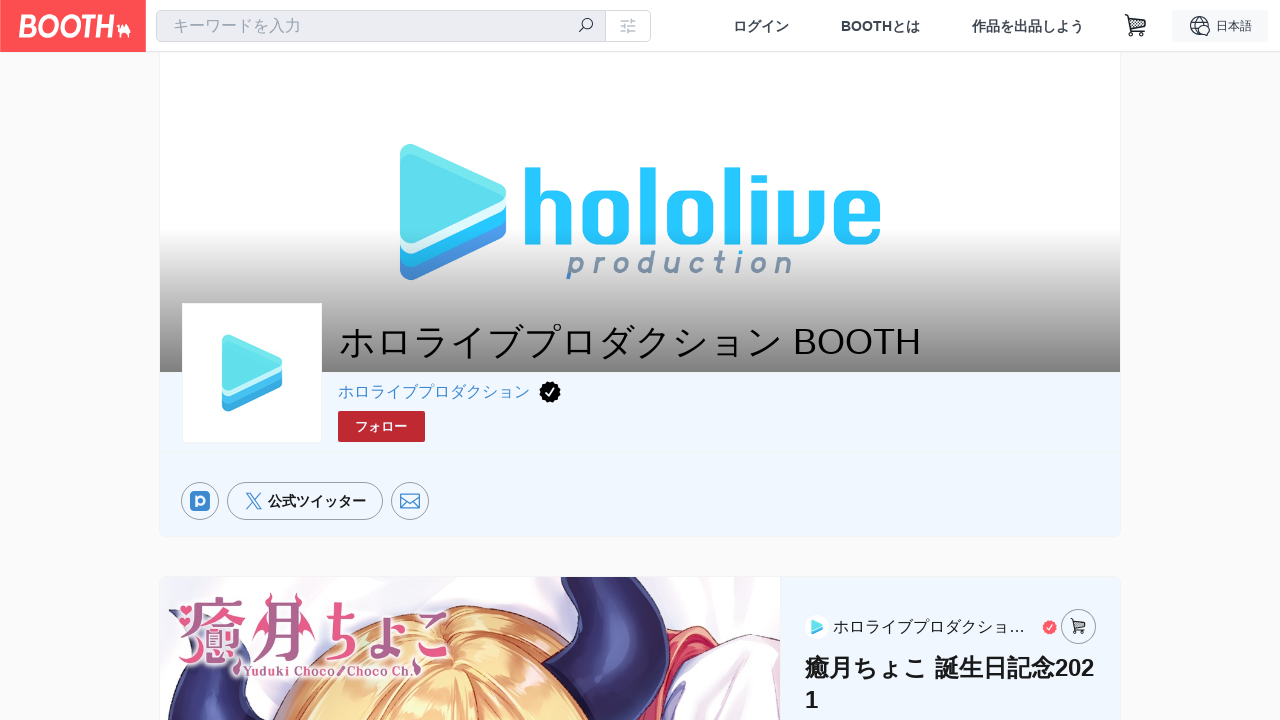

Checked for disabled add-to-cart button (attempt 28/30)
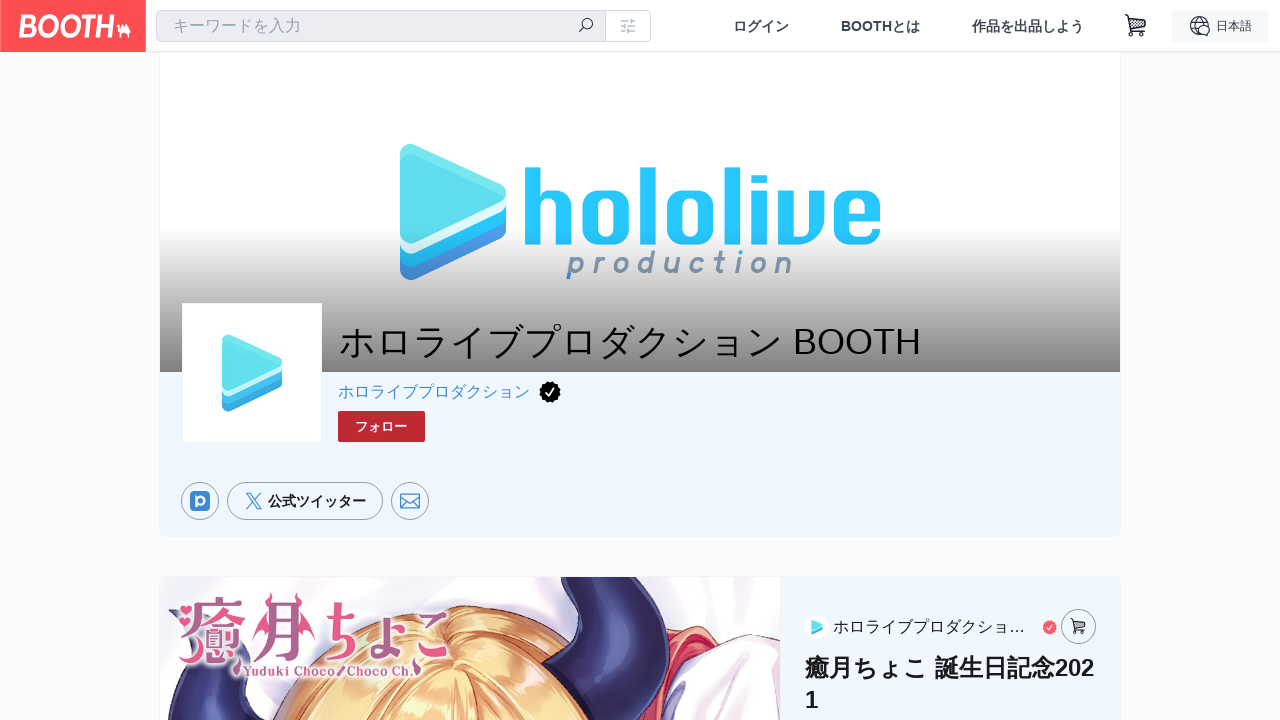

Waited 1000ms for button to become available
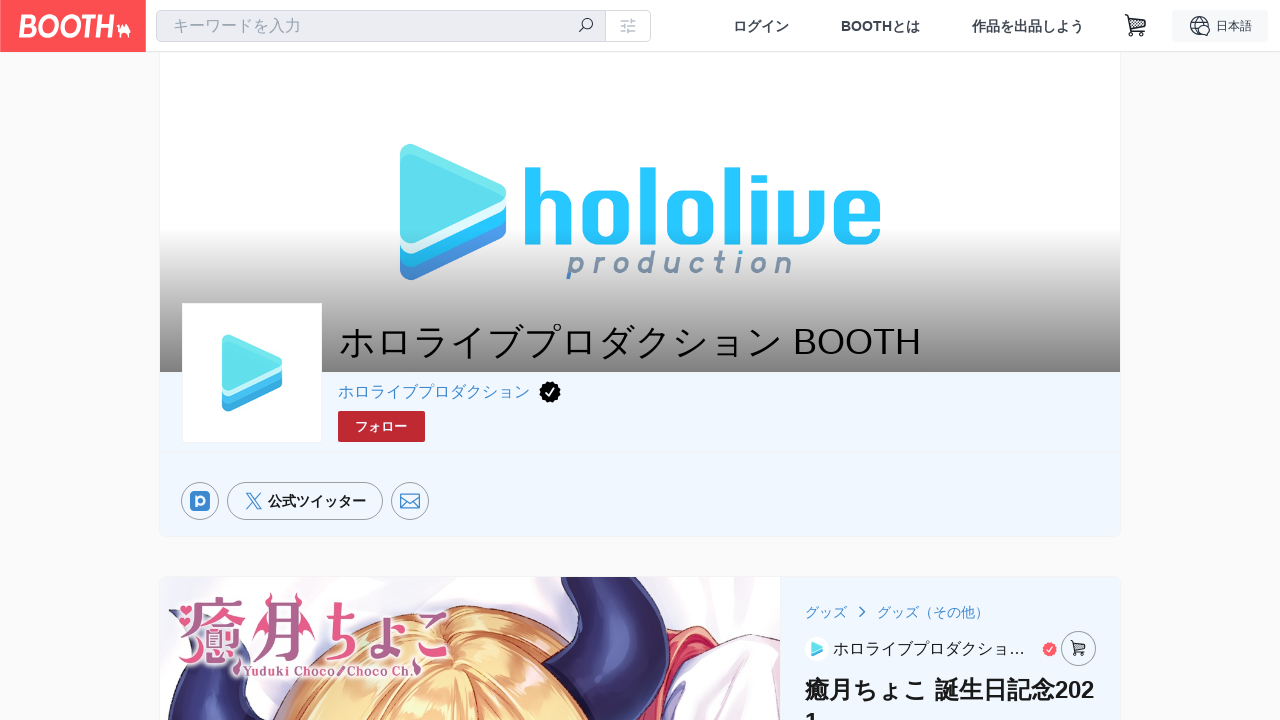

Reloaded the page to check button status again
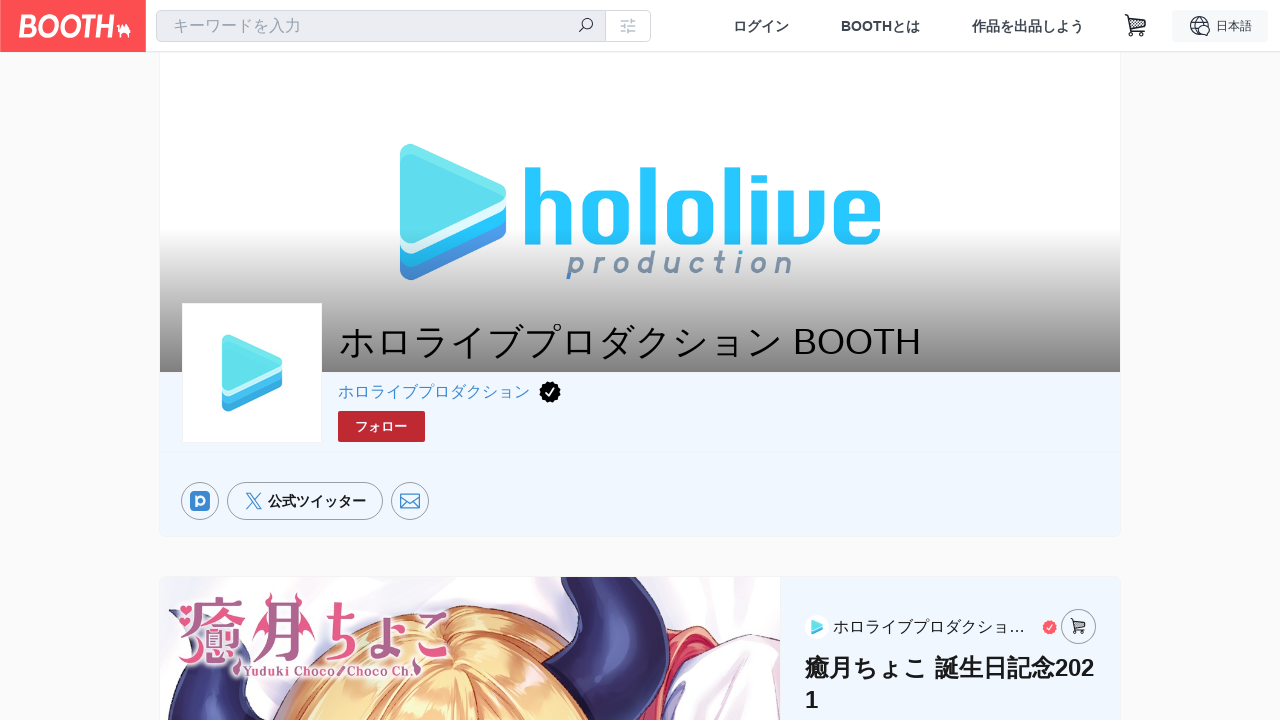

Checked for disabled add-to-cart button (attempt 29/30)
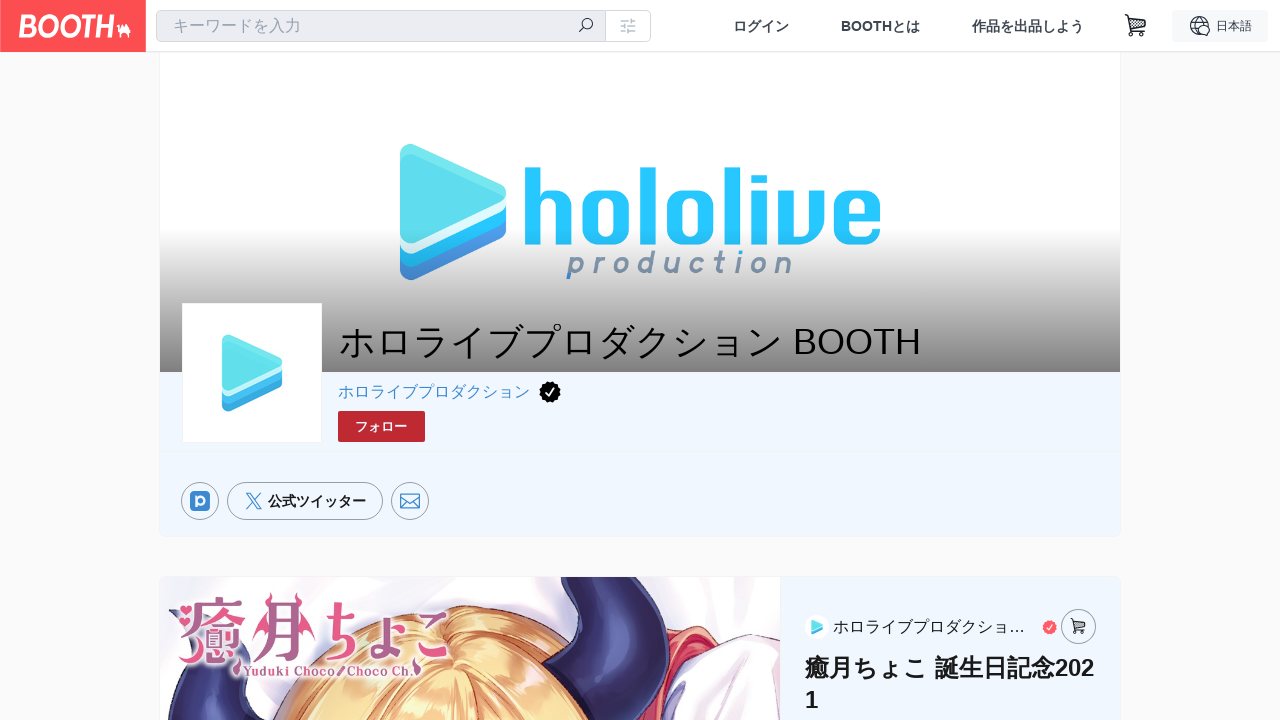

Waited 1000ms for button to become available
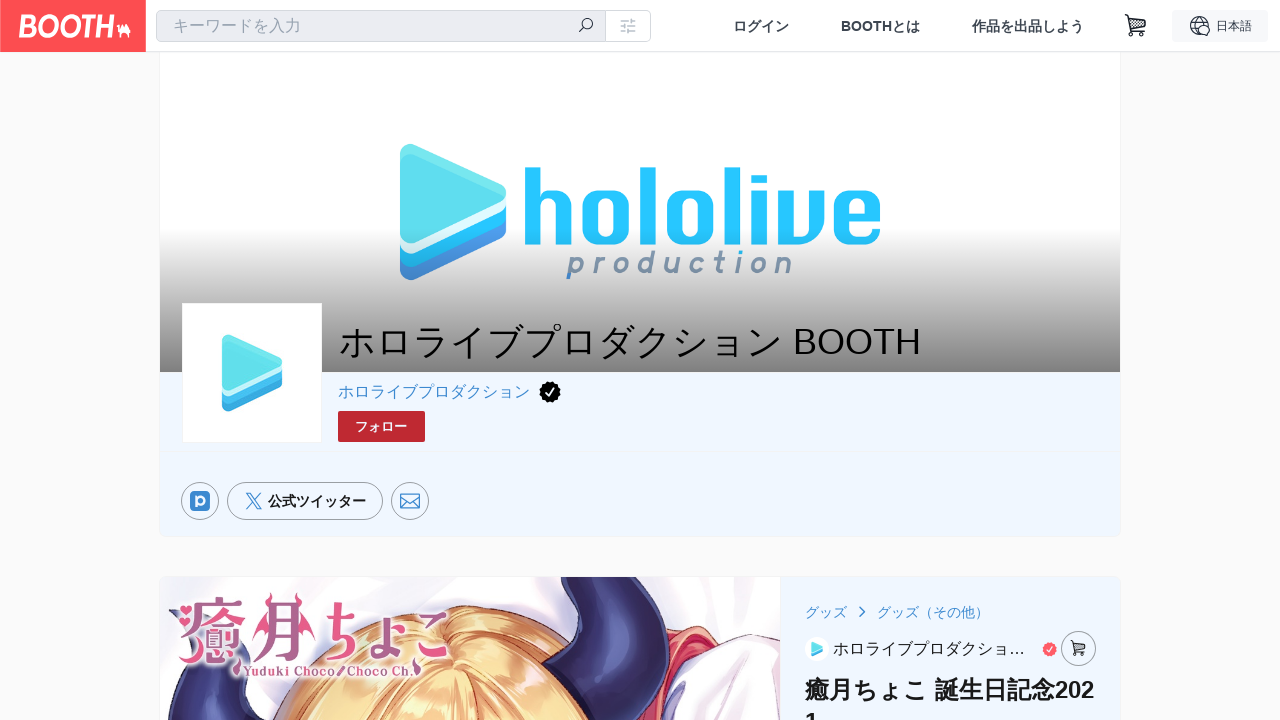

Reloaded the page to check button status again
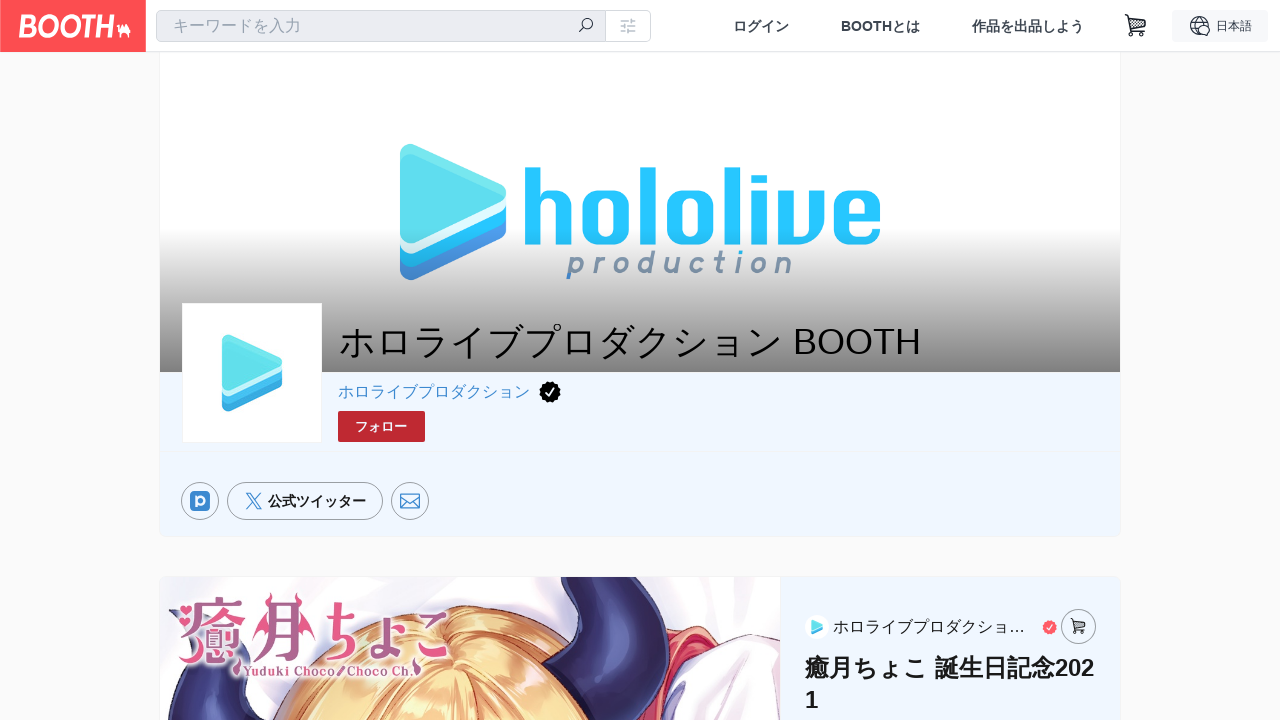

Checked for disabled add-to-cart button (attempt 30/30)
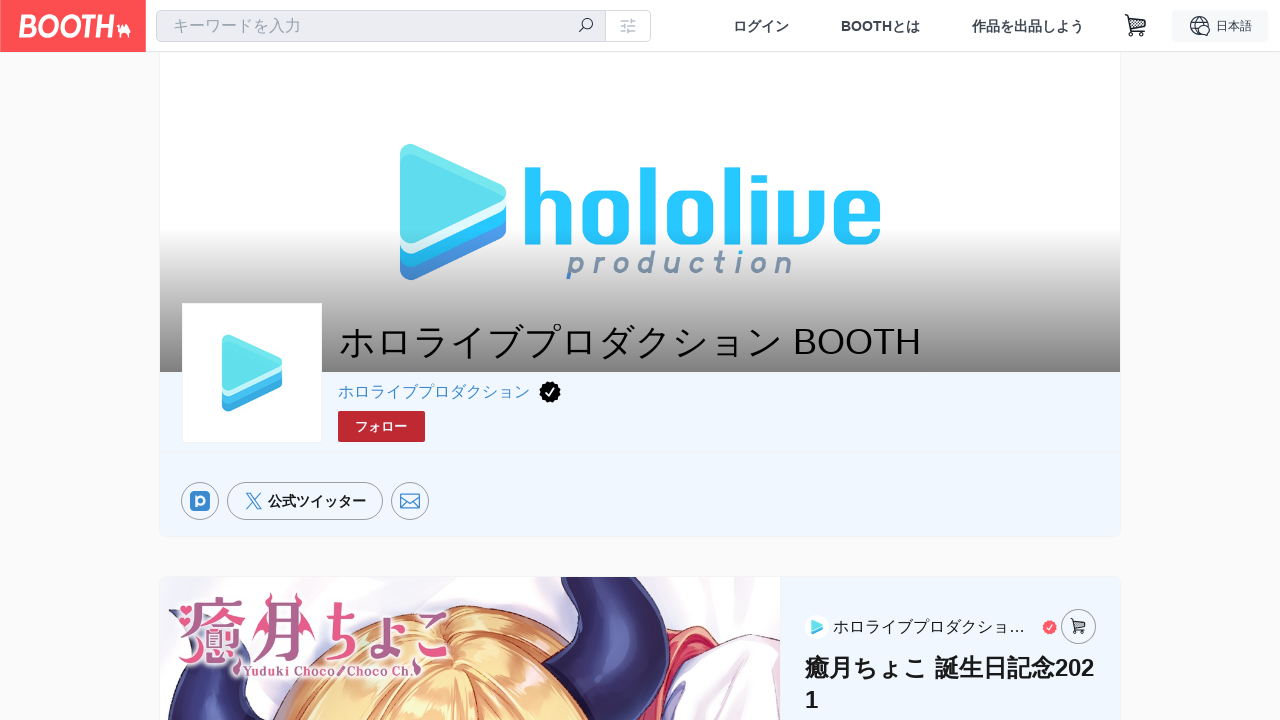

Waited 1000ms for button to become available
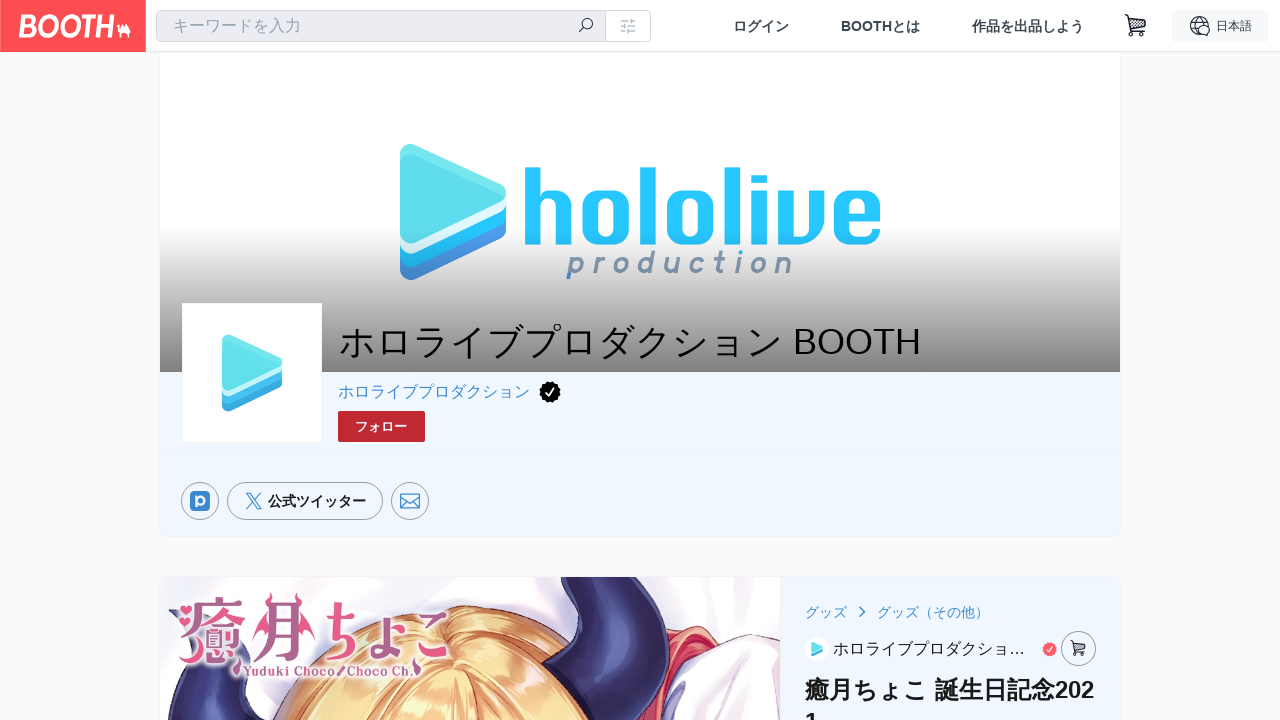

Reloaded the page to check button status again
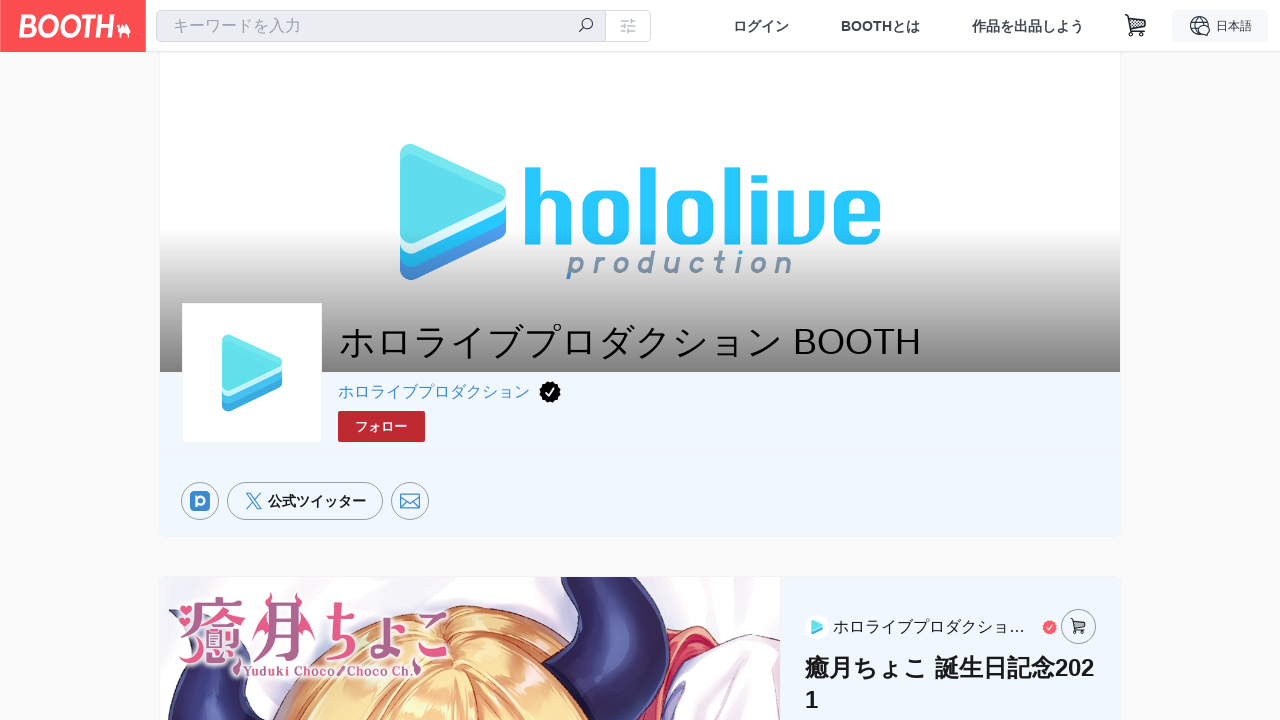

Clicked add-to-cart button as final attempt after max retries at (950, 360) on button.add-cart
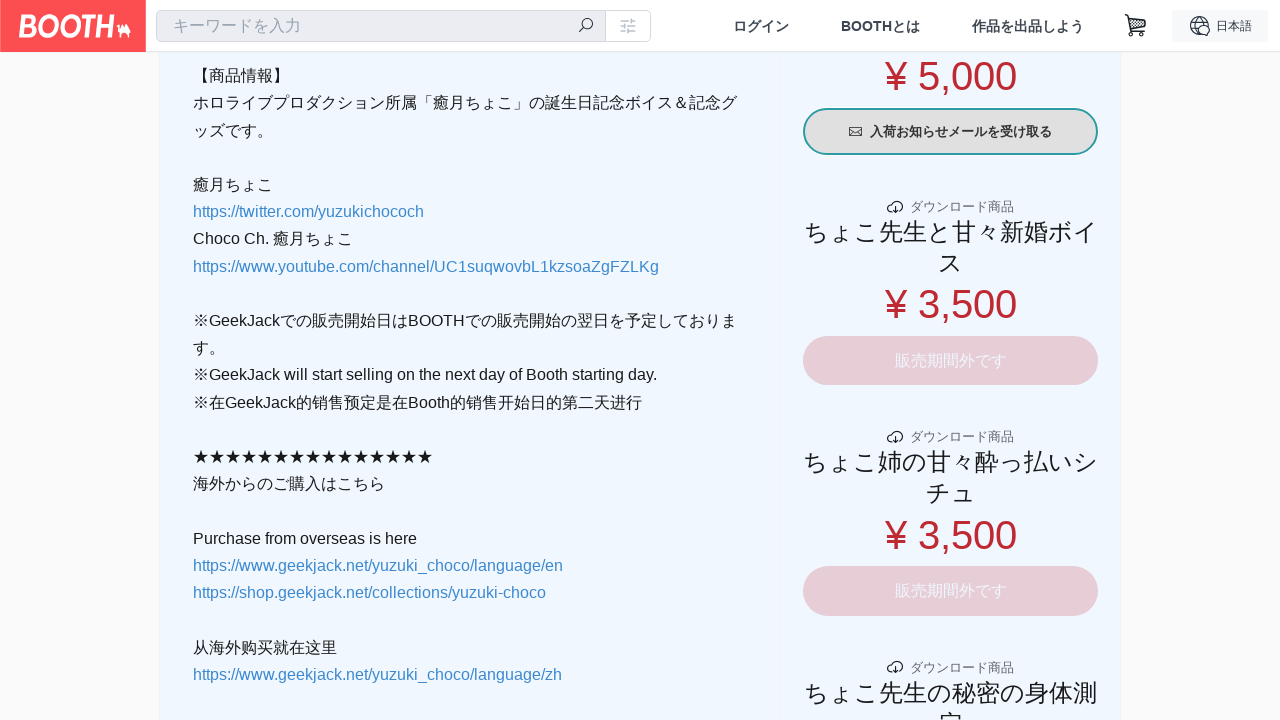

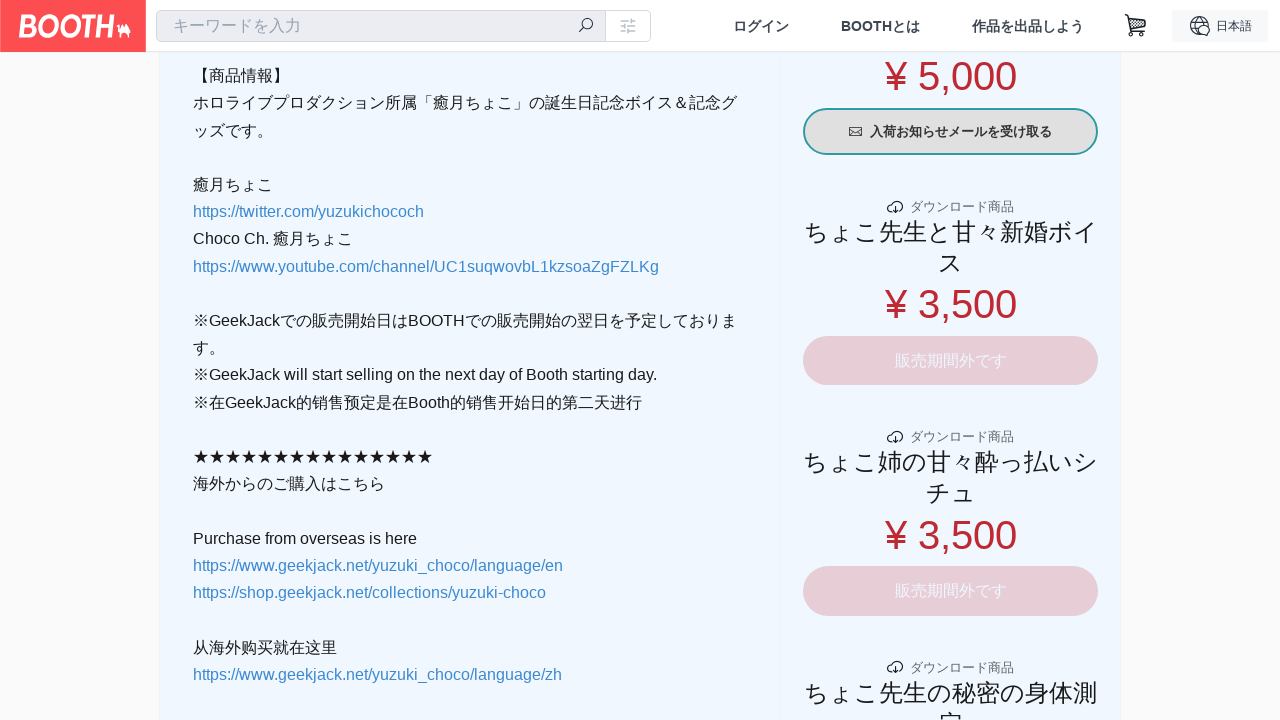